Tests infinite scrolling on ScrollMagic demo page by scrolling down repeatedly

Starting URL: https://scrollmagic.io/examples/advanced/infinite_scrolling.html

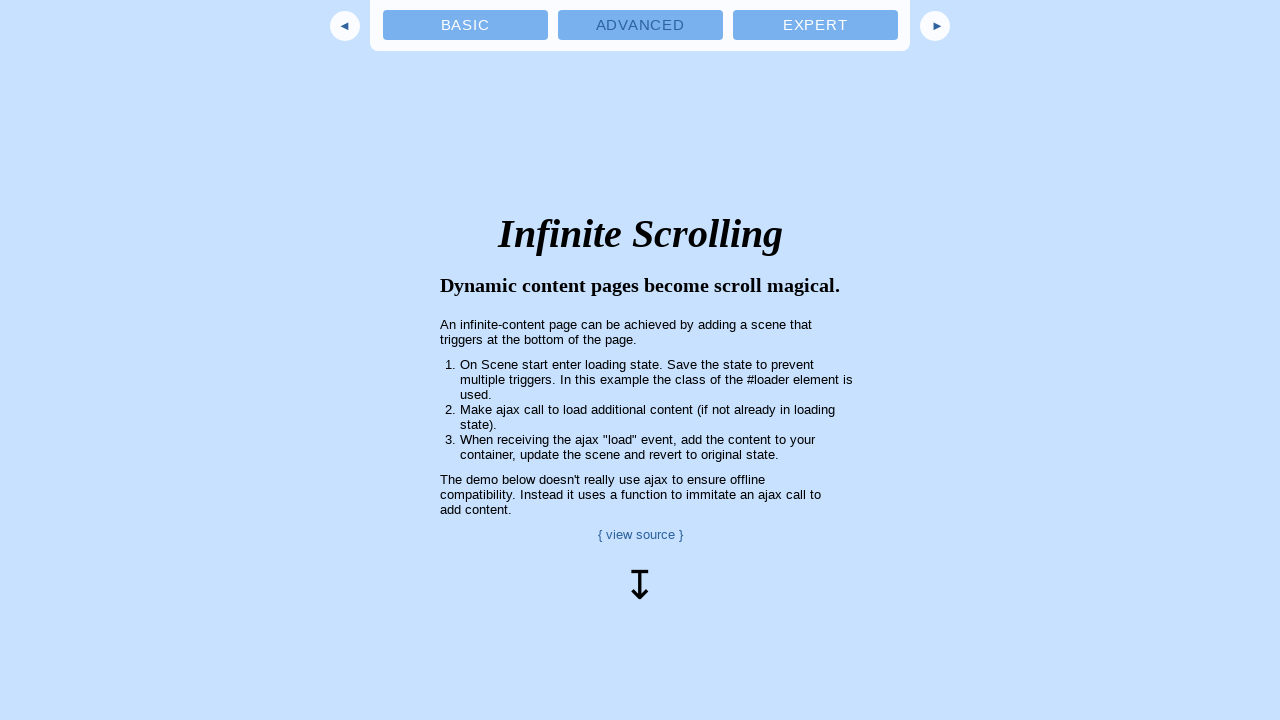

Navigated to ScrollMagic infinite scrolling demo page
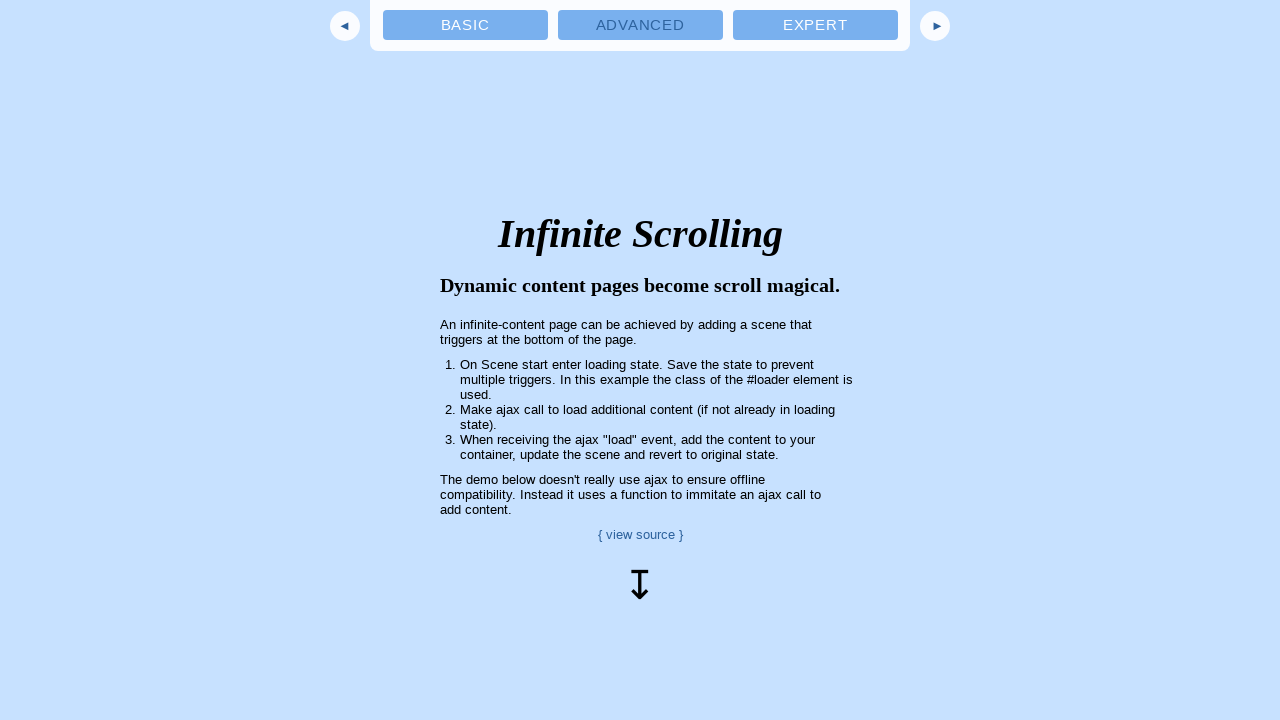

Scrolled down by 250 pixels (iteration 1/100)
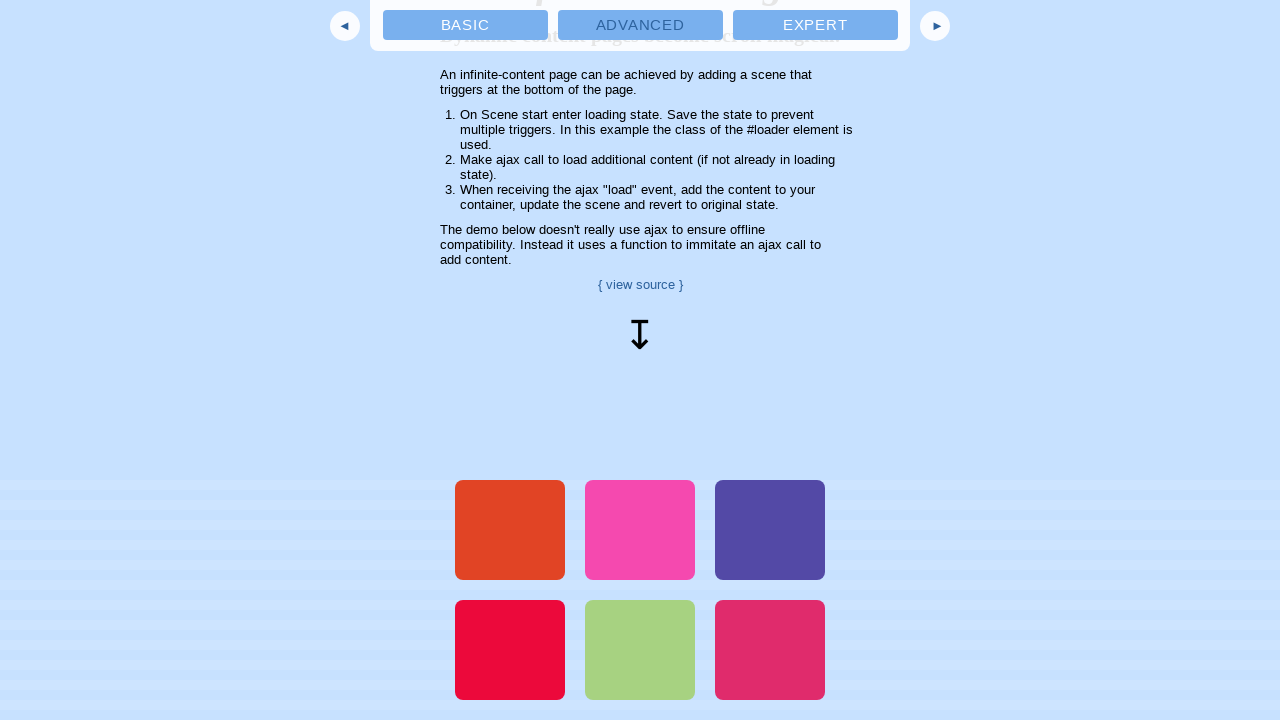

Scrolled down by 250 pixels (iteration 2/100)
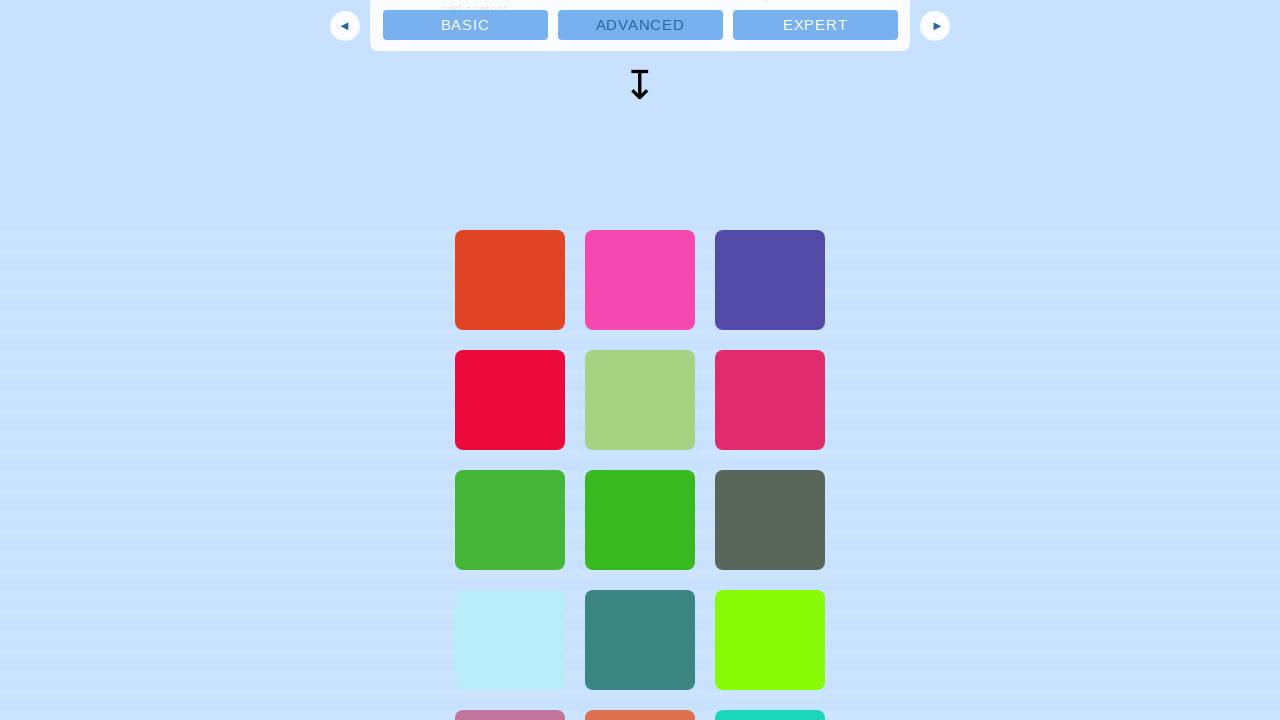

Scrolled down by 250 pixels (iteration 3/100)
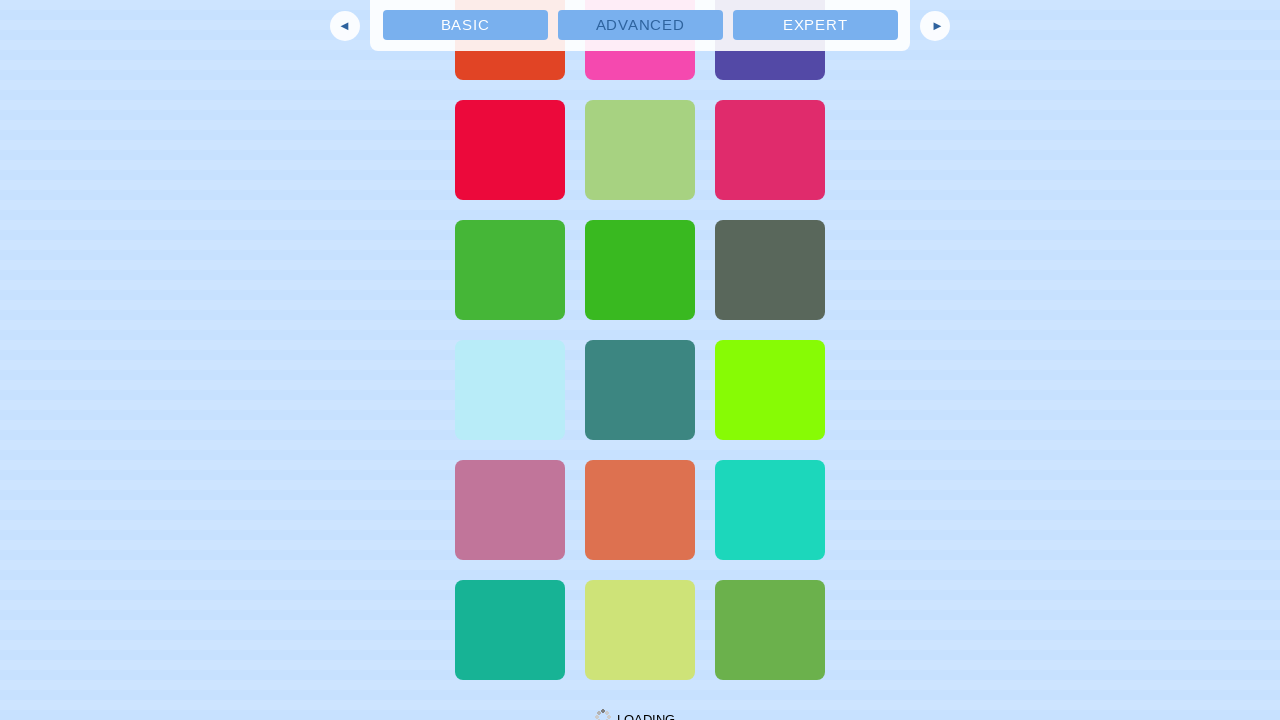

Scrolled down by 250 pixels (iteration 4/100)
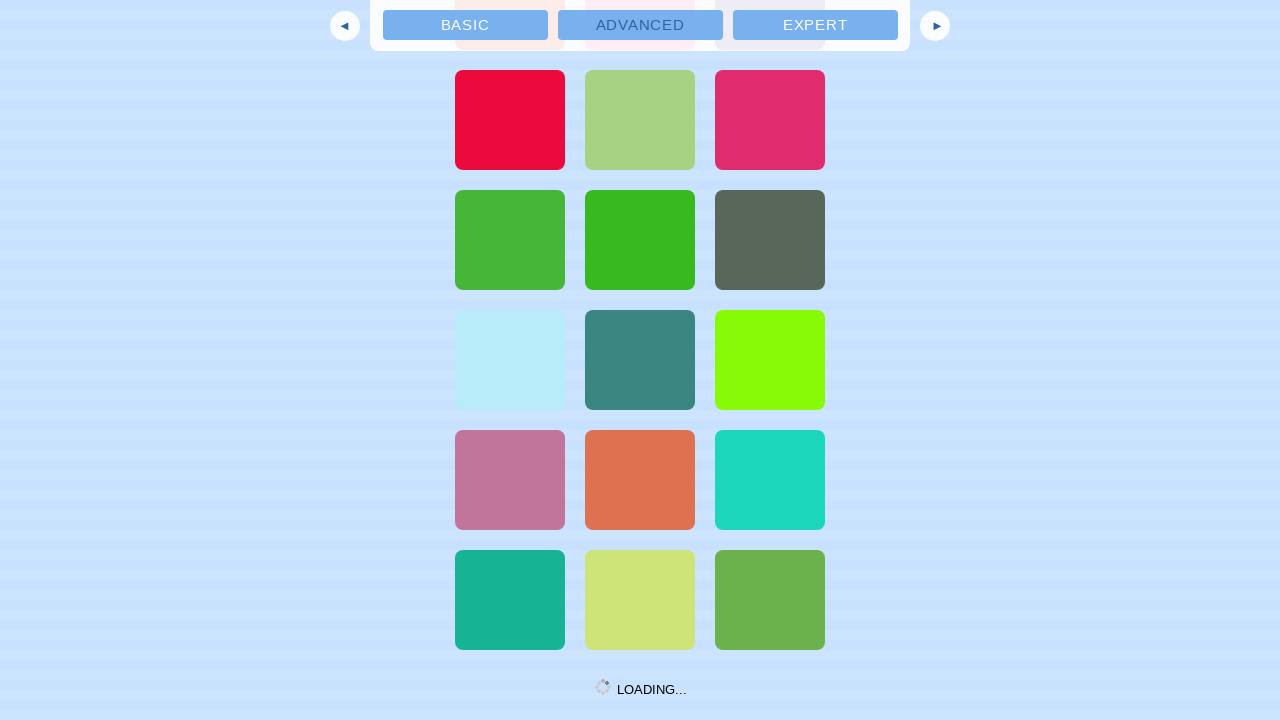

Scrolled down by 250 pixels (iteration 5/100)
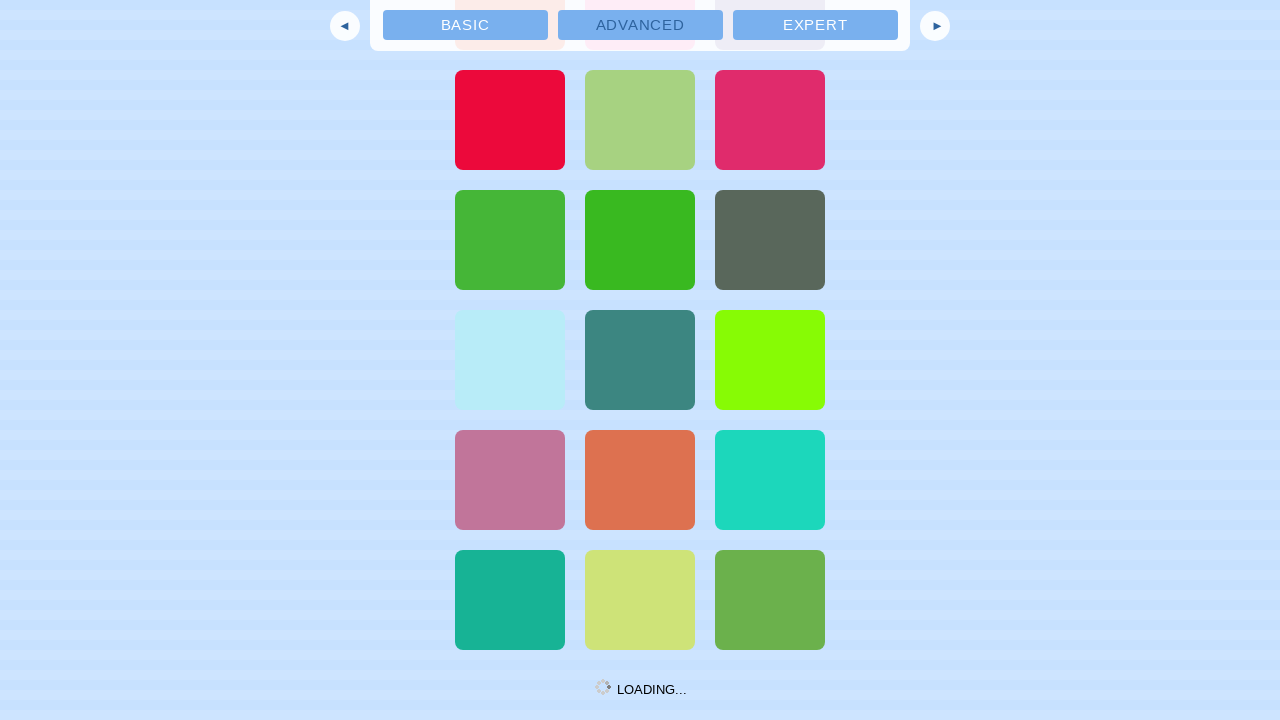

Scrolled down by 250 pixels (iteration 6/100)
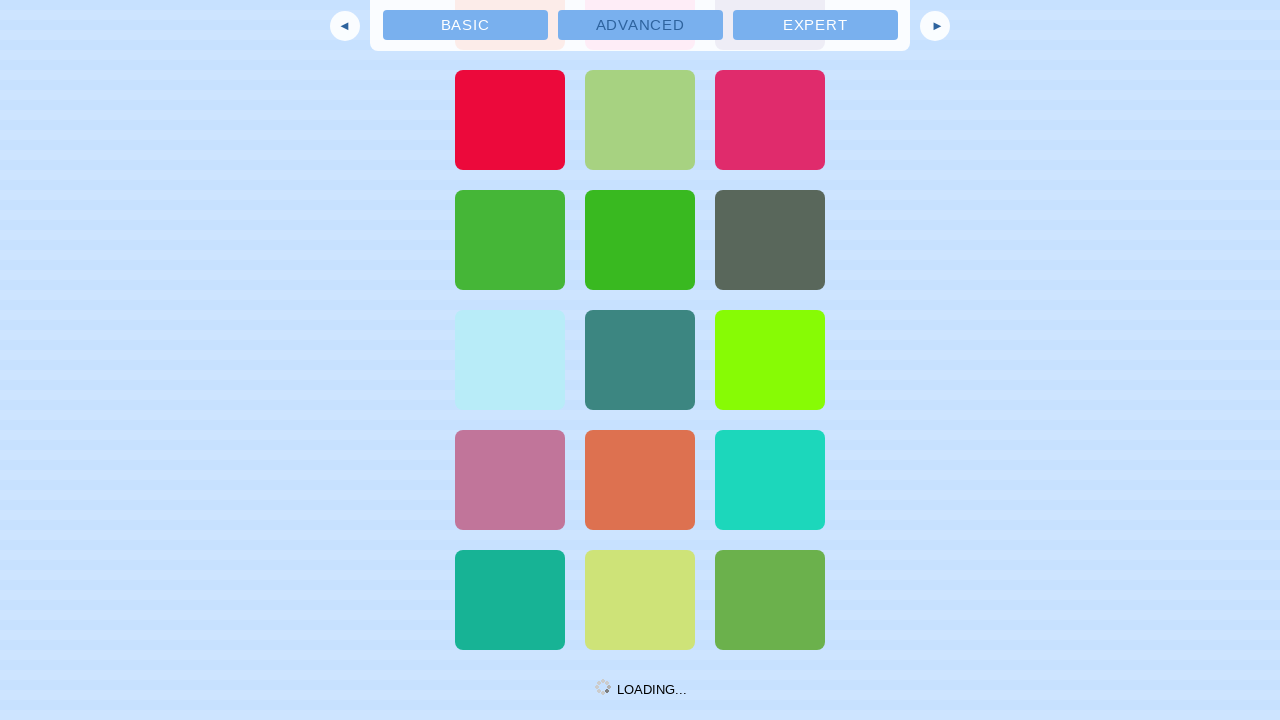

Scrolled down by 250 pixels (iteration 7/100)
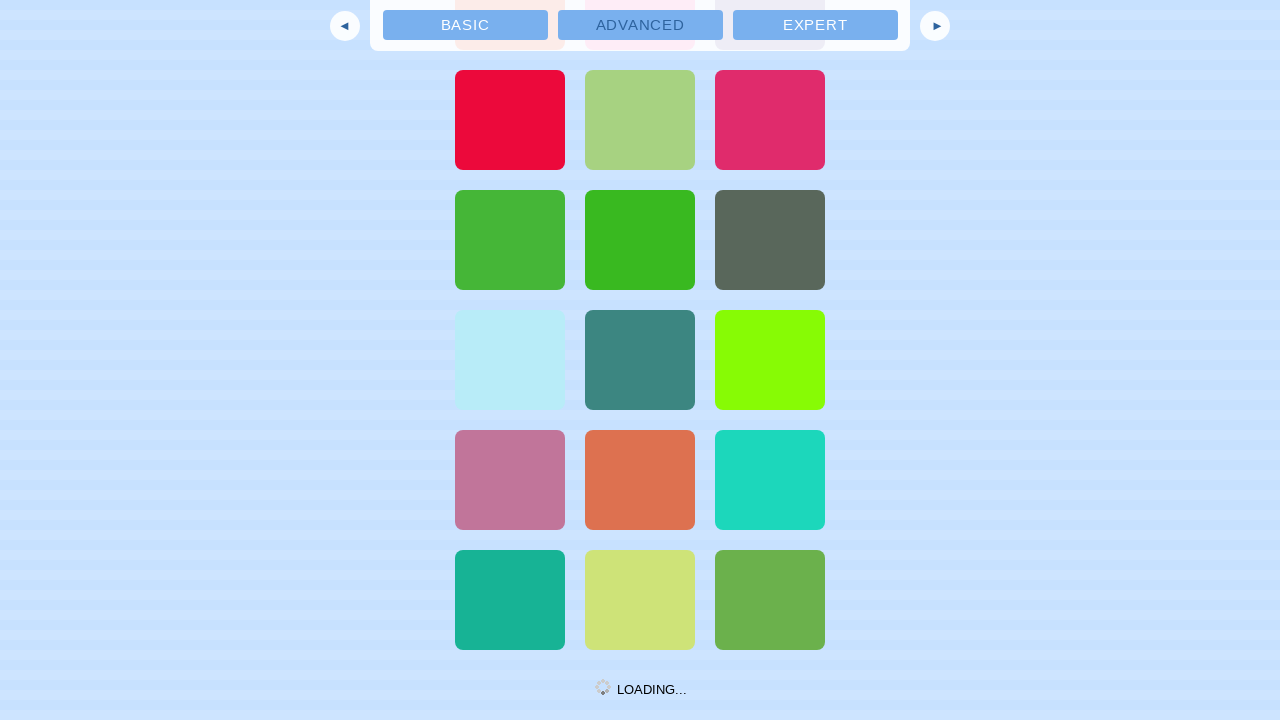

Scrolled down by 250 pixels (iteration 8/100)
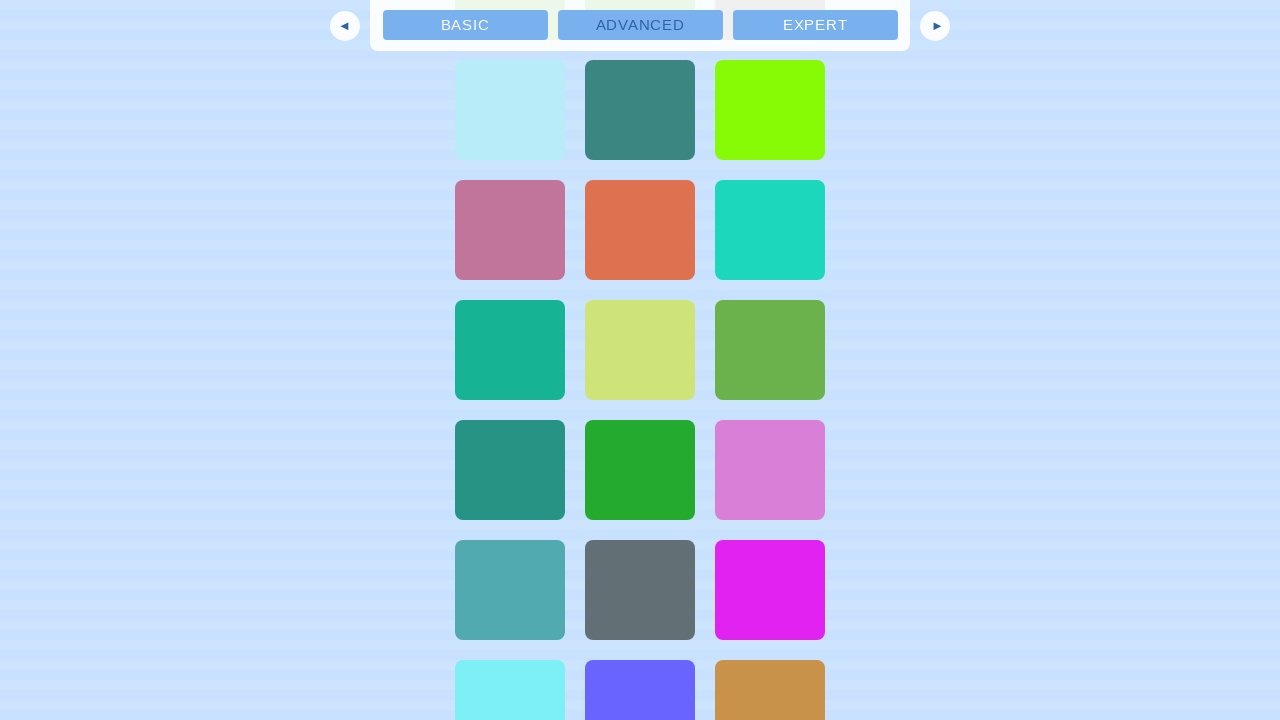

Scrolled down by 250 pixels (iteration 9/100)
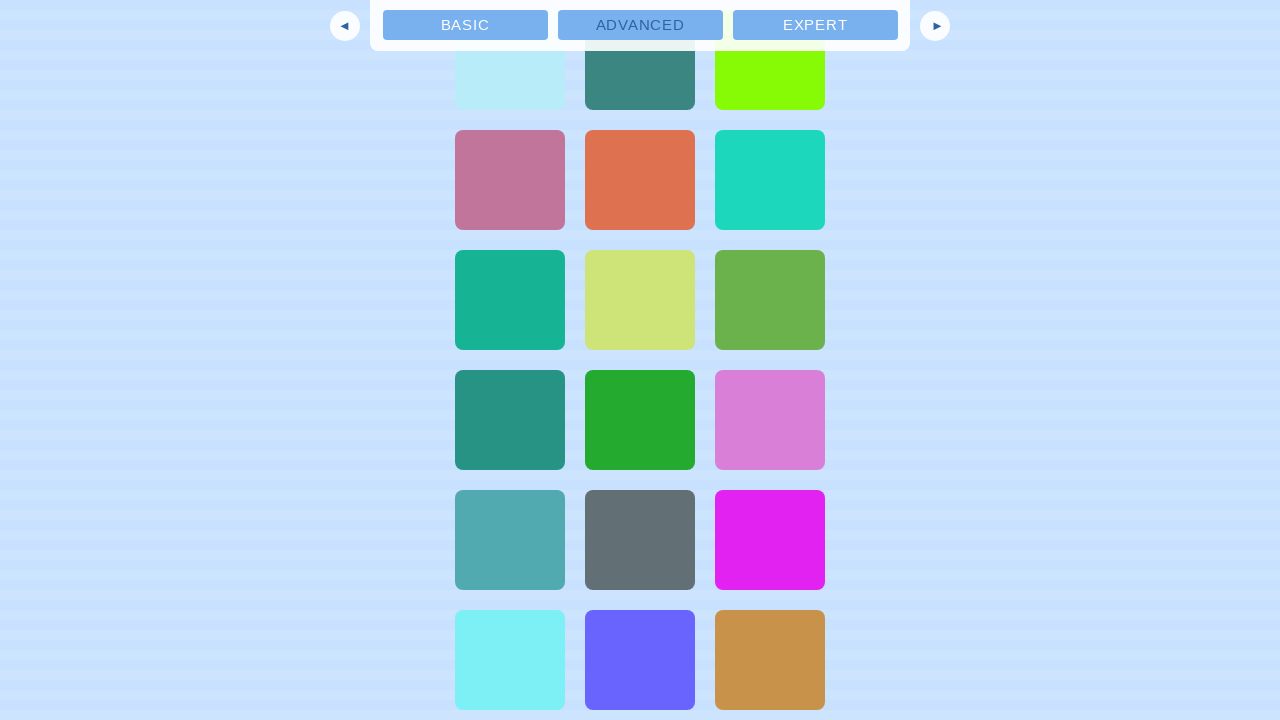

Scrolled down by 250 pixels (iteration 10/100)
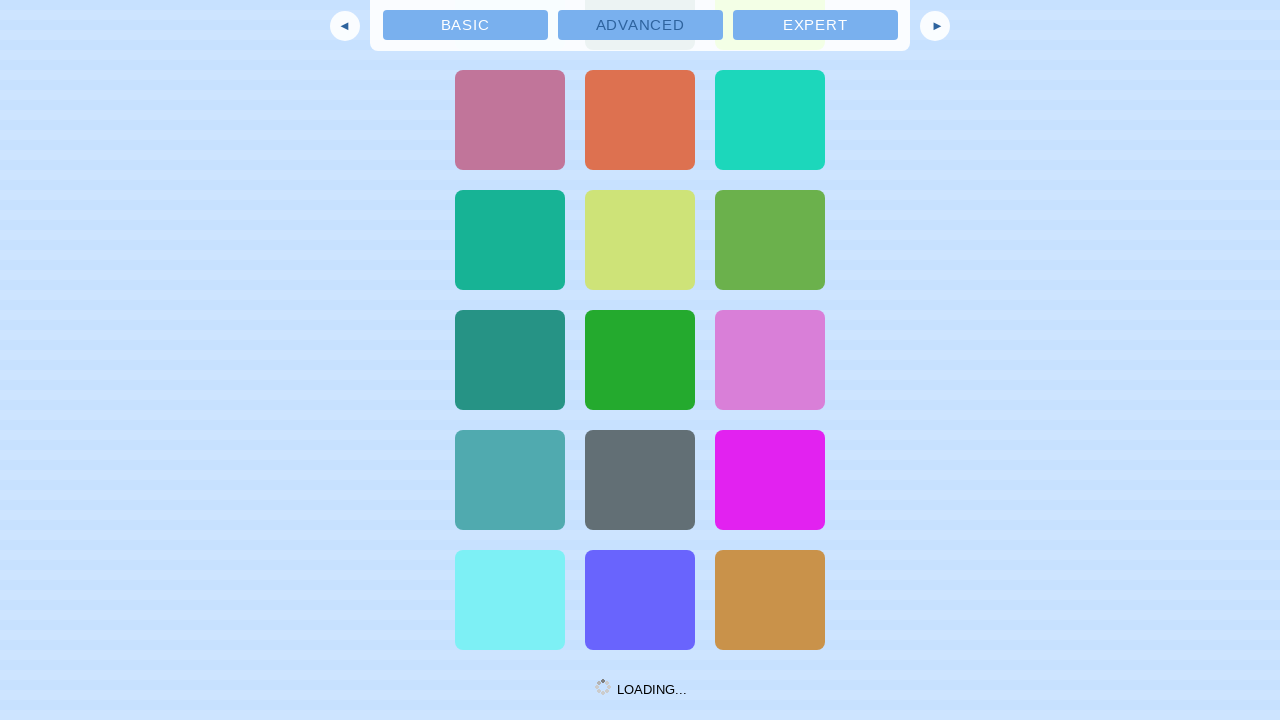

Scrolled down by 250 pixels (iteration 11/100)
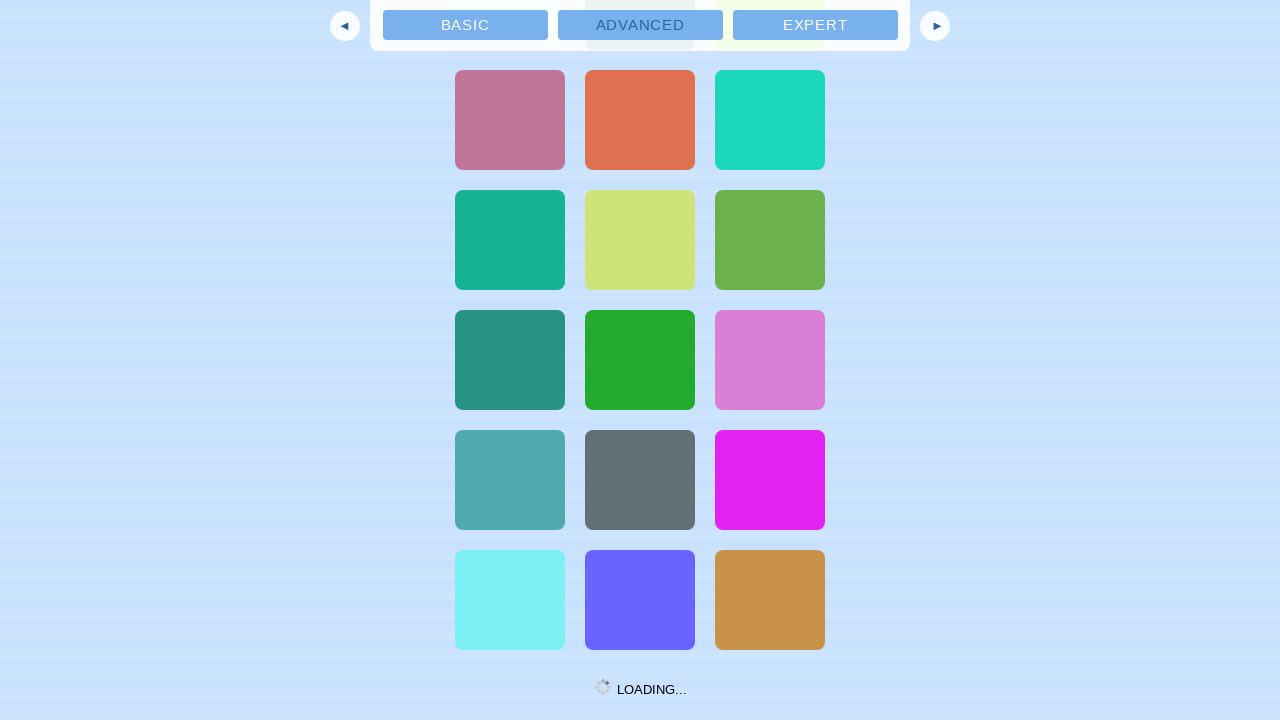

Scrolled down by 250 pixels (iteration 12/100)
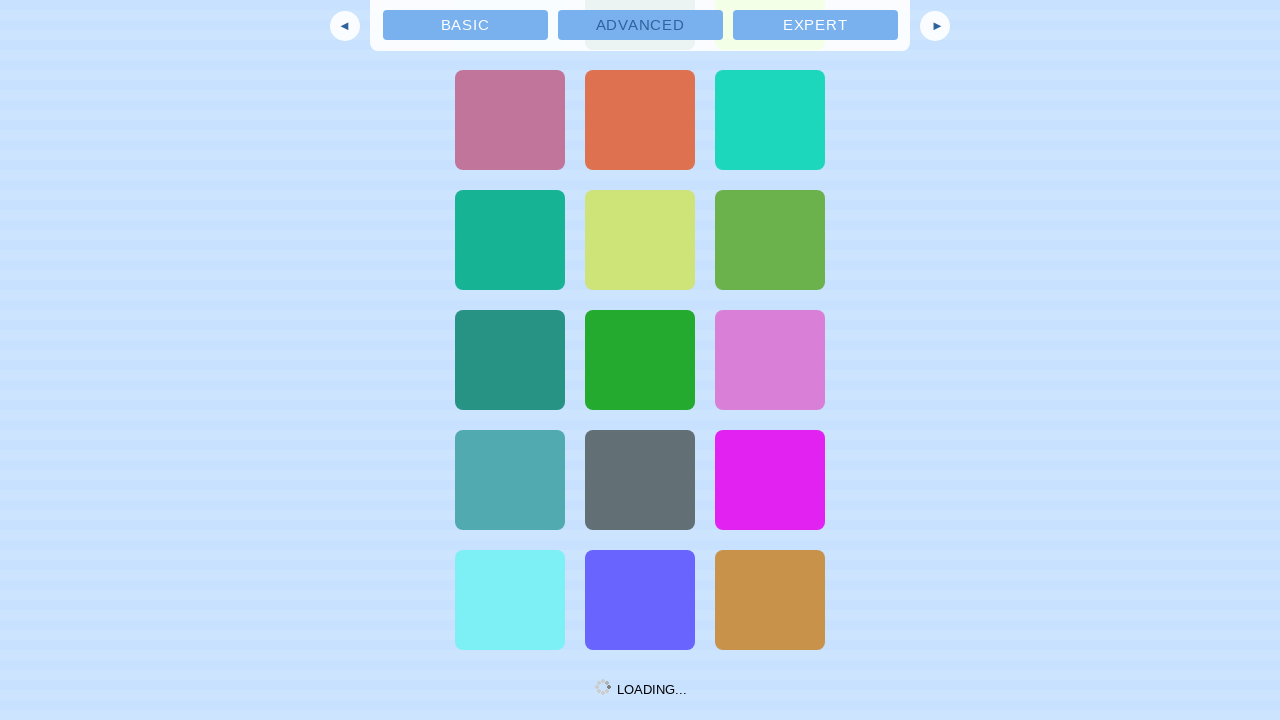

Scrolled down by 250 pixels (iteration 13/100)
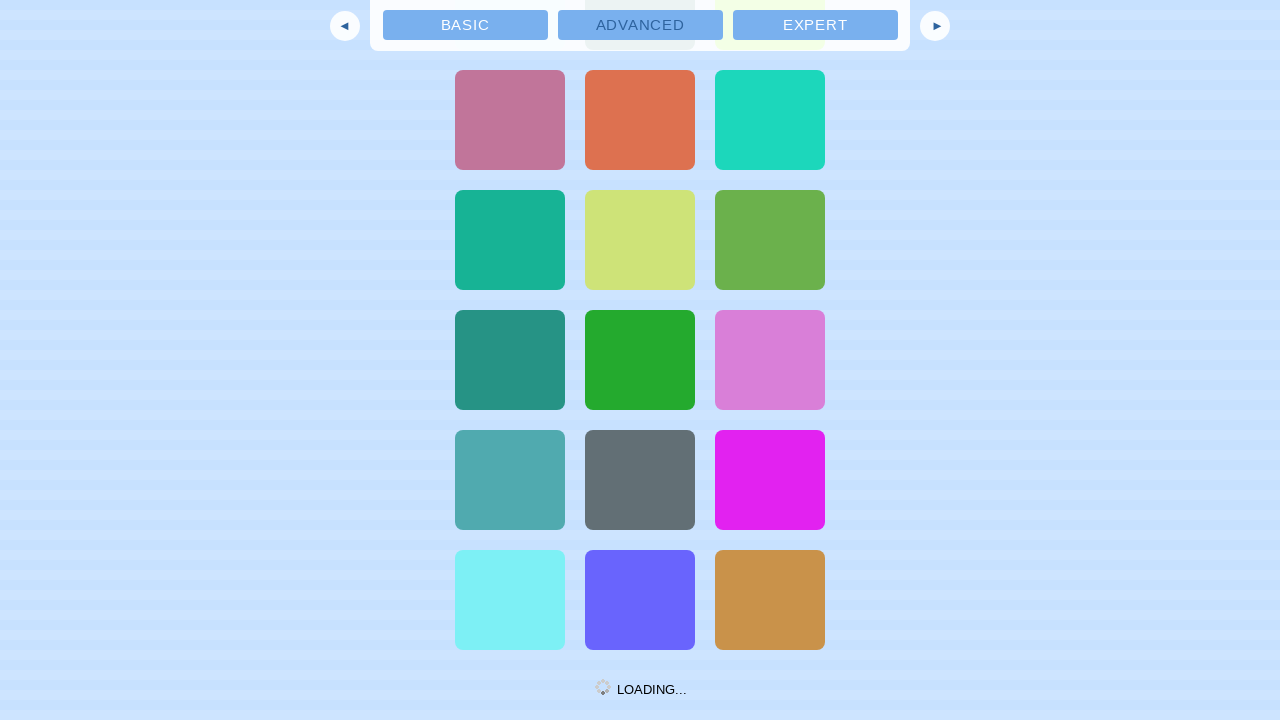

Scrolled down by 250 pixels (iteration 14/100)
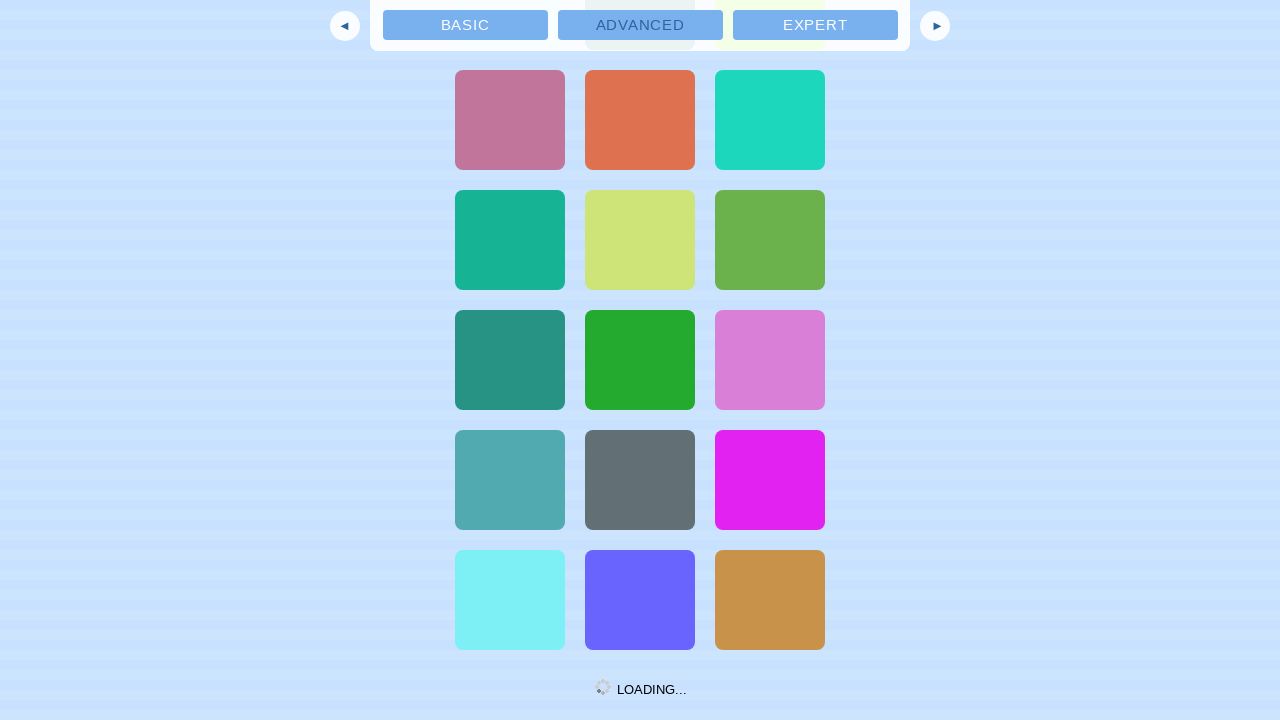

Scrolled down by 250 pixels (iteration 15/100)
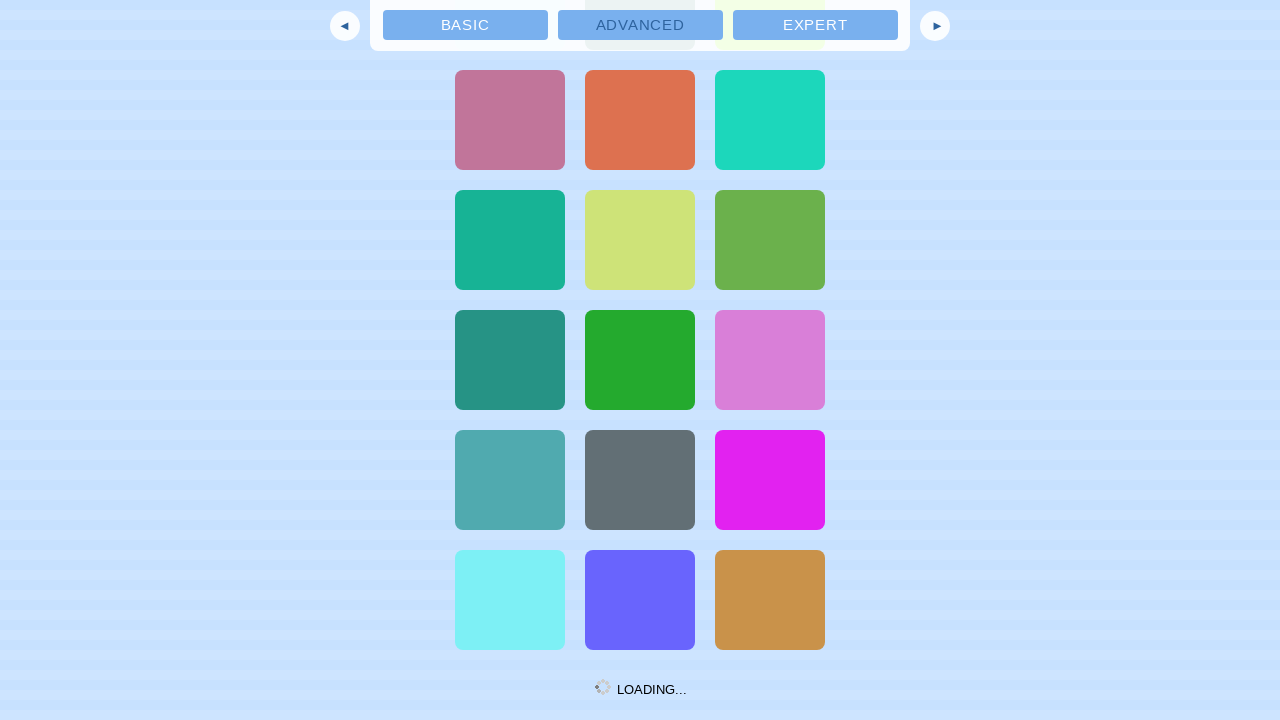

Scrolled down by 250 pixels (iteration 16/100)
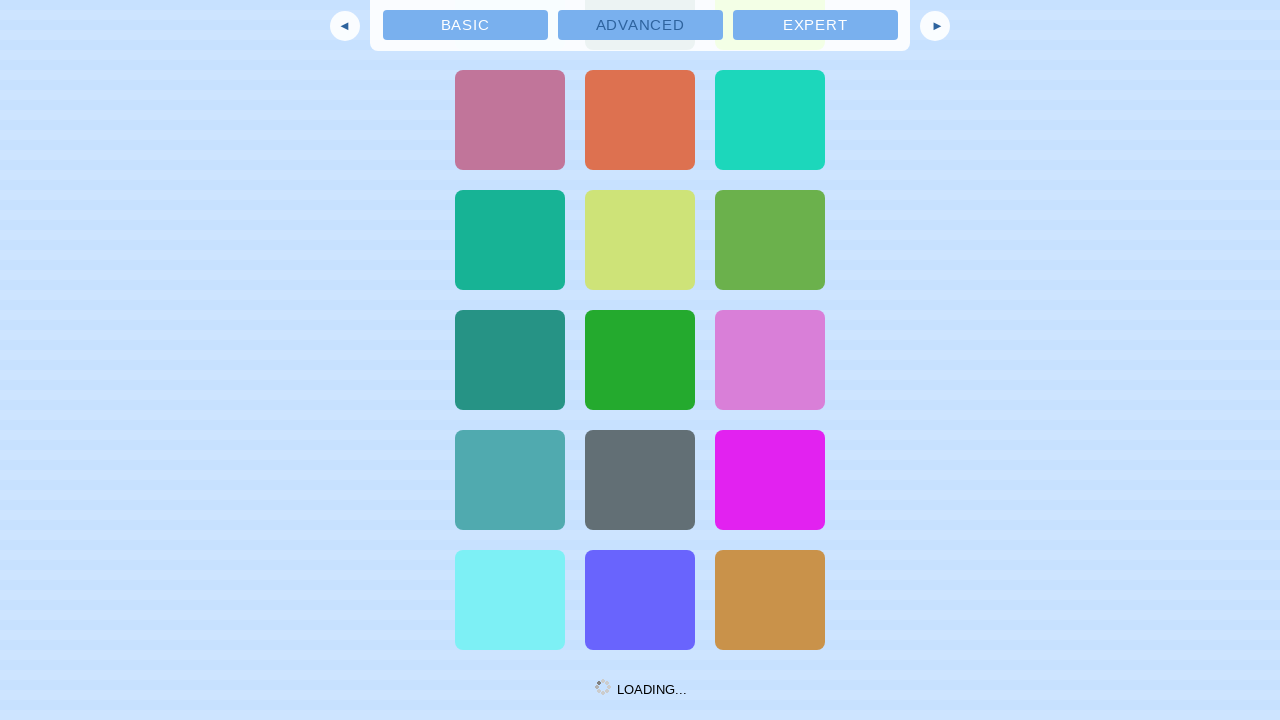

Scrolled down by 250 pixels (iteration 17/100)
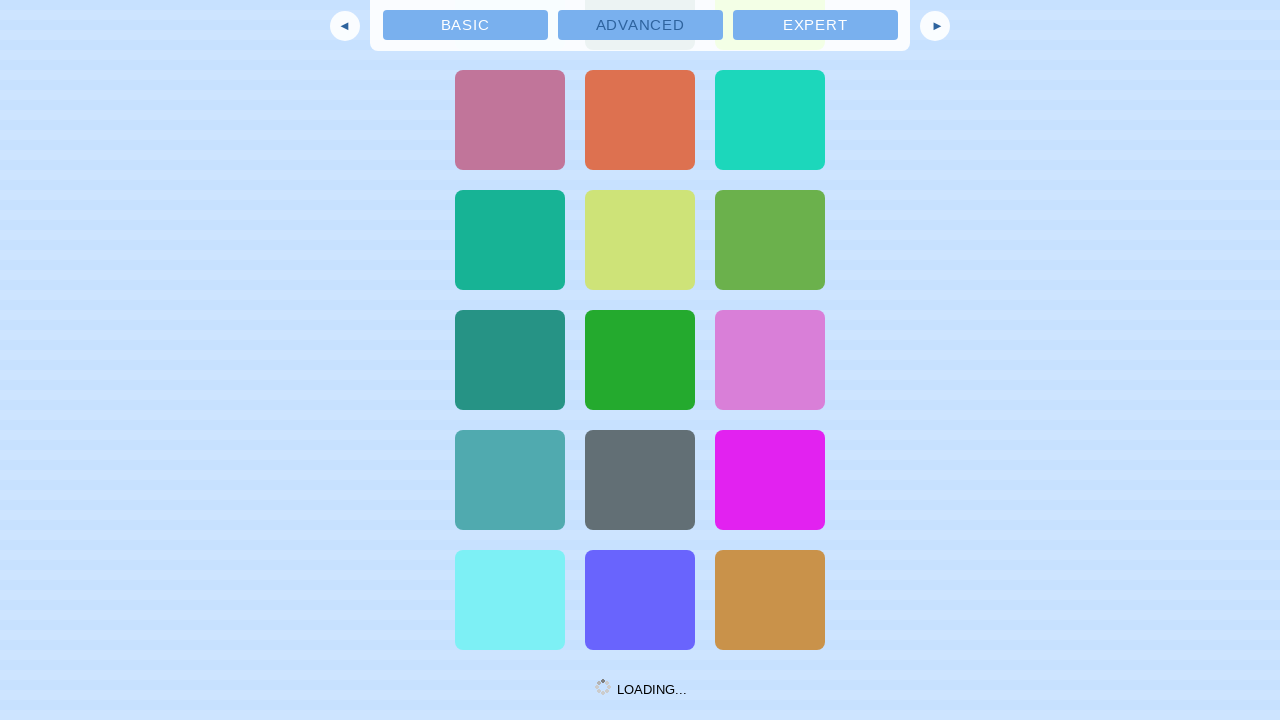

Scrolled down by 250 pixels (iteration 18/100)
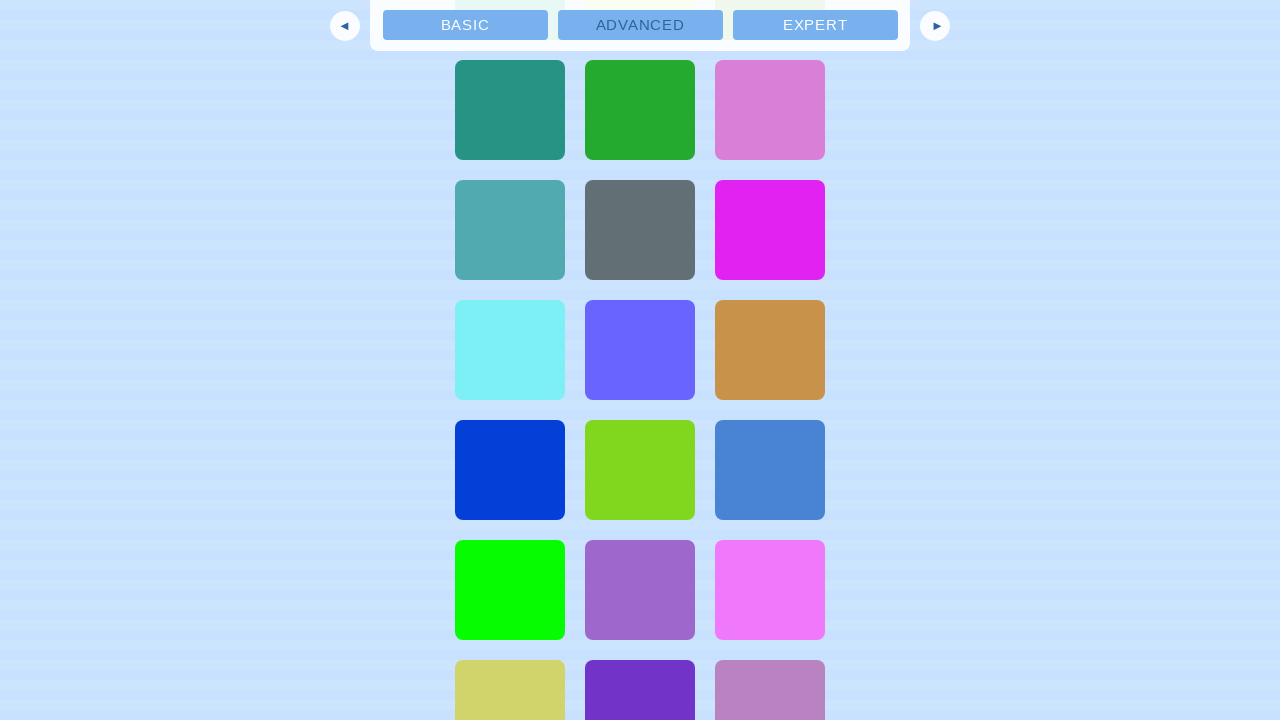

Scrolled down by 250 pixels (iteration 19/100)
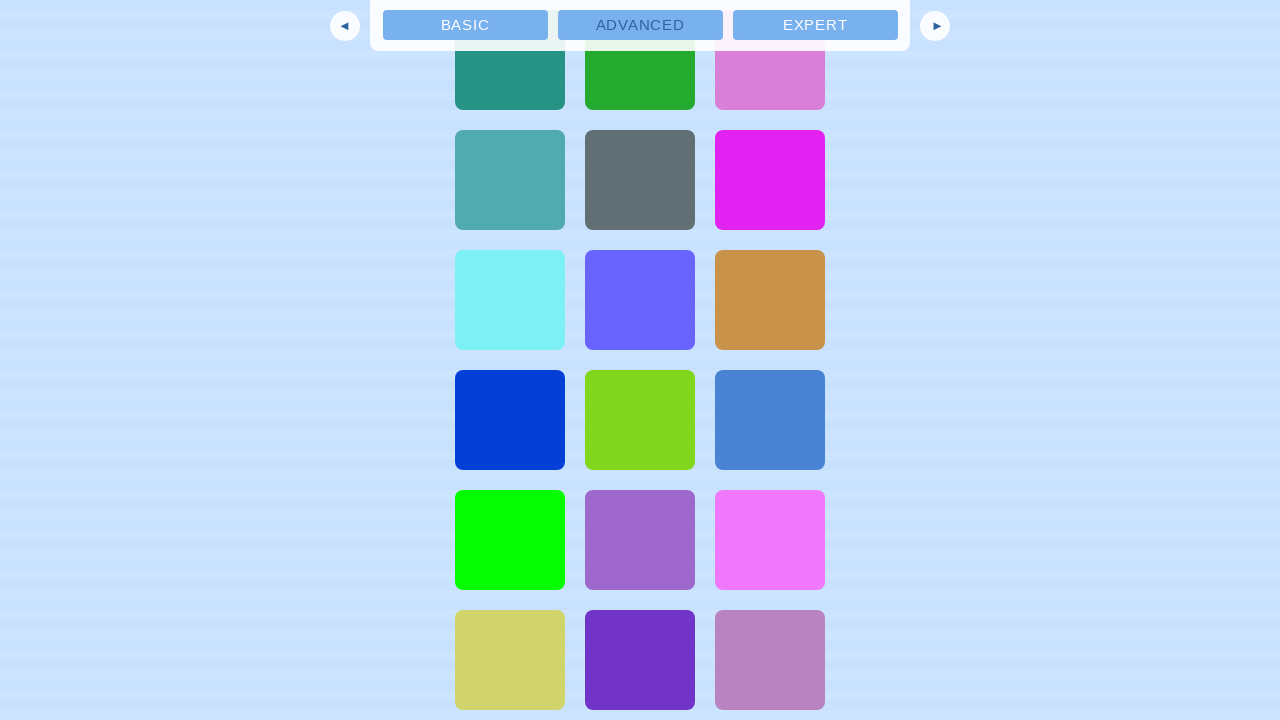

Scrolled down by 250 pixels (iteration 20/100)
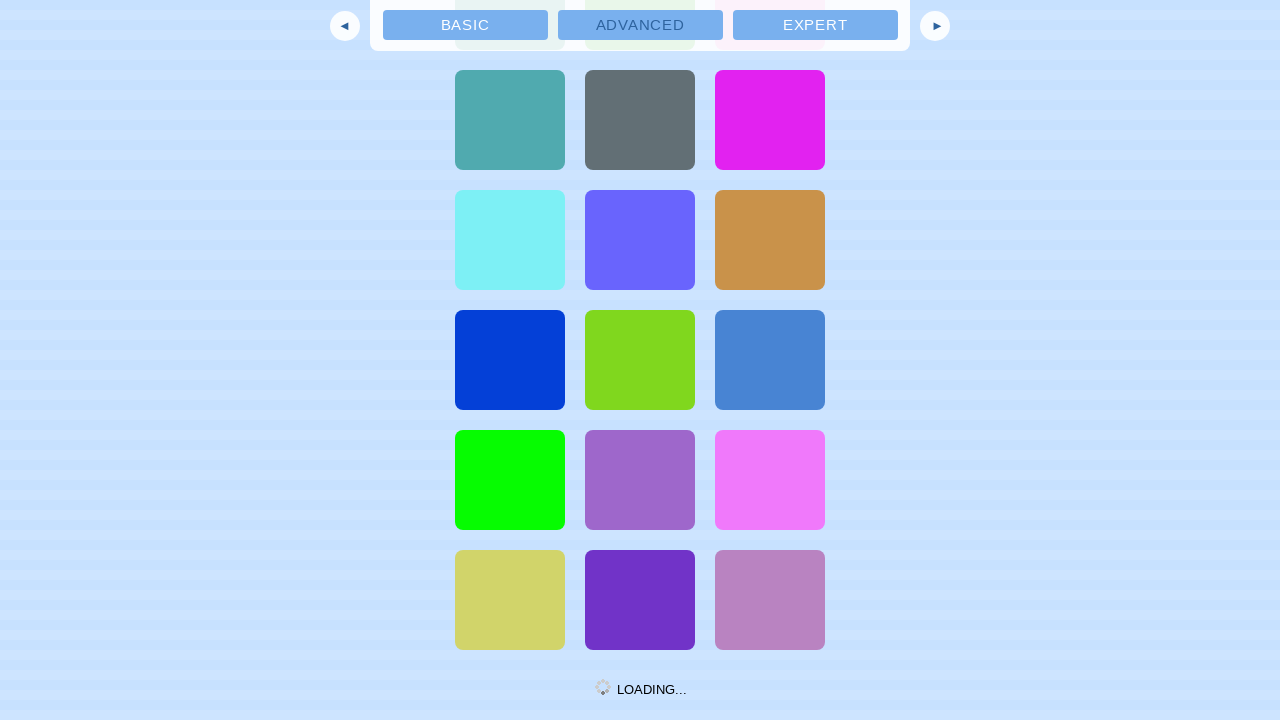

Scrolled down by 250 pixels (iteration 21/100)
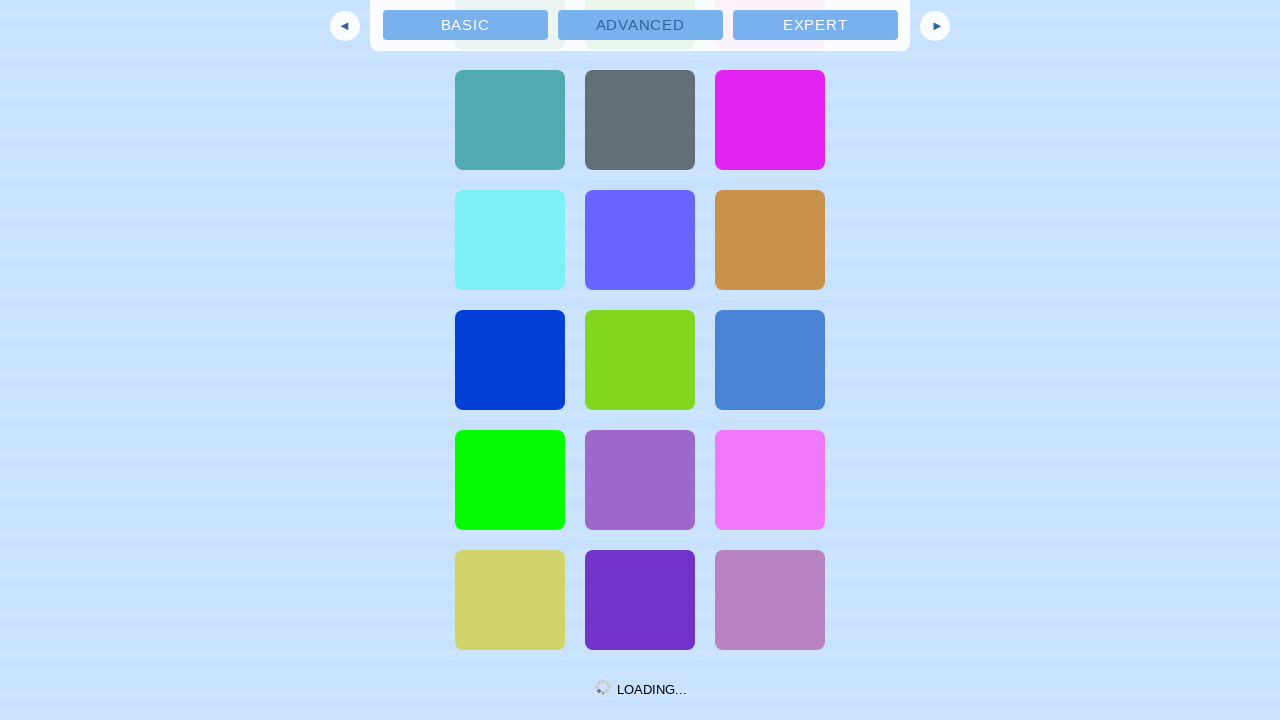

Scrolled down by 250 pixels (iteration 22/100)
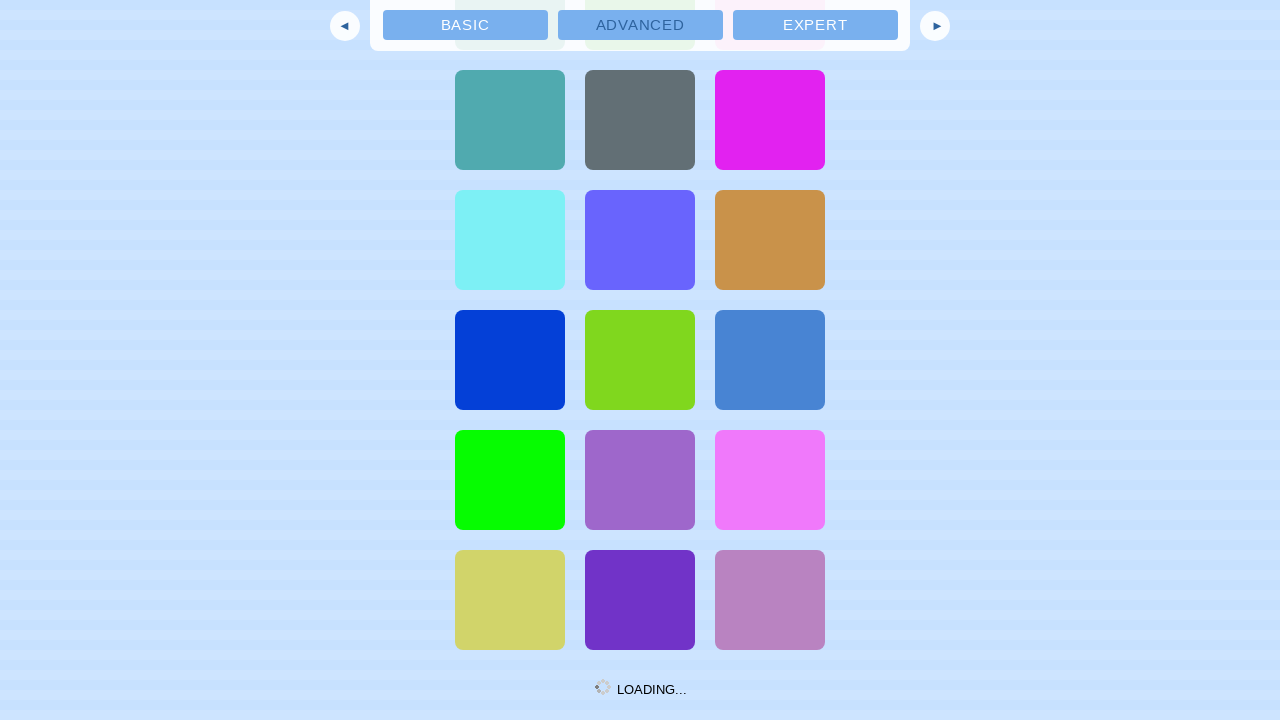

Scrolled down by 250 pixels (iteration 23/100)
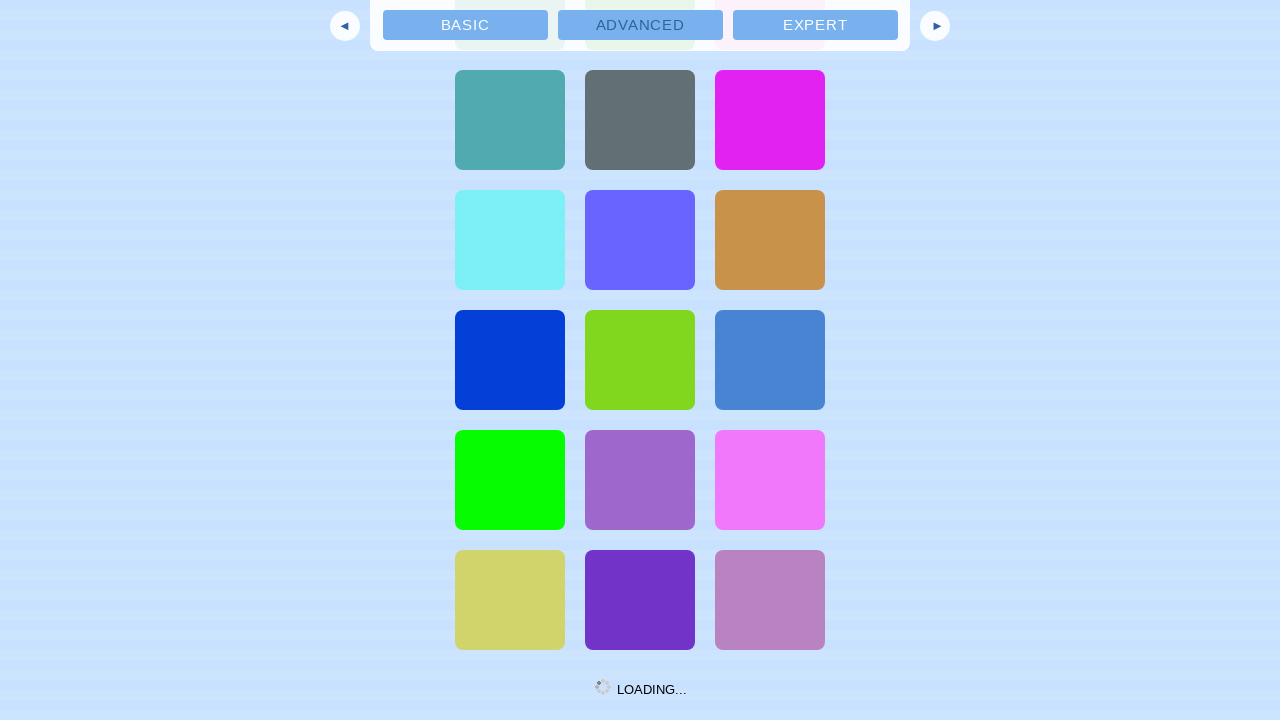

Scrolled down by 250 pixels (iteration 24/100)
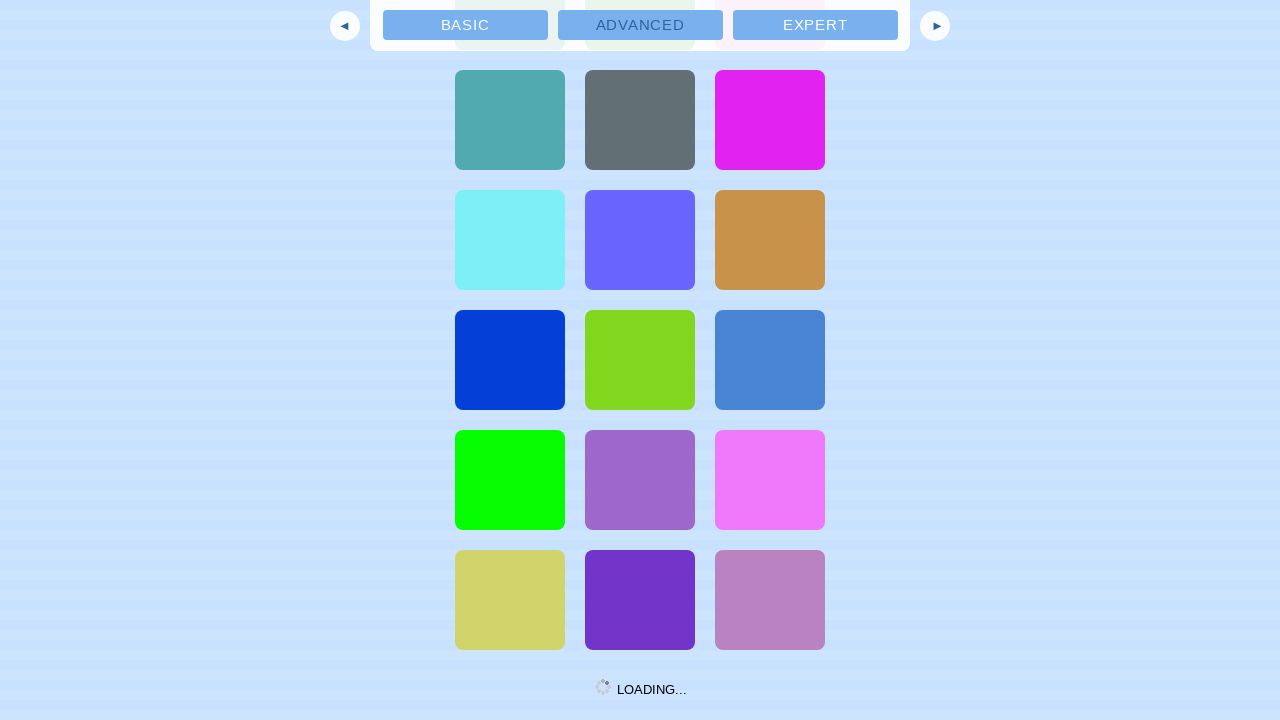

Scrolled down by 250 pixels (iteration 25/100)
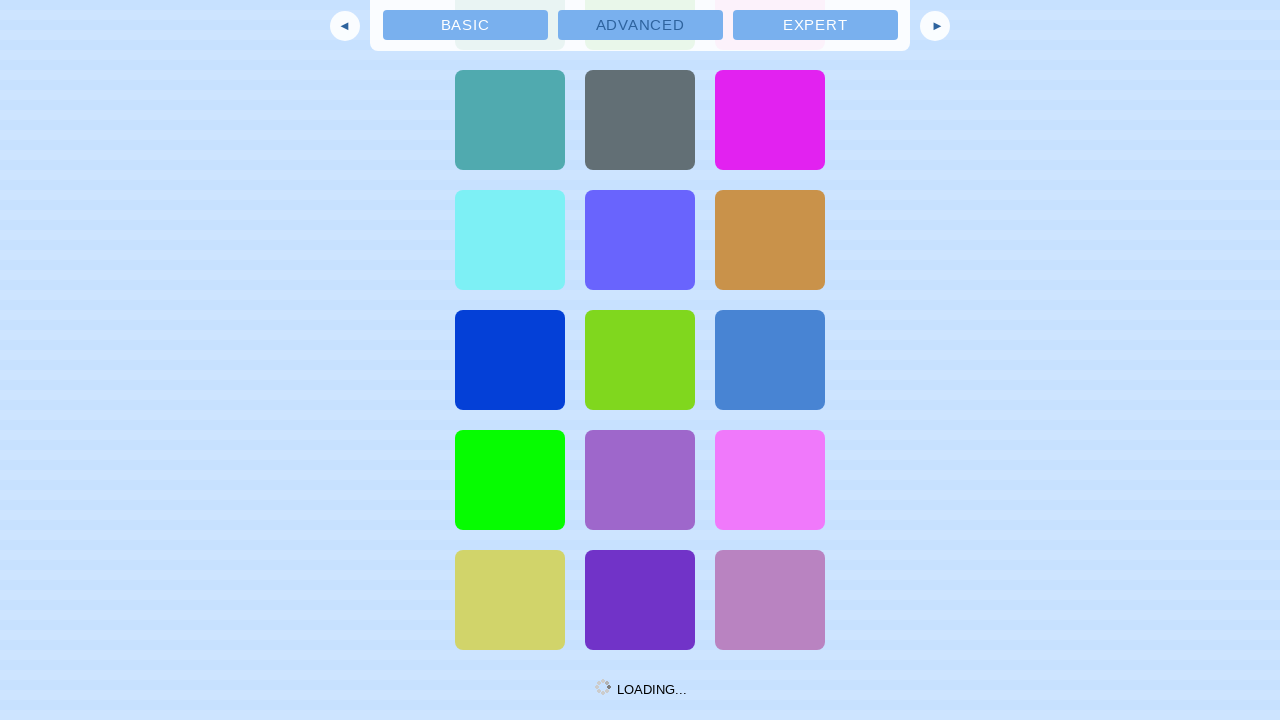

Scrolled down by 250 pixels (iteration 26/100)
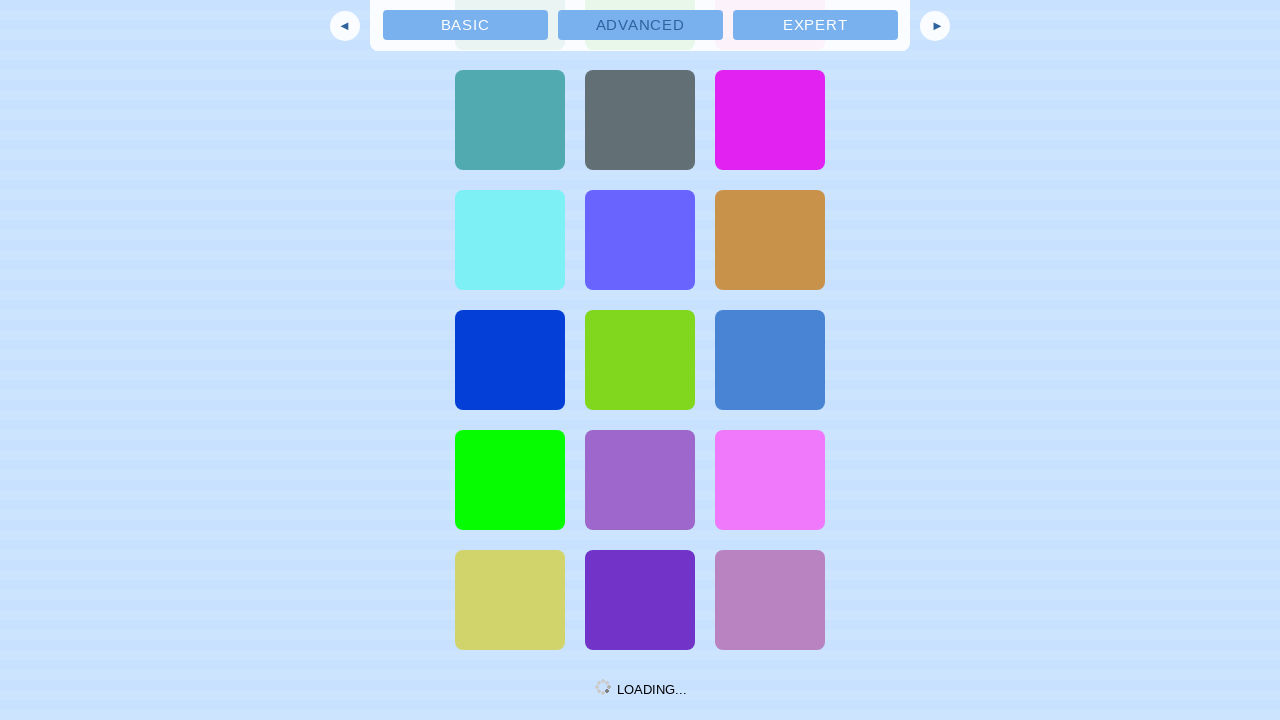

Scrolled down by 250 pixels (iteration 27/100)
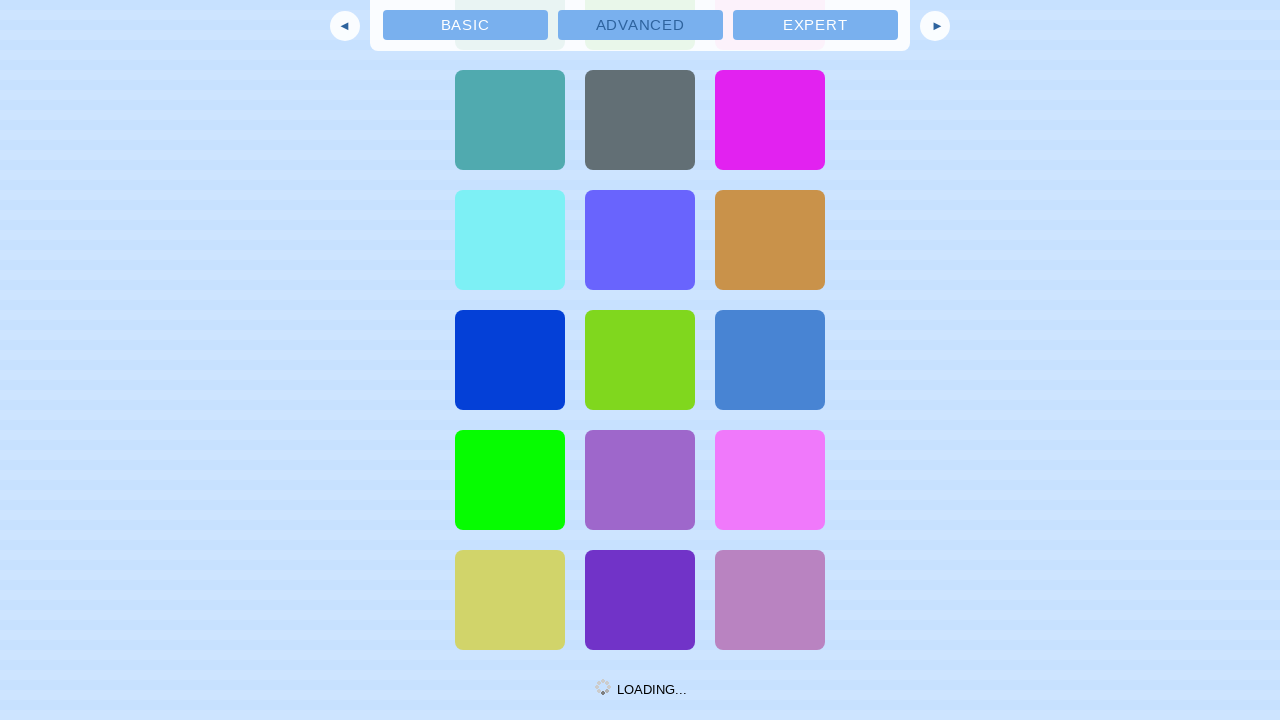

Scrolled down by 250 pixels (iteration 28/100)
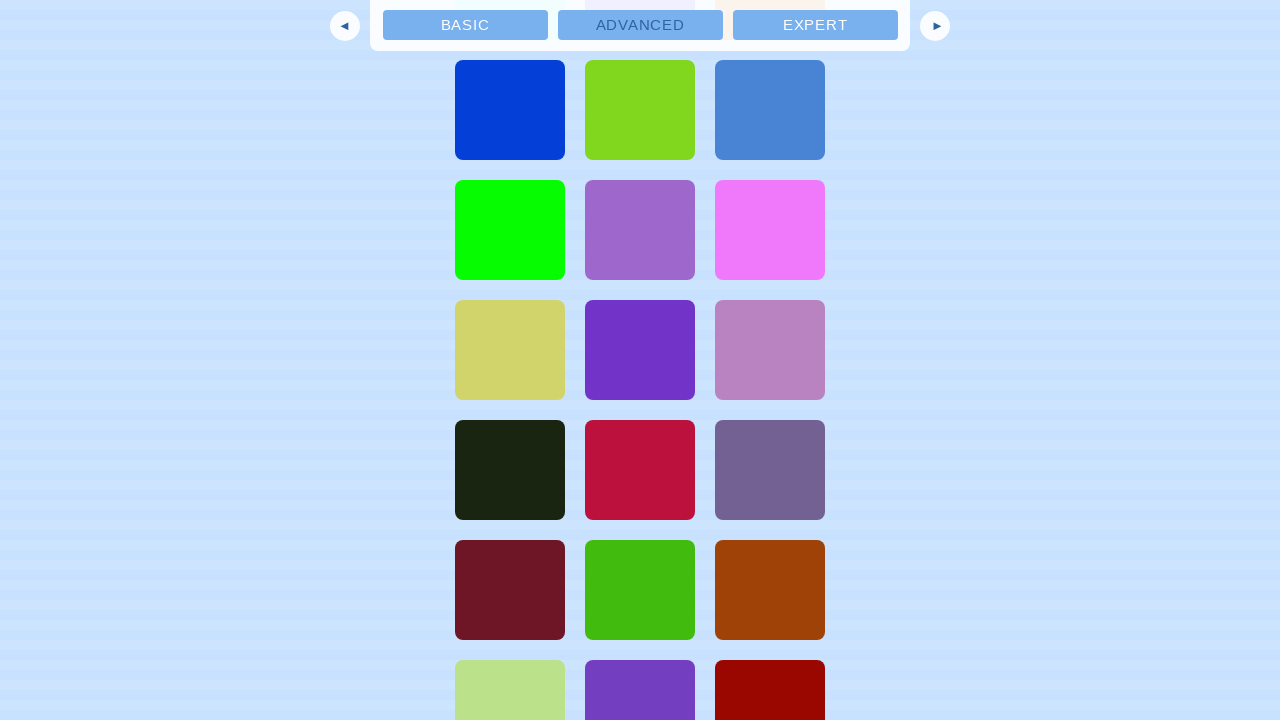

Scrolled down by 250 pixels (iteration 29/100)
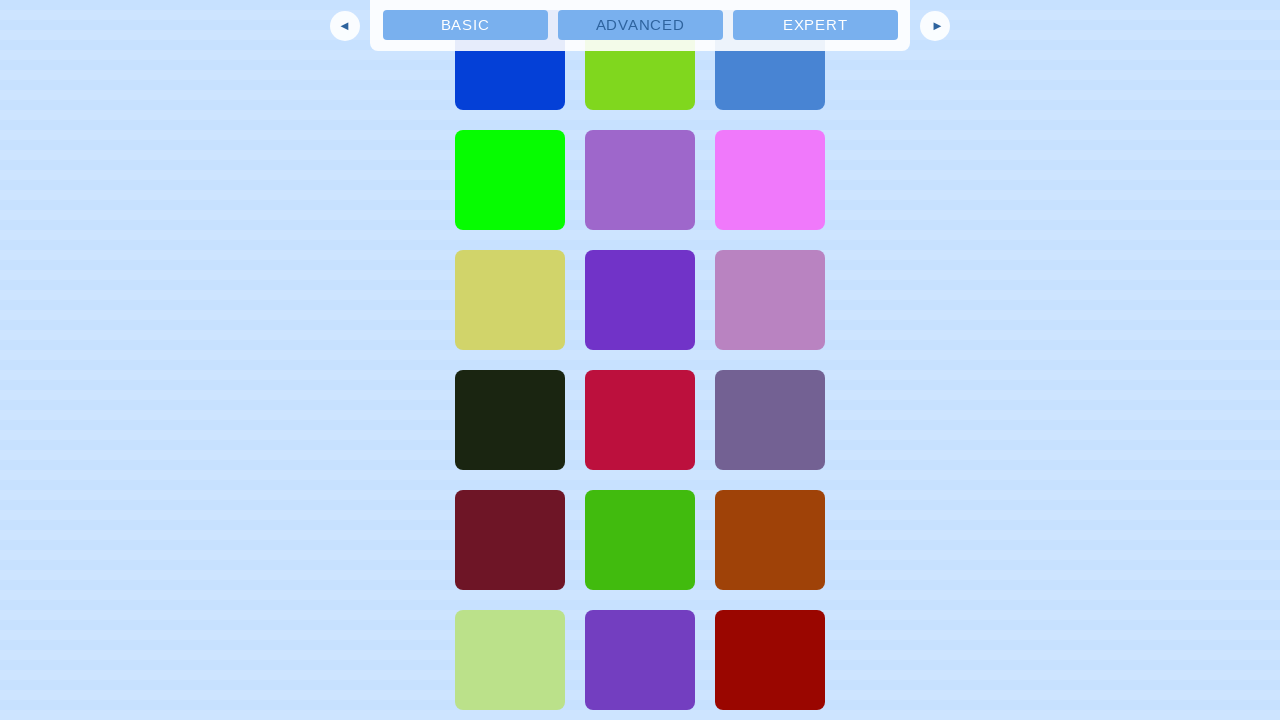

Scrolled down by 250 pixels (iteration 30/100)
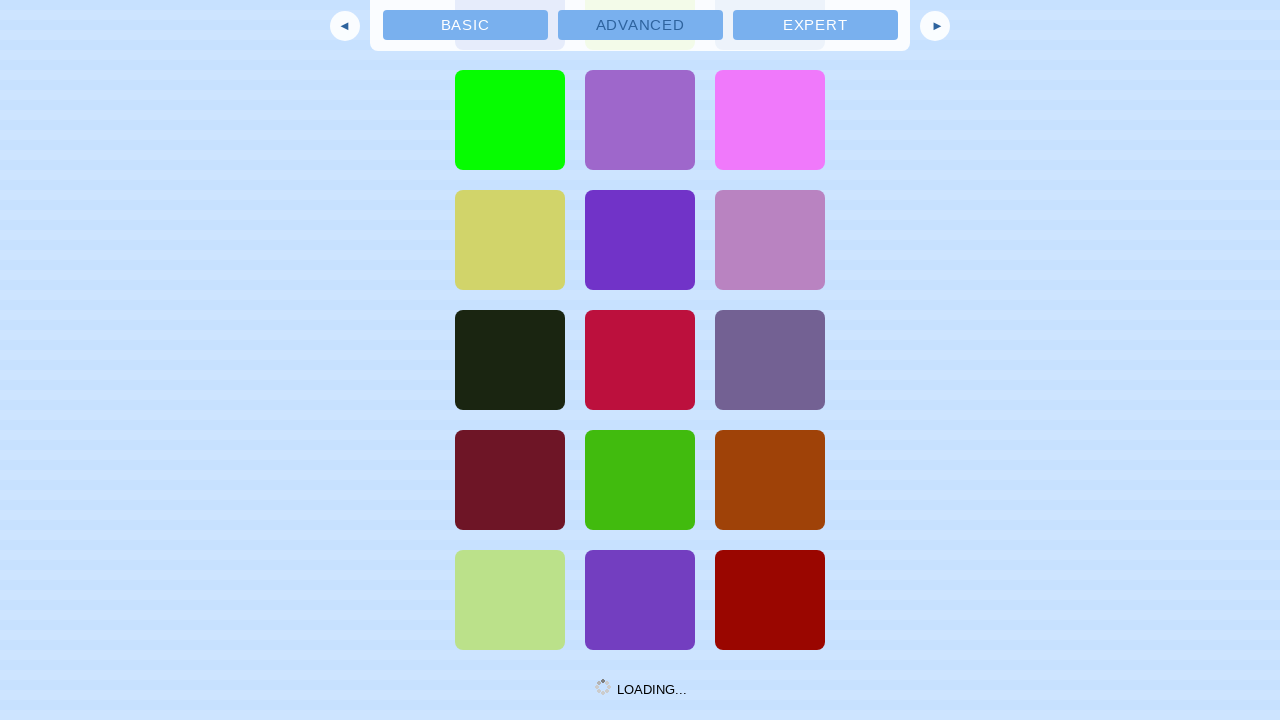

Scrolled down by 250 pixels (iteration 31/100)
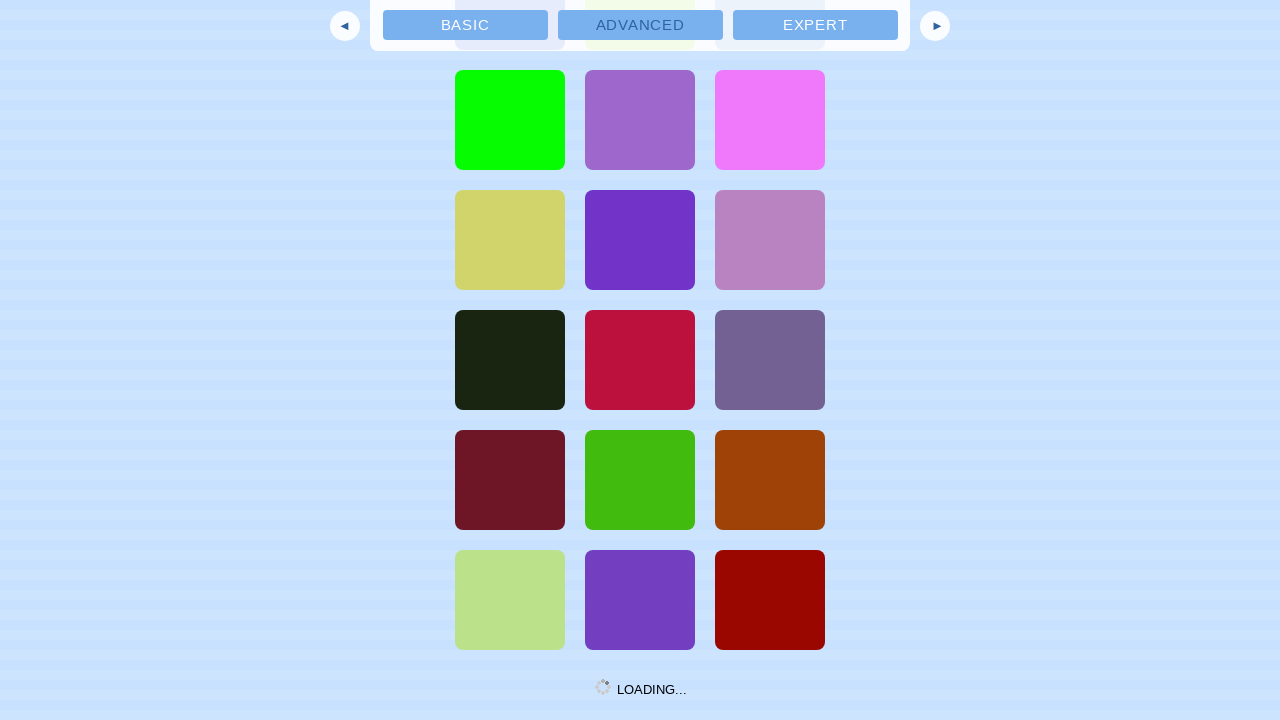

Scrolled down by 250 pixels (iteration 32/100)
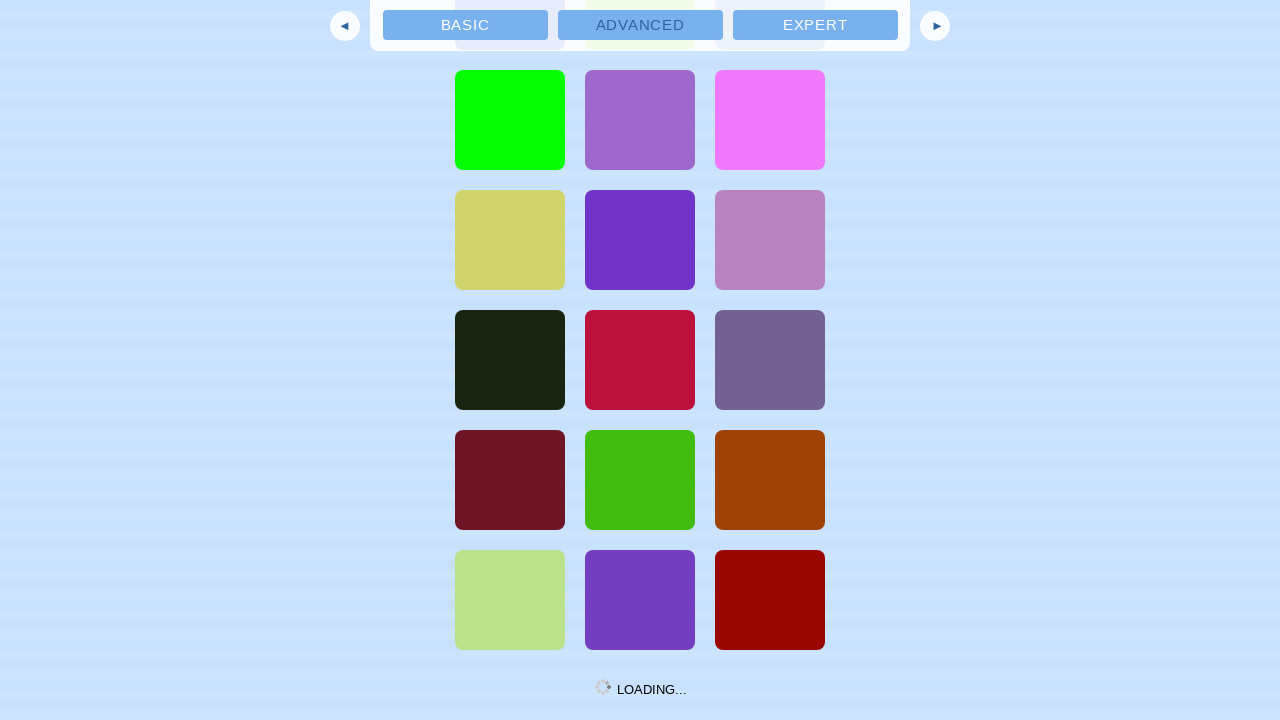

Scrolled down by 250 pixels (iteration 33/100)
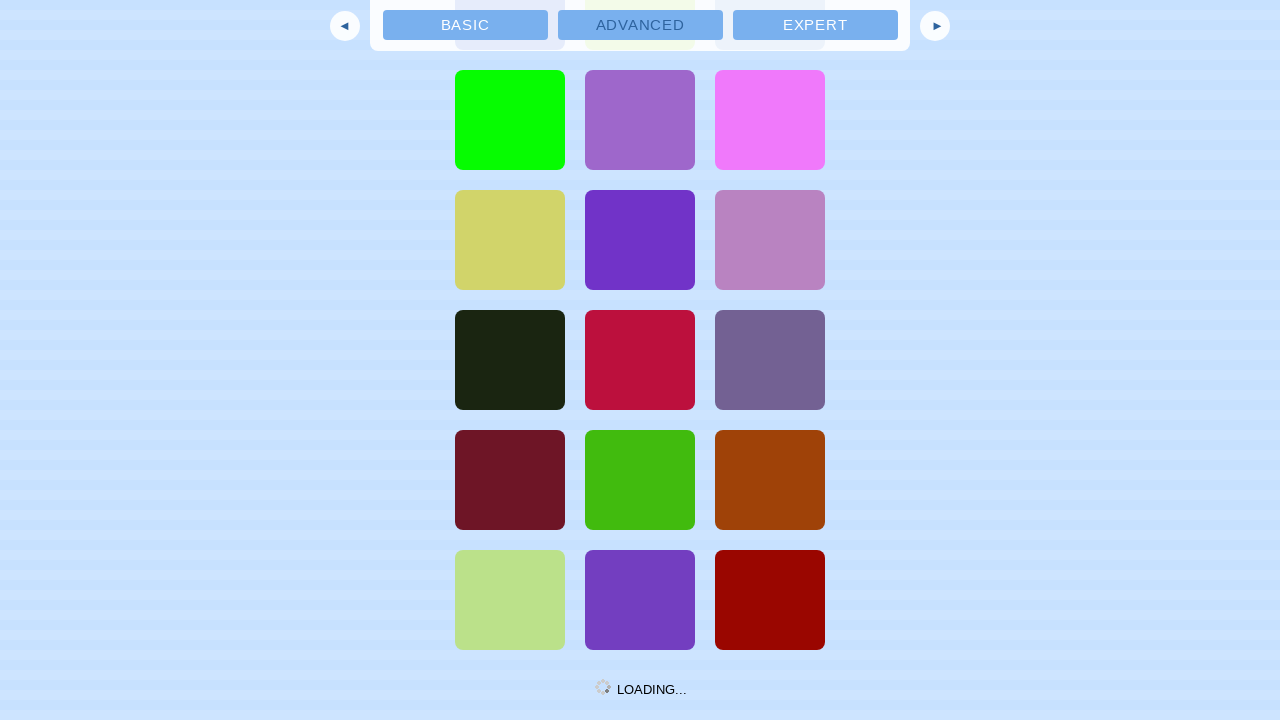

Scrolled down by 250 pixels (iteration 34/100)
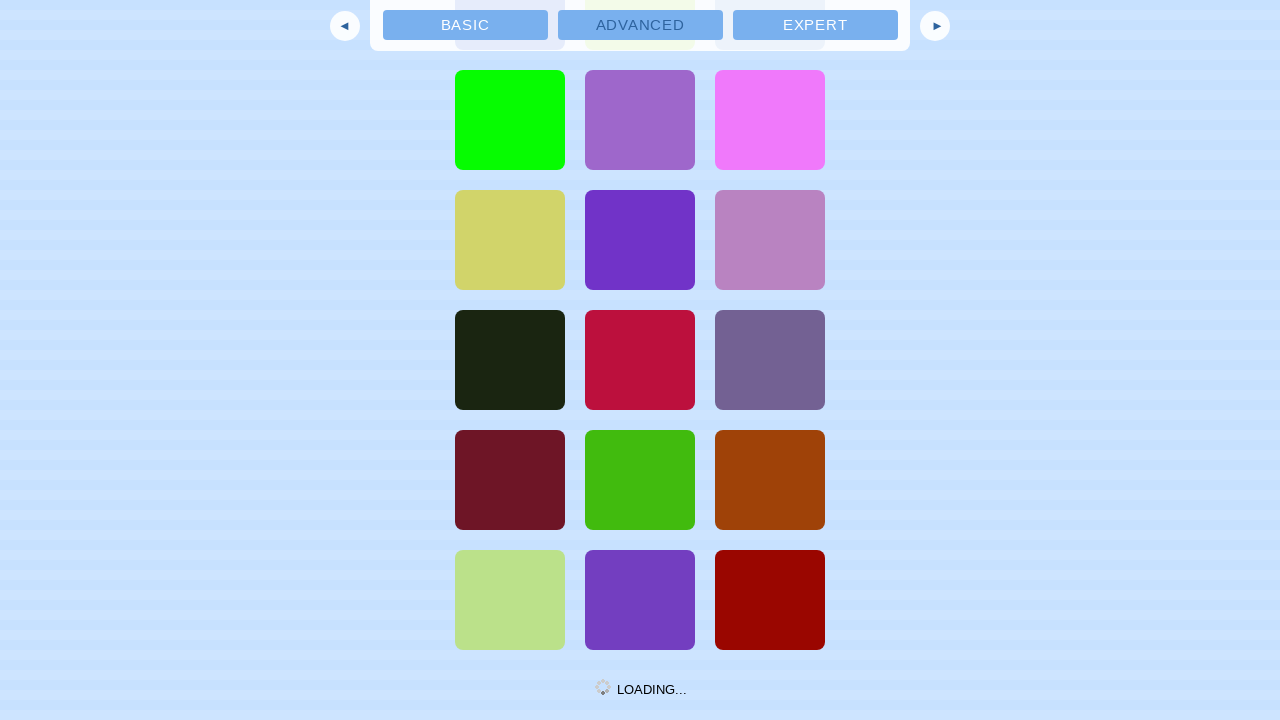

Scrolled down by 250 pixels (iteration 35/100)
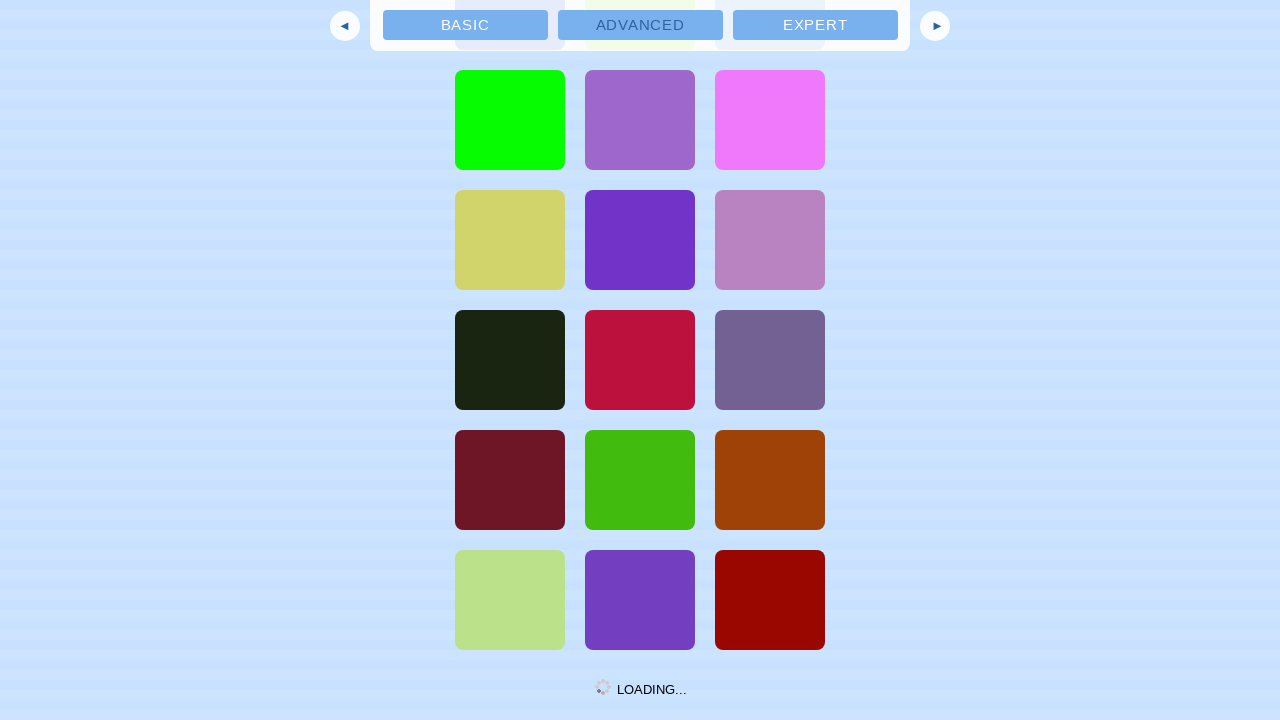

Scrolled down by 250 pixels (iteration 36/100)
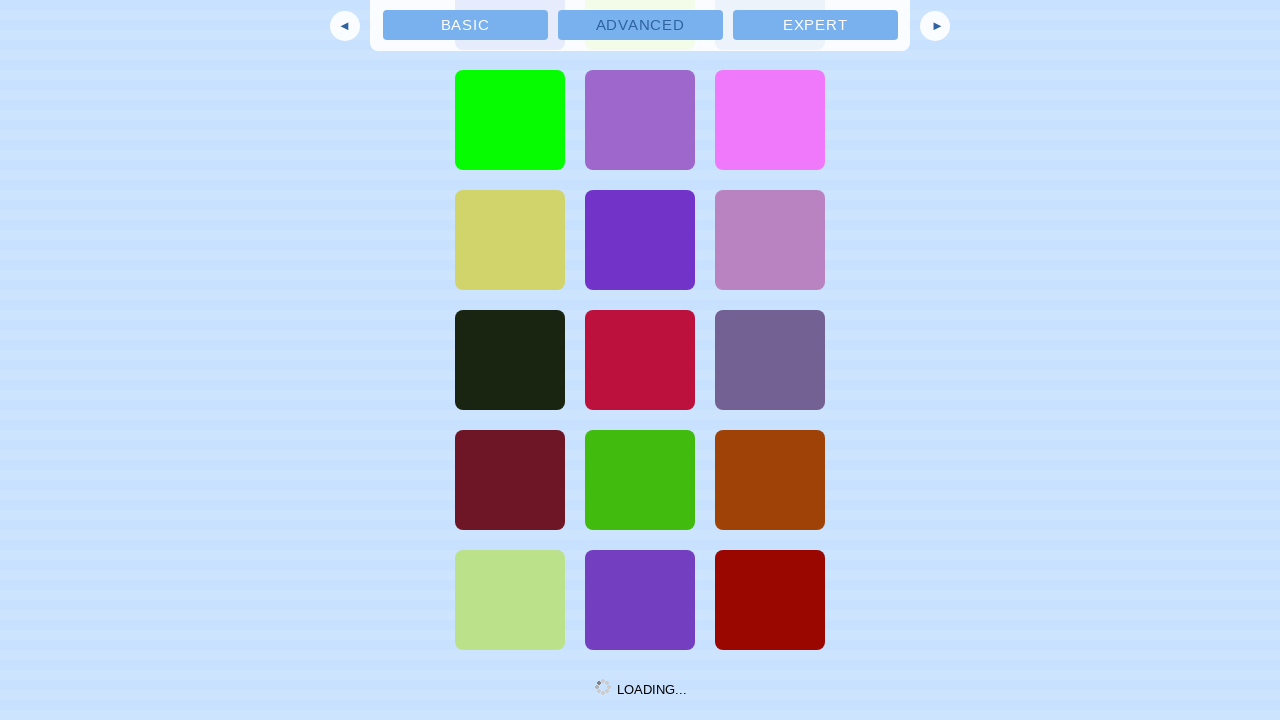

Scrolled down by 250 pixels (iteration 37/100)
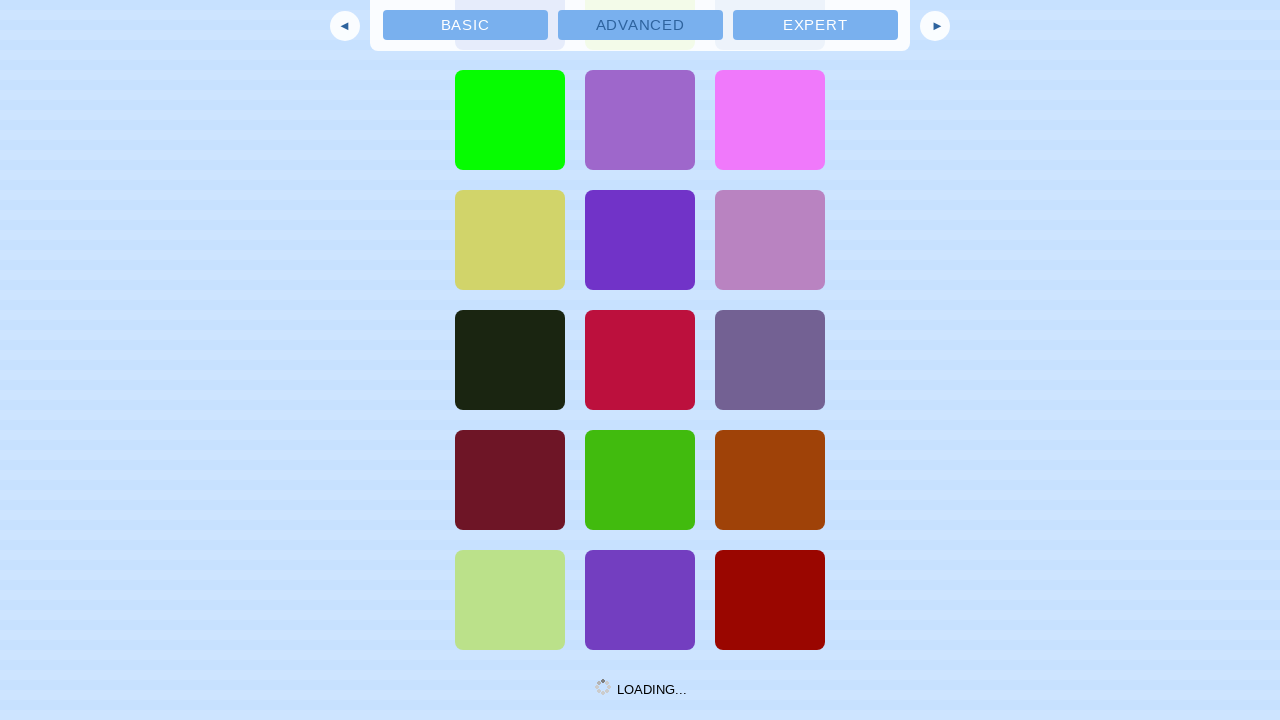

Scrolled down by 250 pixels (iteration 38/100)
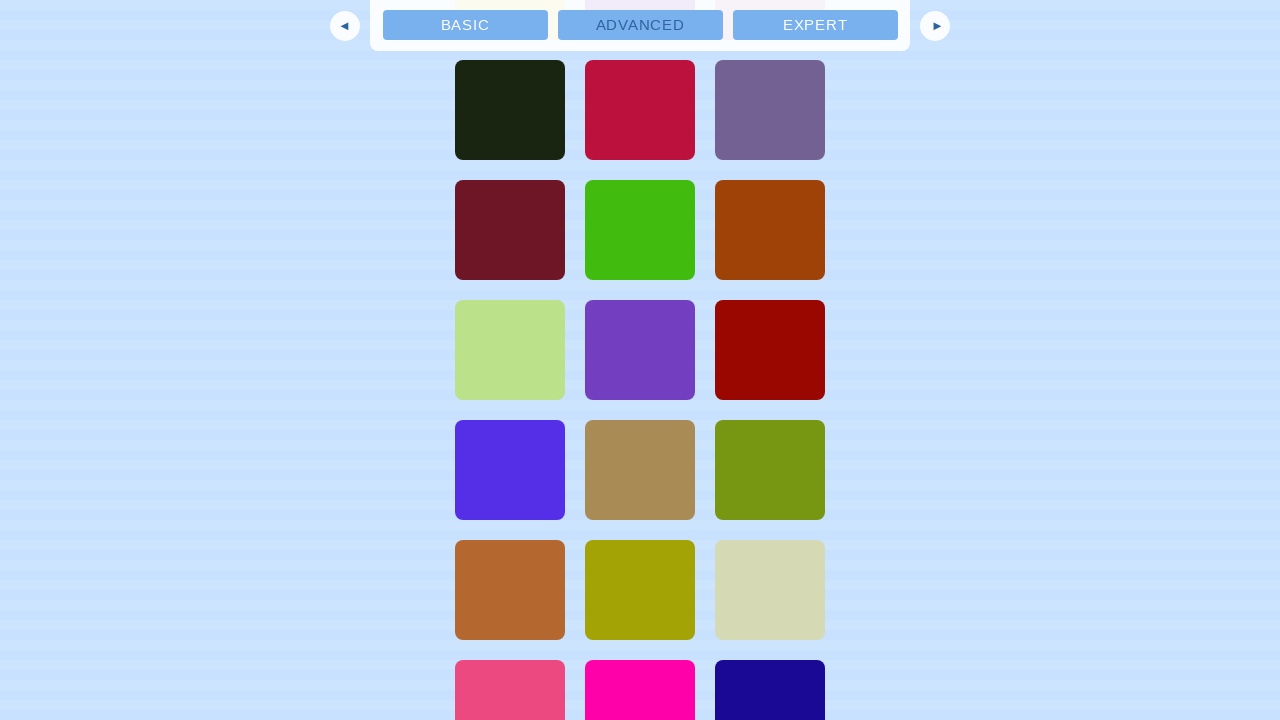

Scrolled down by 250 pixels (iteration 39/100)
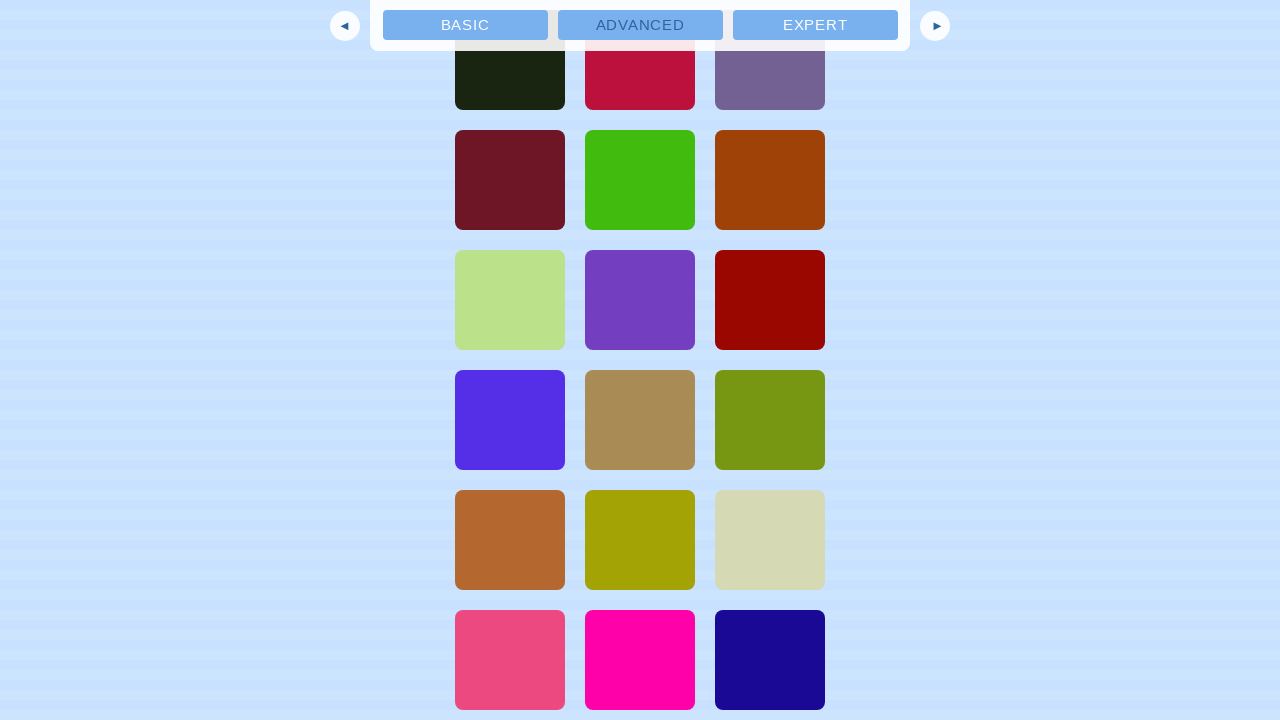

Scrolled down by 250 pixels (iteration 40/100)
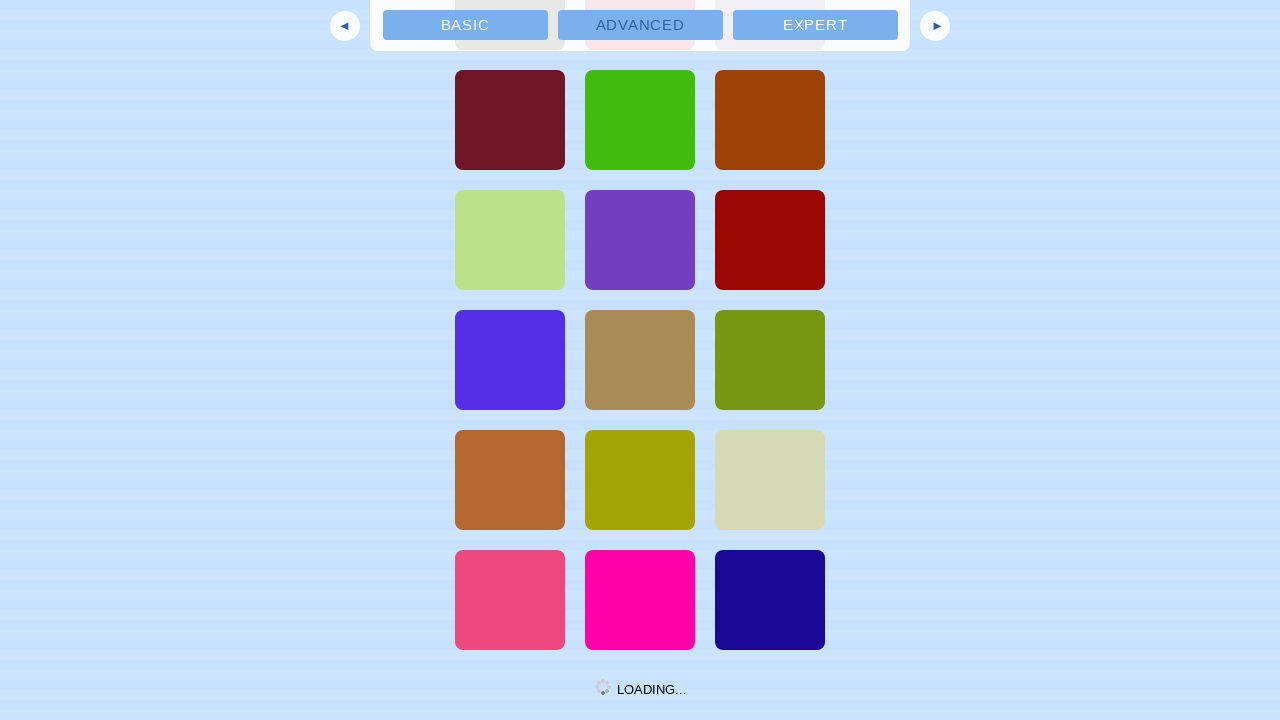

Scrolled down by 250 pixels (iteration 41/100)
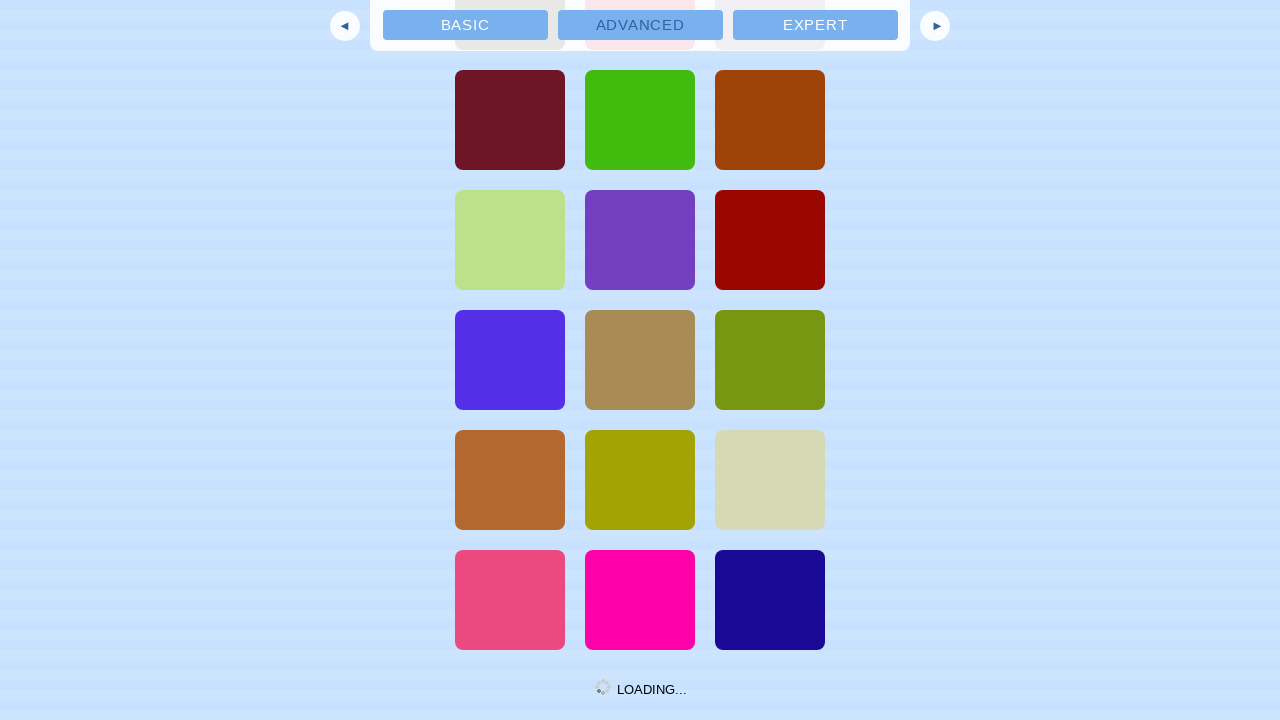

Scrolled down by 250 pixels (iteration 42/100)
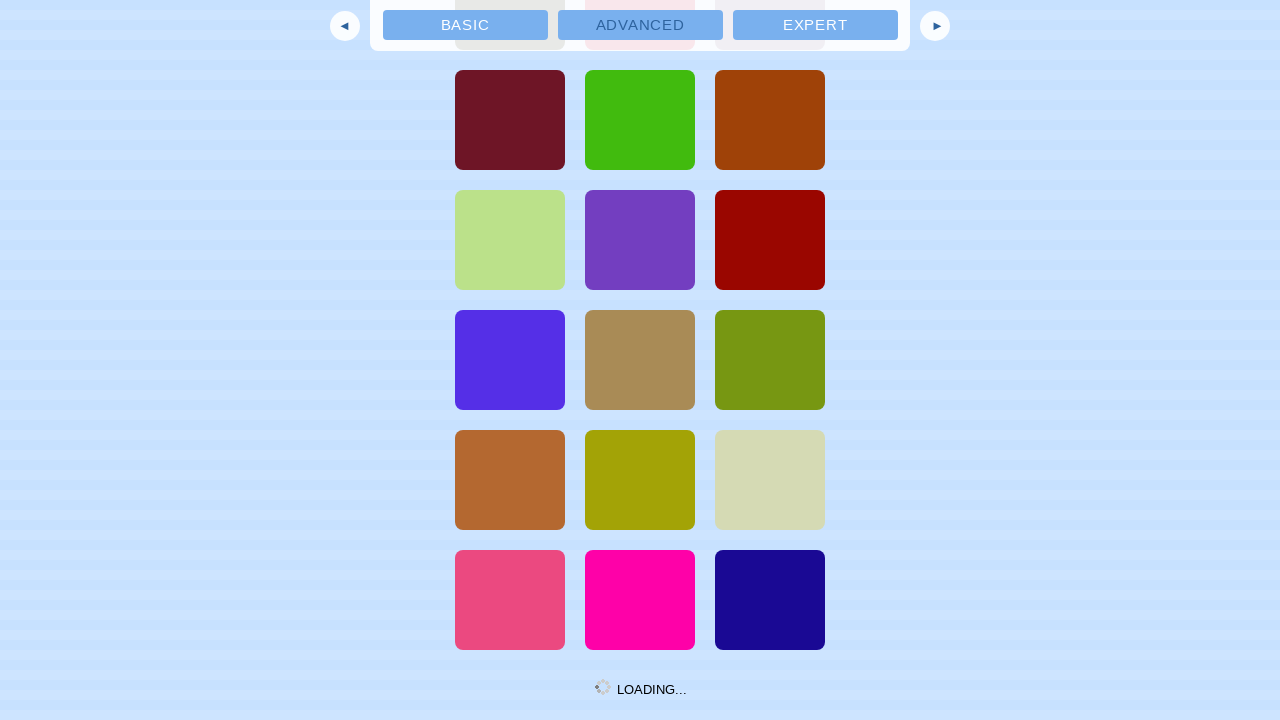

Scrolled down by 250 pixels (iteration 43/100)
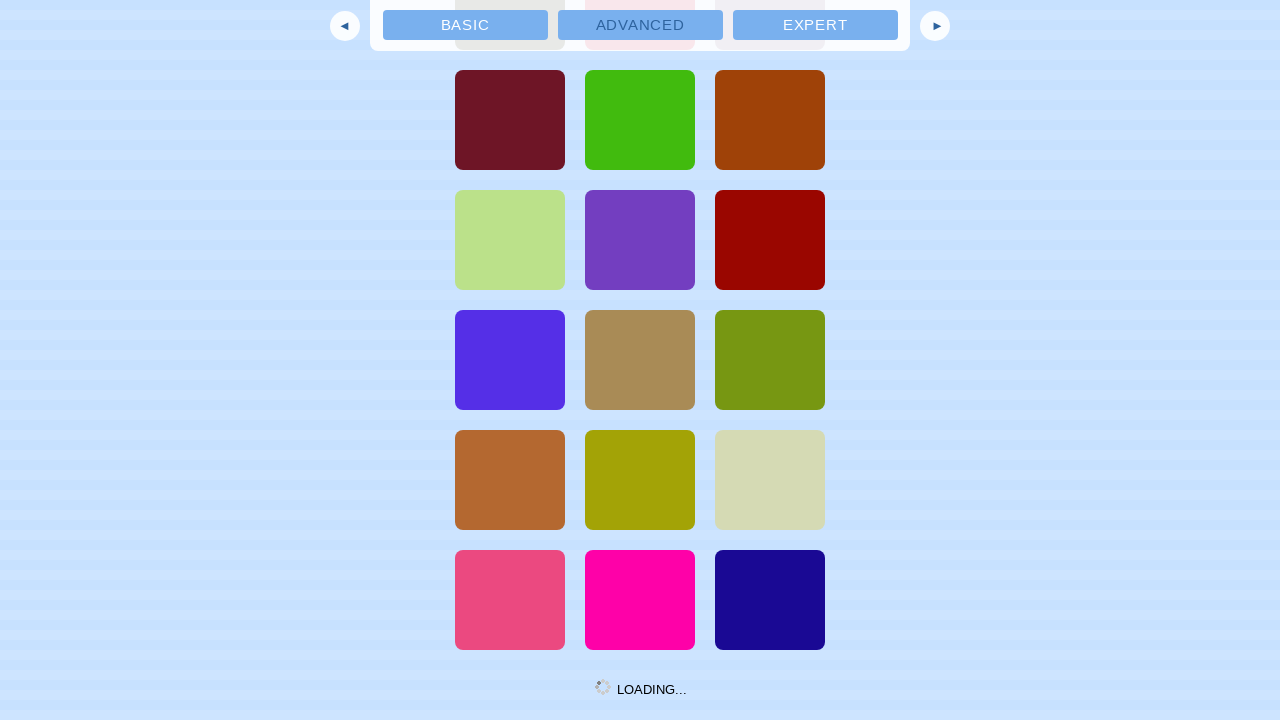

Scrolled down by 250 pixels (iteration 44/100)
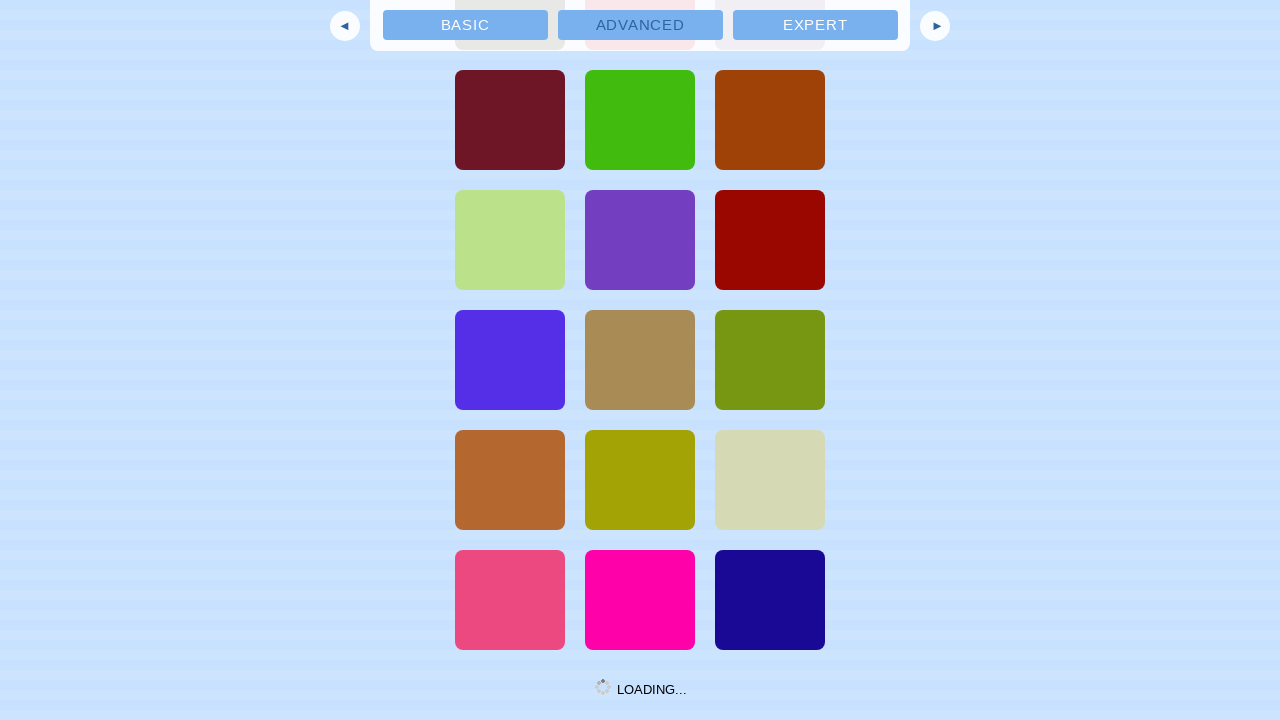

Scrolled down by 250 pixels (iteration 45/100)
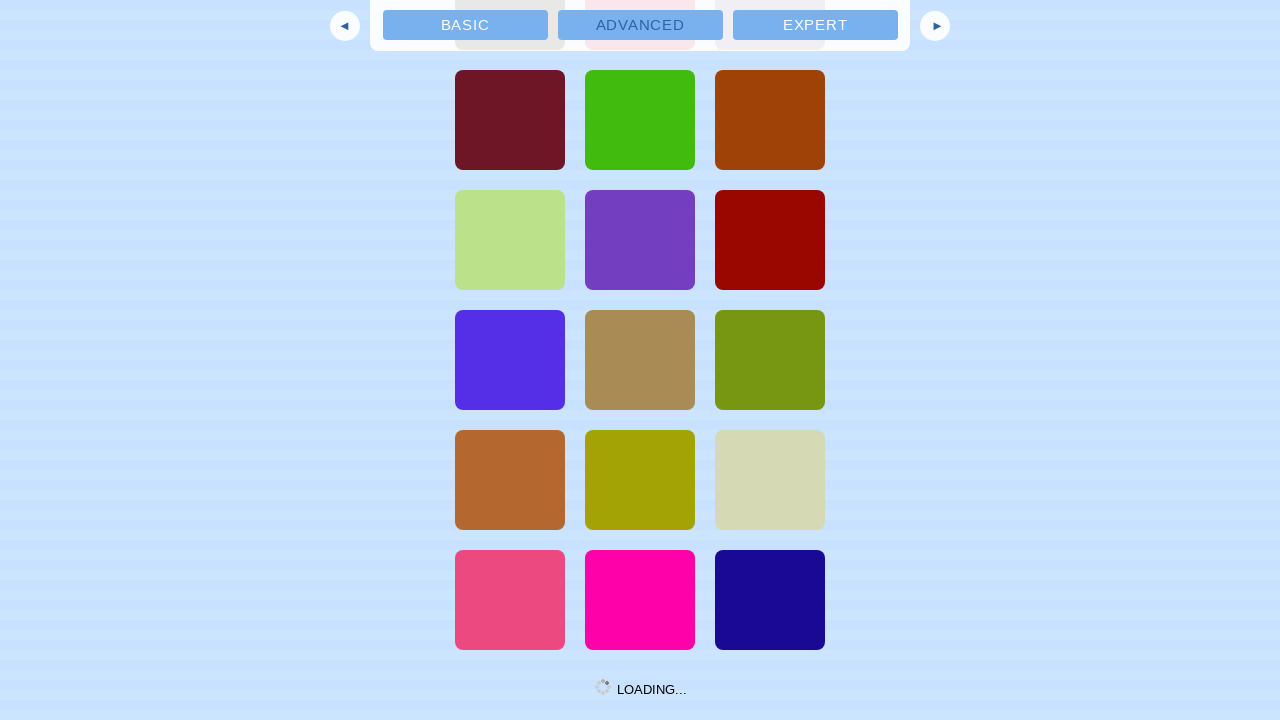

Scrolled down by 250 pixels (iteration 46/100)
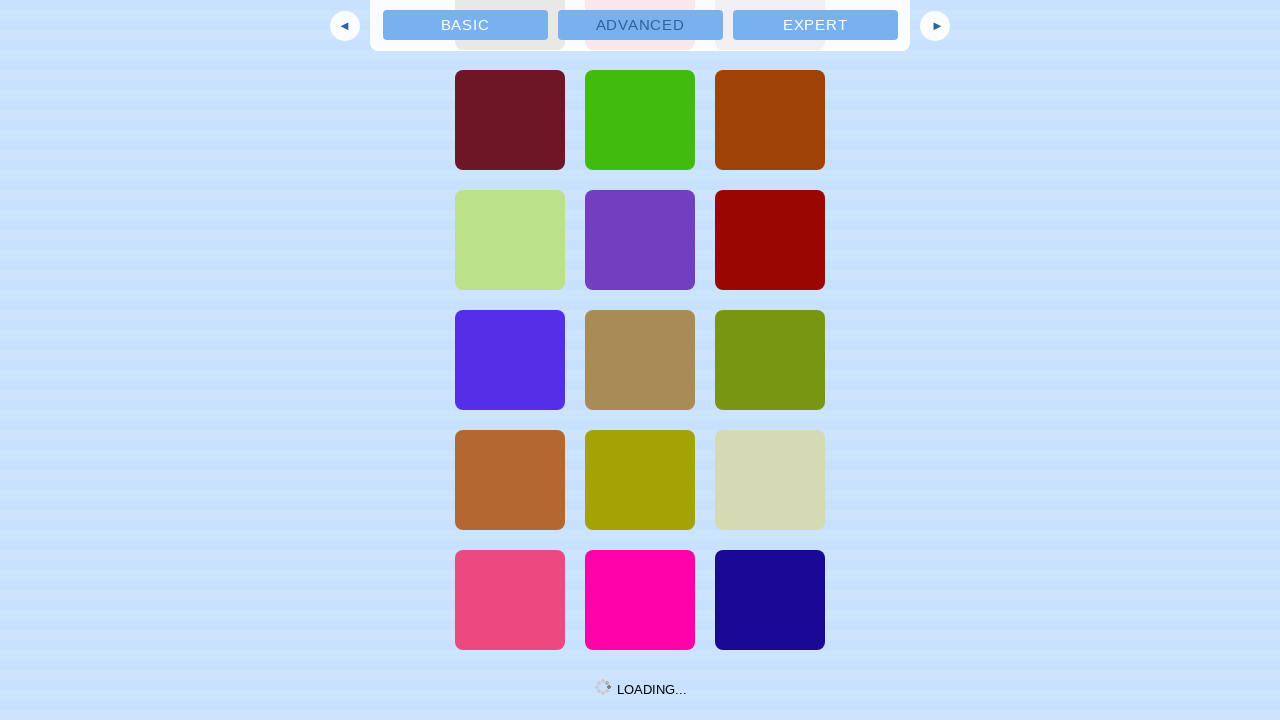

Scrolled down by 250 pixels (iteration 47/100)
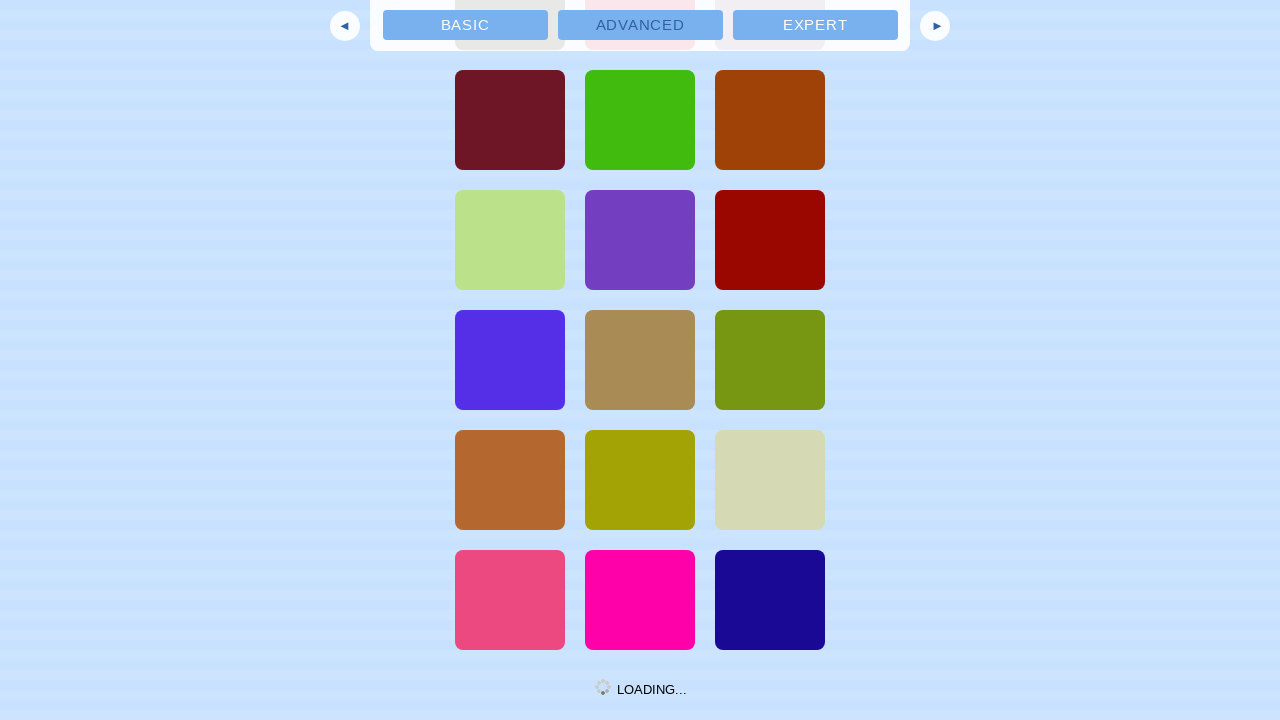

Scrolled down by 250 pixels (iteration 48/100)
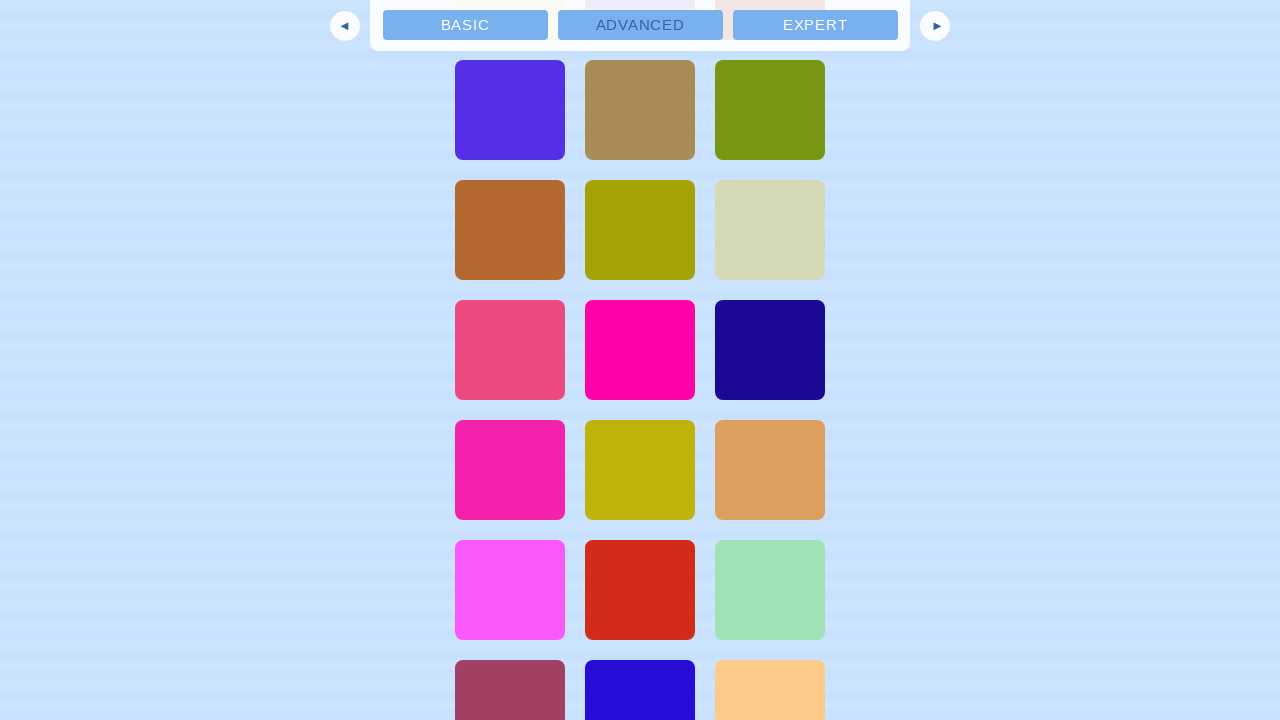

Scrolled down by 250 pixels (iteration 49/100)
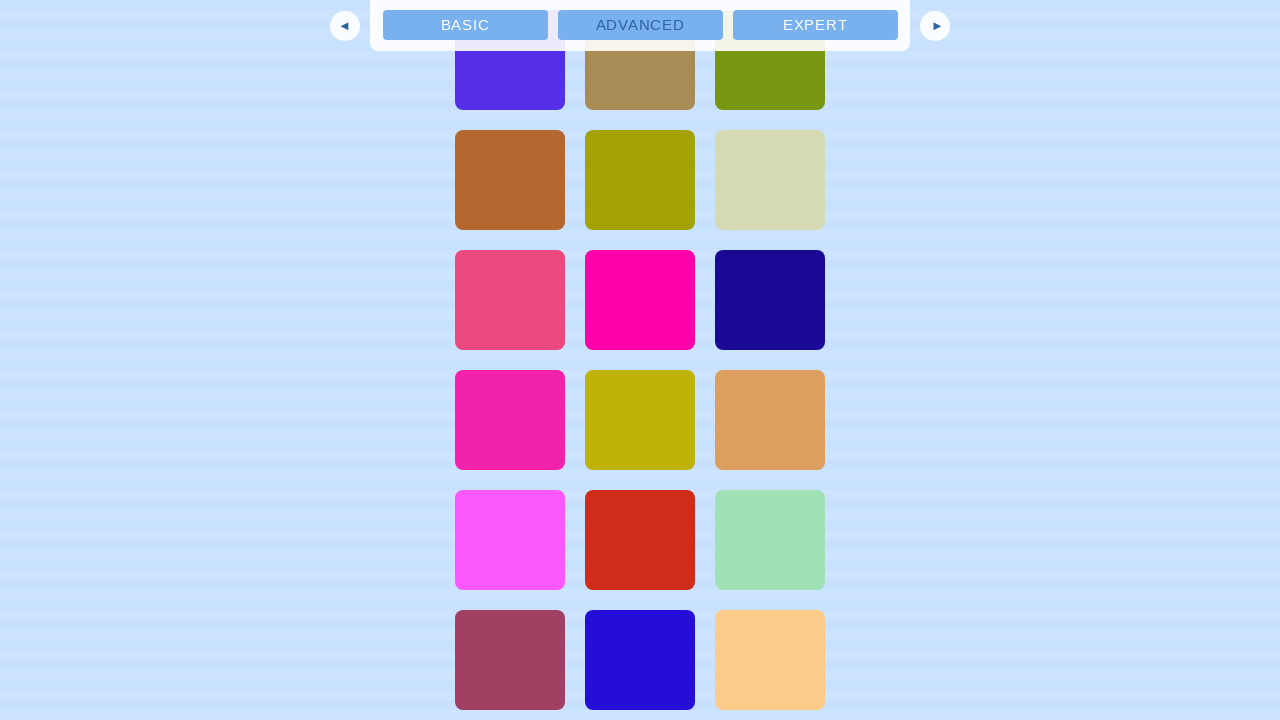

Scrolled down by 250 pixels (iteration 50/100)
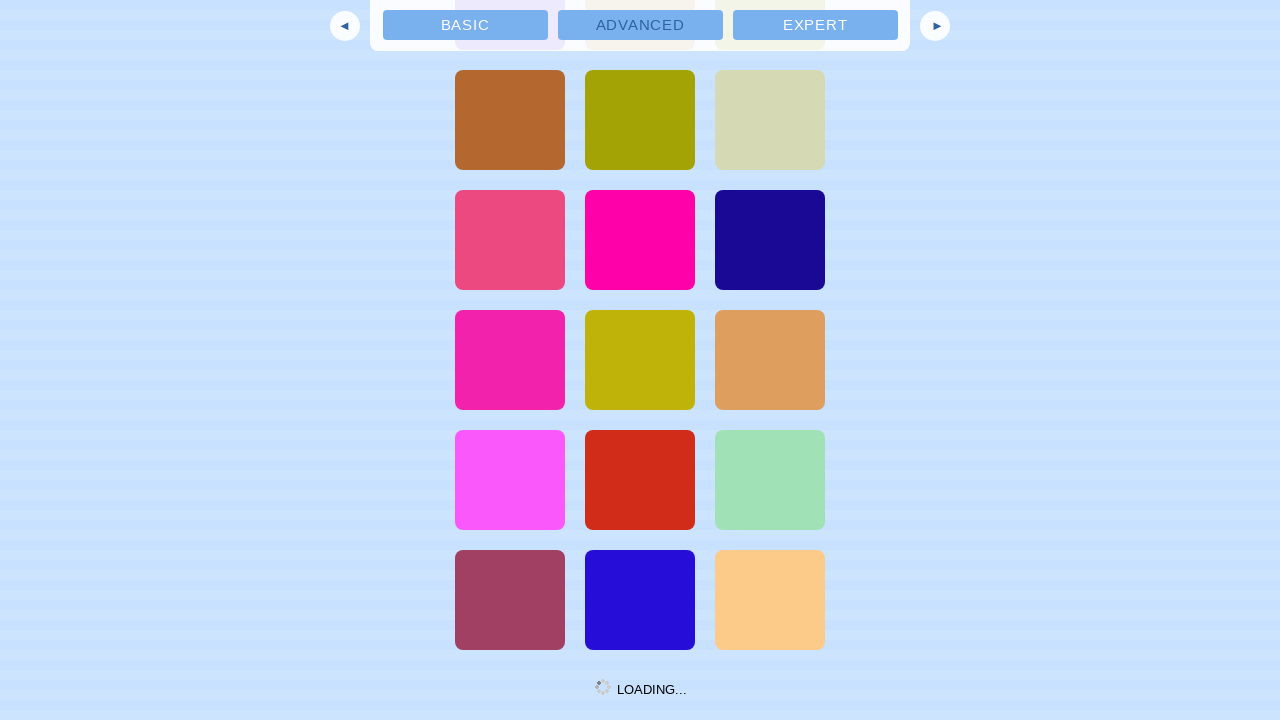

Scrolled down by 250 pixels (iteration 51/100)
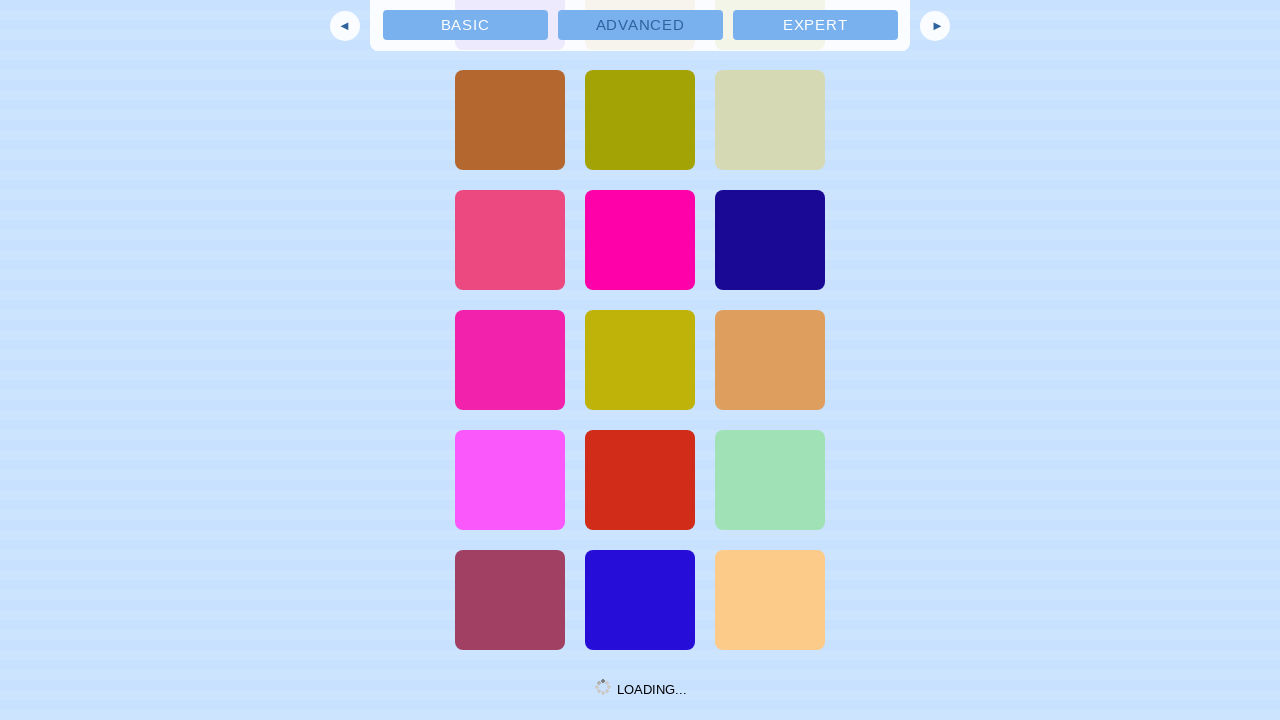

Scrolled down by 250 pixels (iteration 52/100)
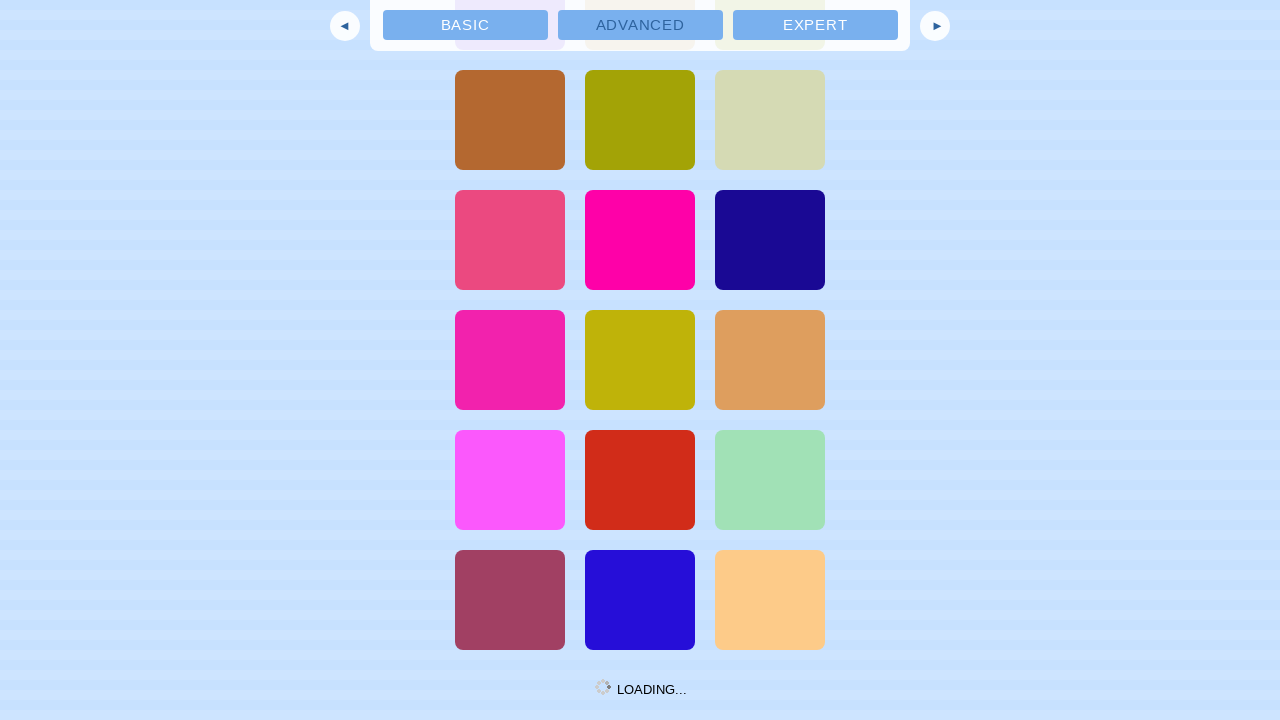

Scrolled down by 250 pixels (iteration 53/100)
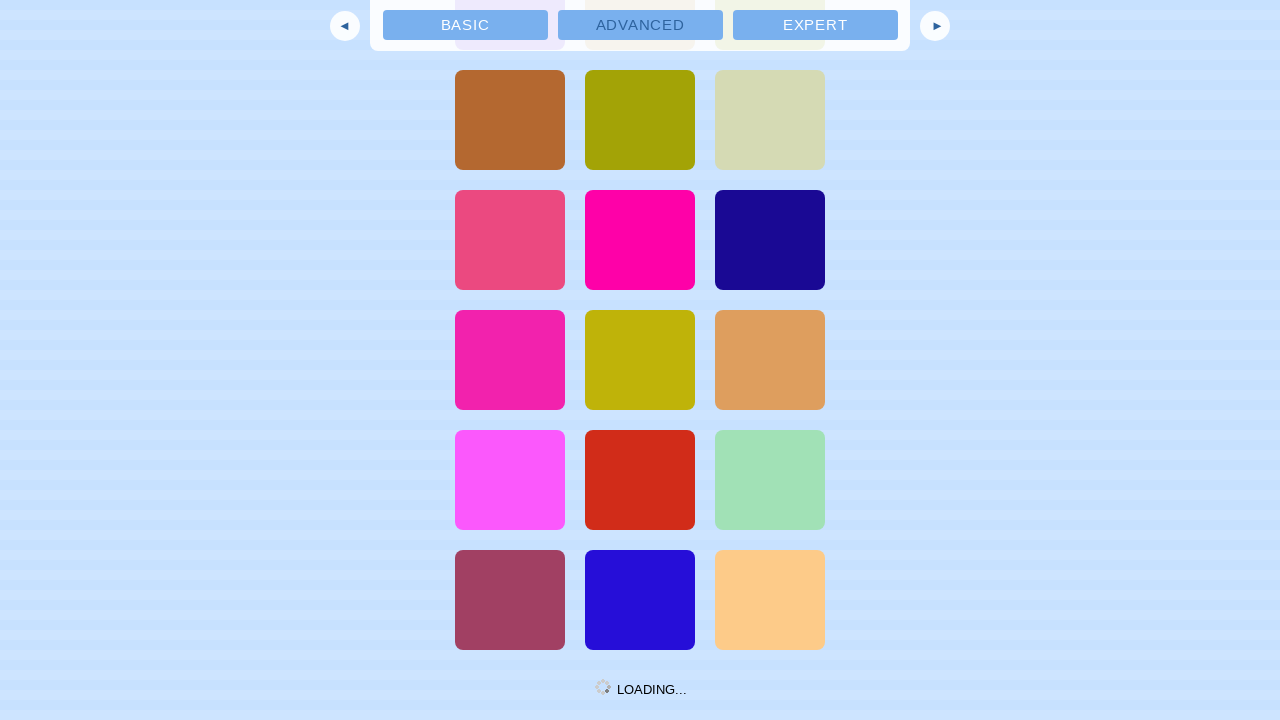

Scrolled down by 250 pixels (iteration 54/100)
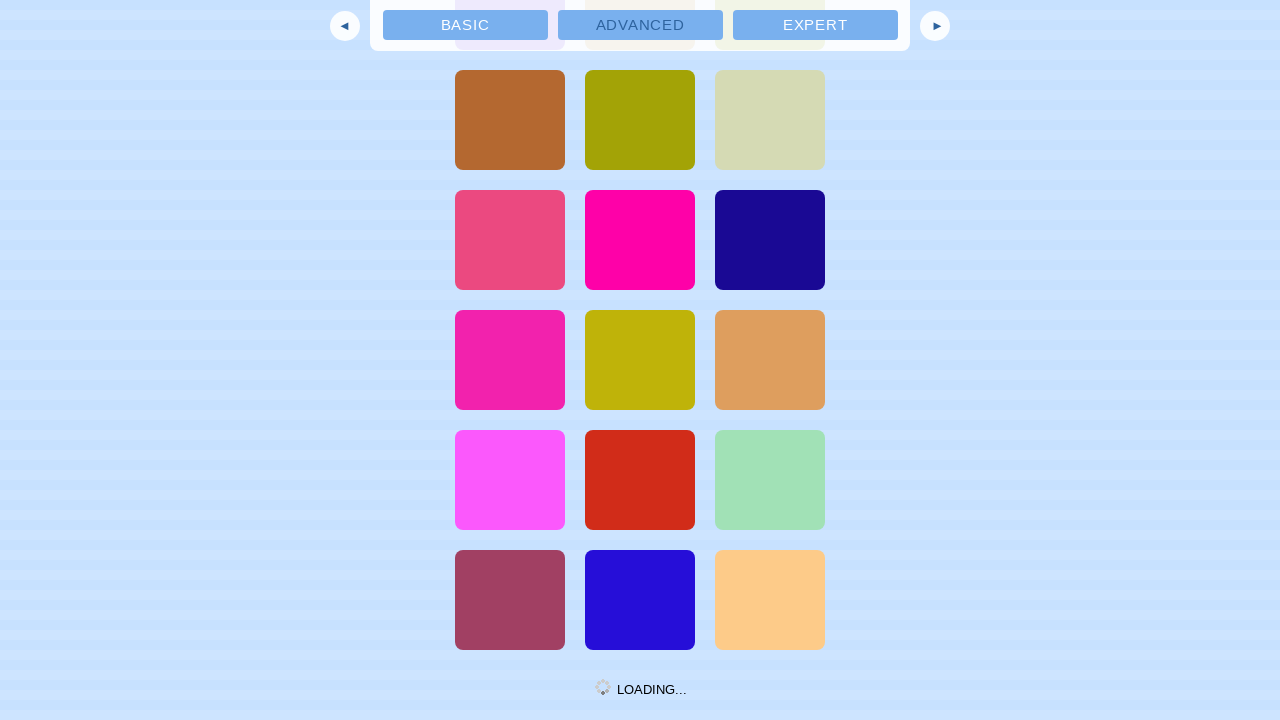

Scrolled down by 250 pixels (iteration 55/100)
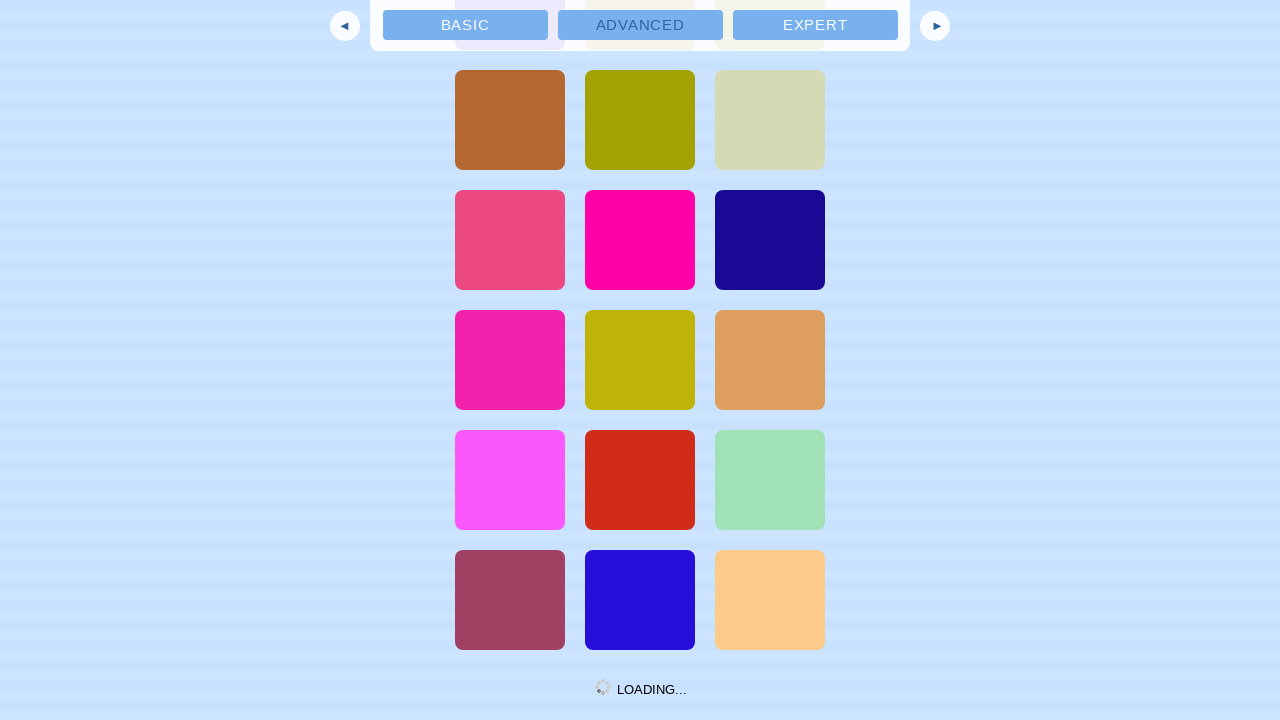

Scrolled down by 250 pixels (iteration 56/100)
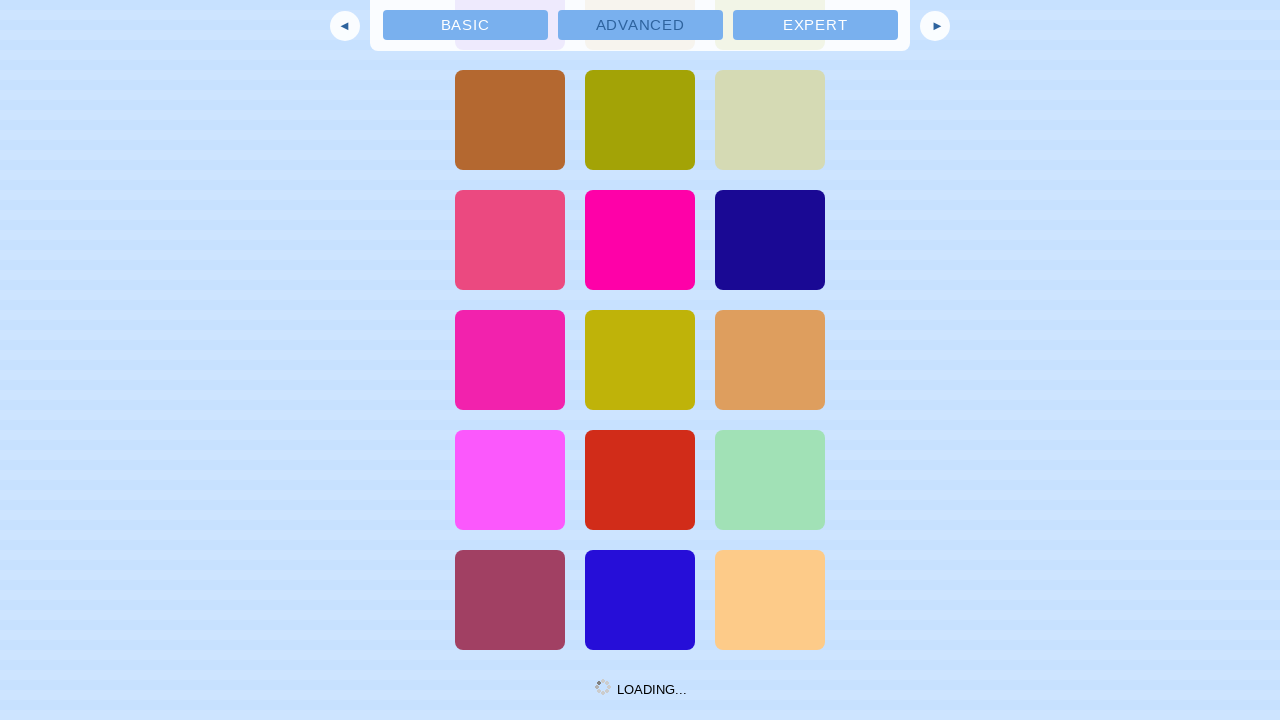

Scrolled down by 250 pixels (iteration 57/100)
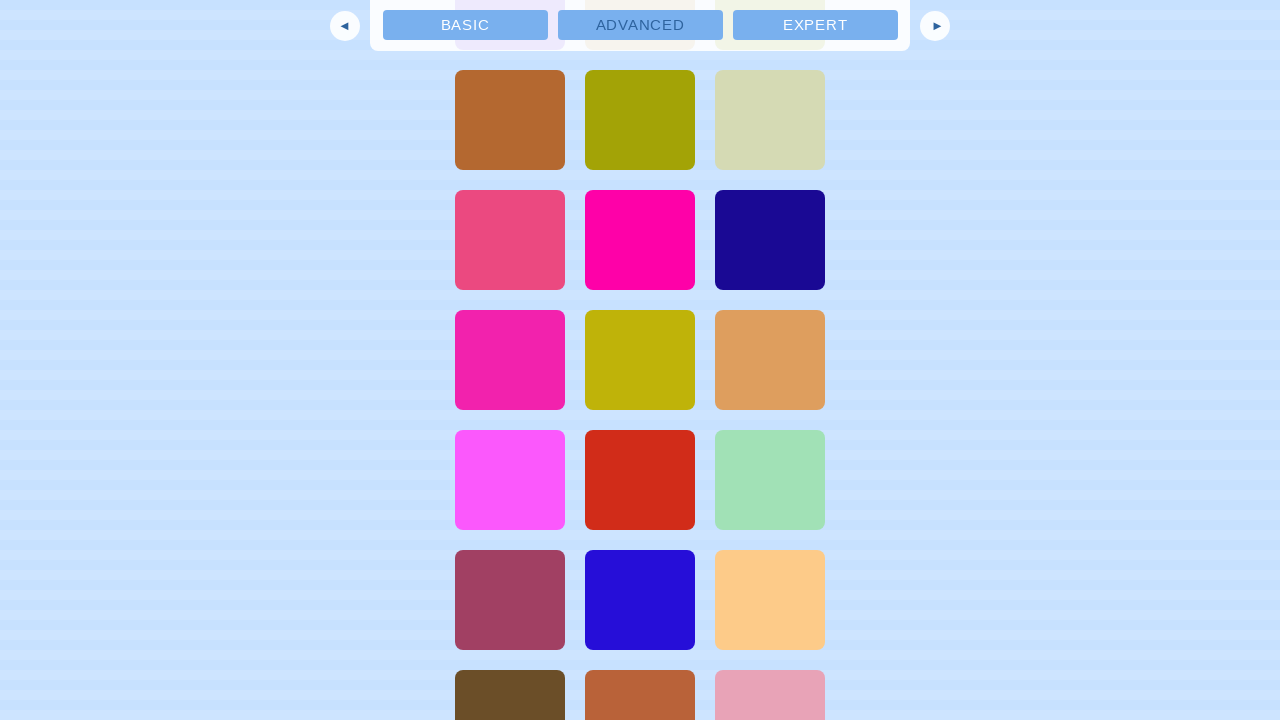

Scrolled down by 250 pixels (iteration 58/100)
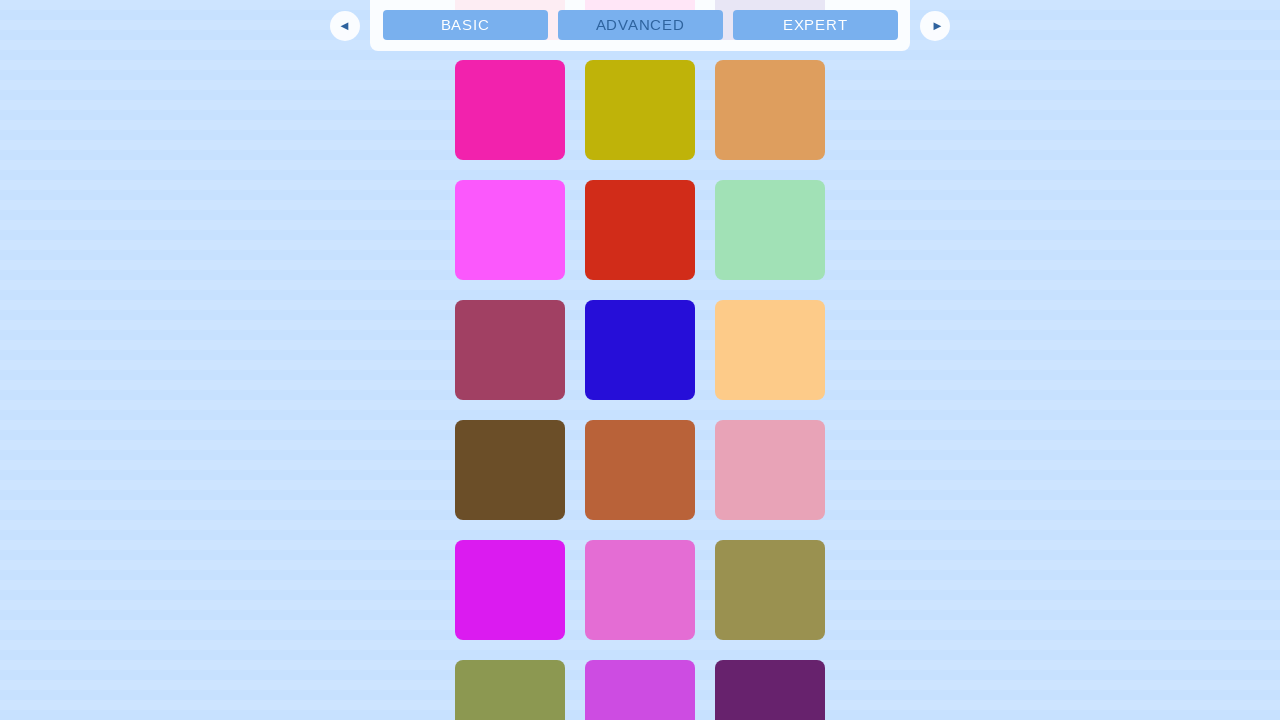

Scrolled down by 250 pixels (iteration 59/100)
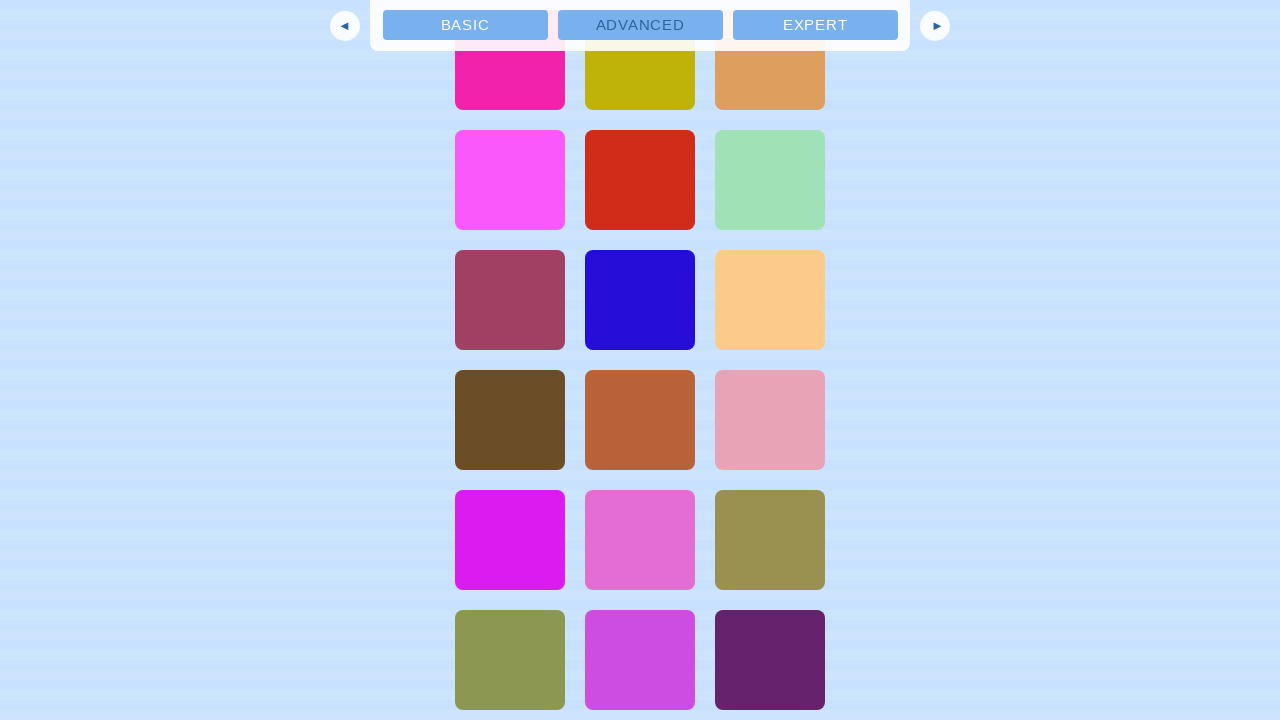

Scrolled down by 250 pixels (iteration 60/100)
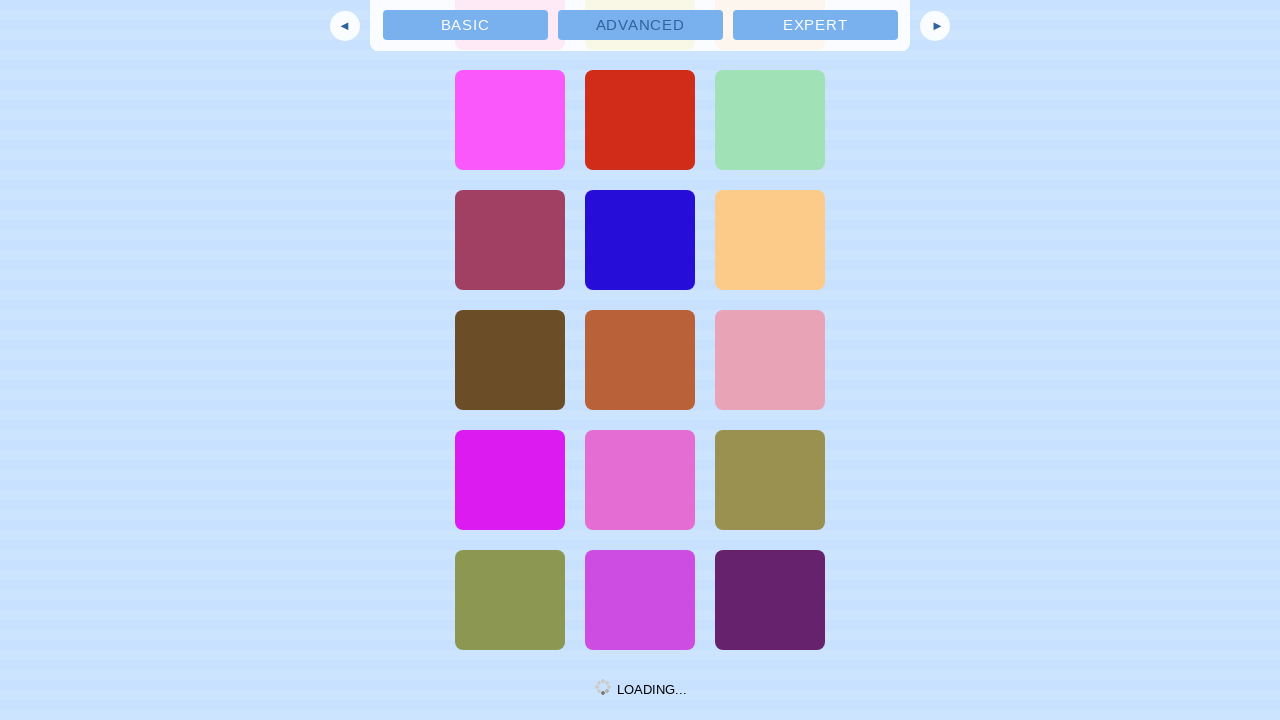

Scrolled down by 250 pixels (iteration 61/100)
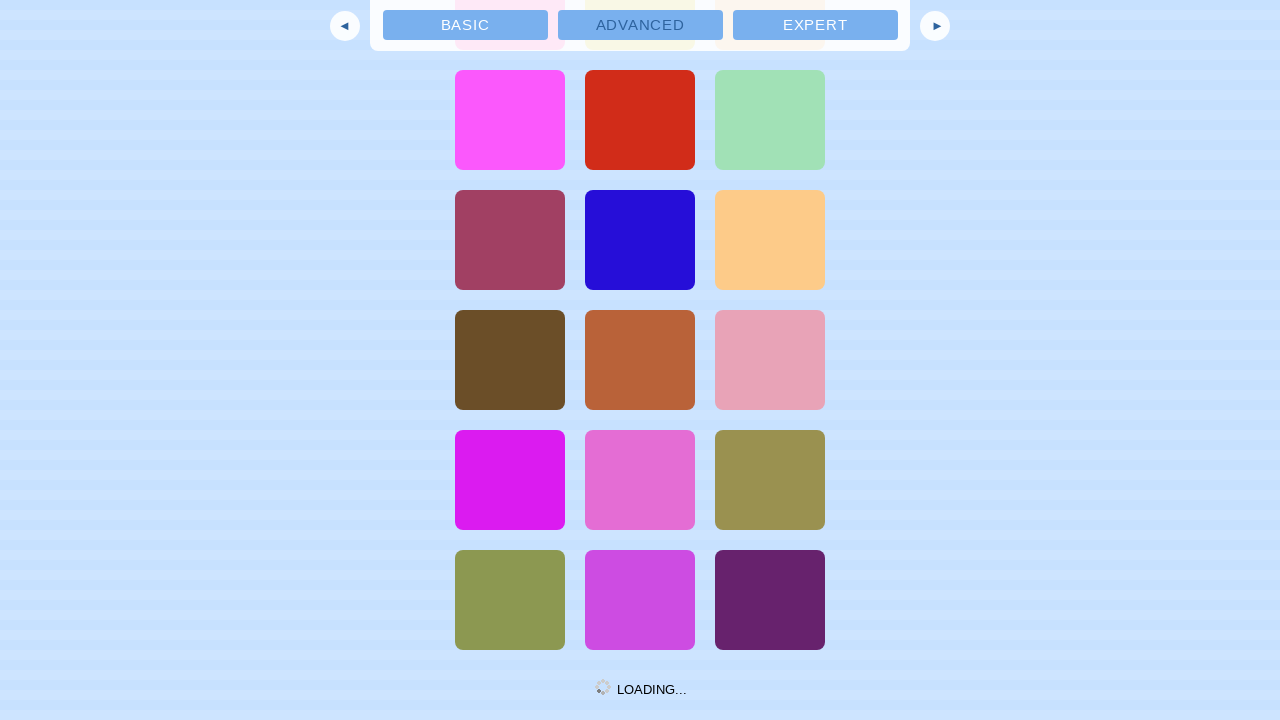

Scrolled down by 250 pixels (iteration 62/100)
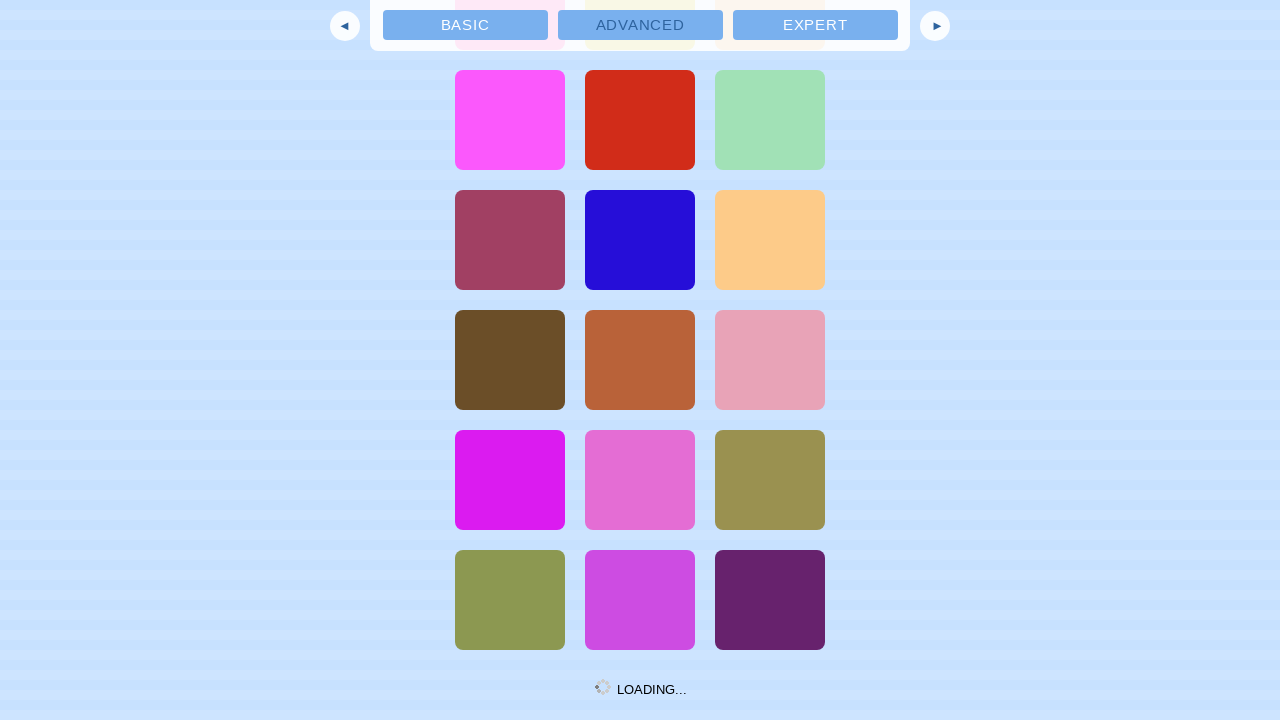

Scrolled down by 250 pixels (iteration 63/100)
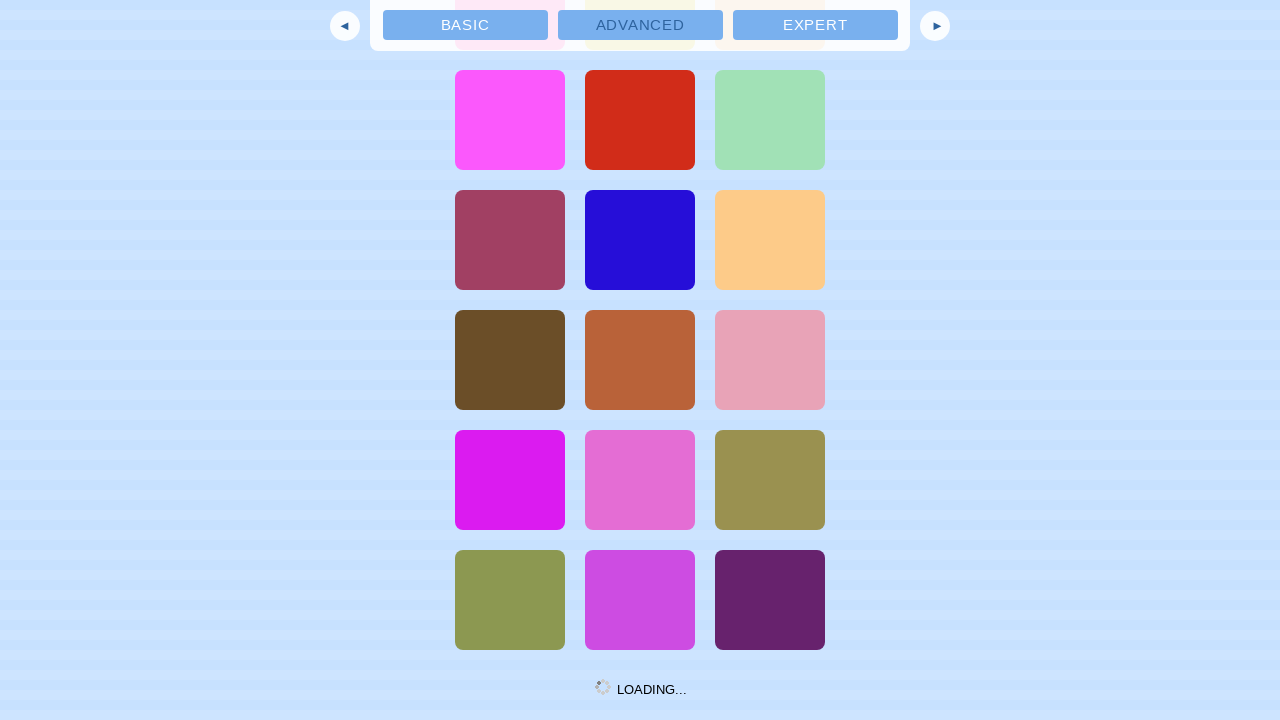

Scrolled down by 250 pixels (iteration 64/100)
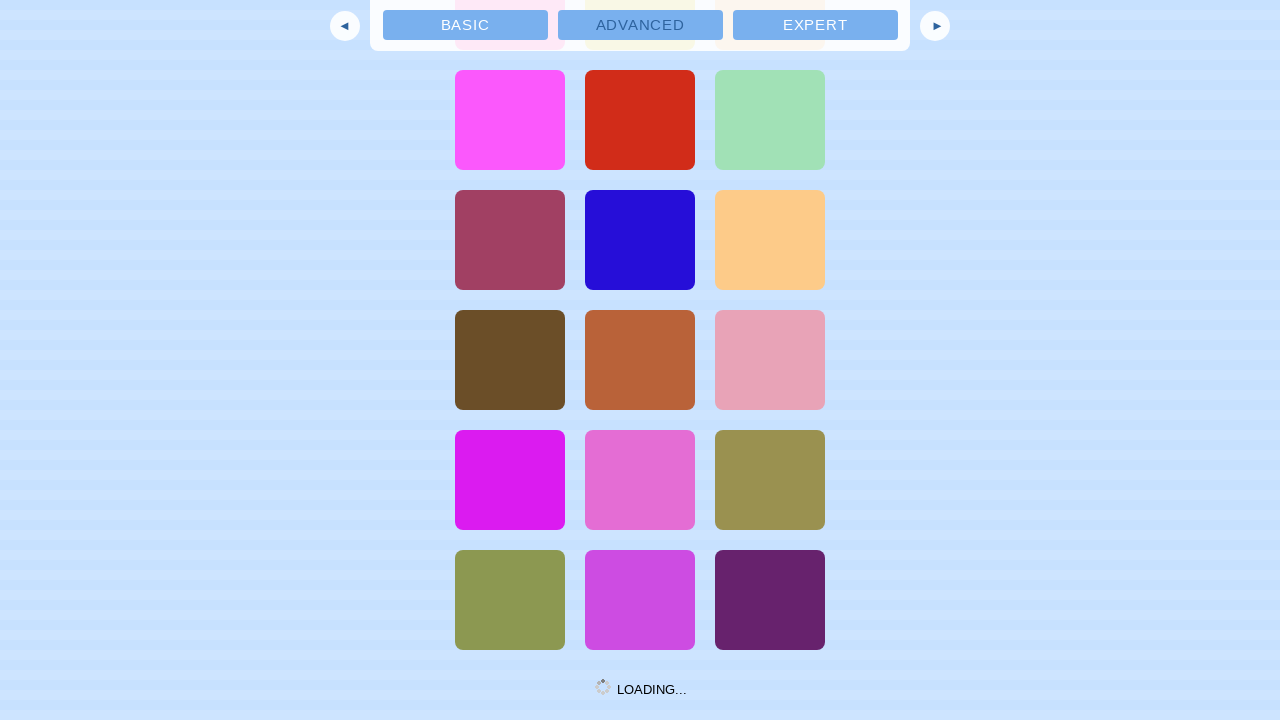

Scrolled down by 250 pixels (iteration 65/100)
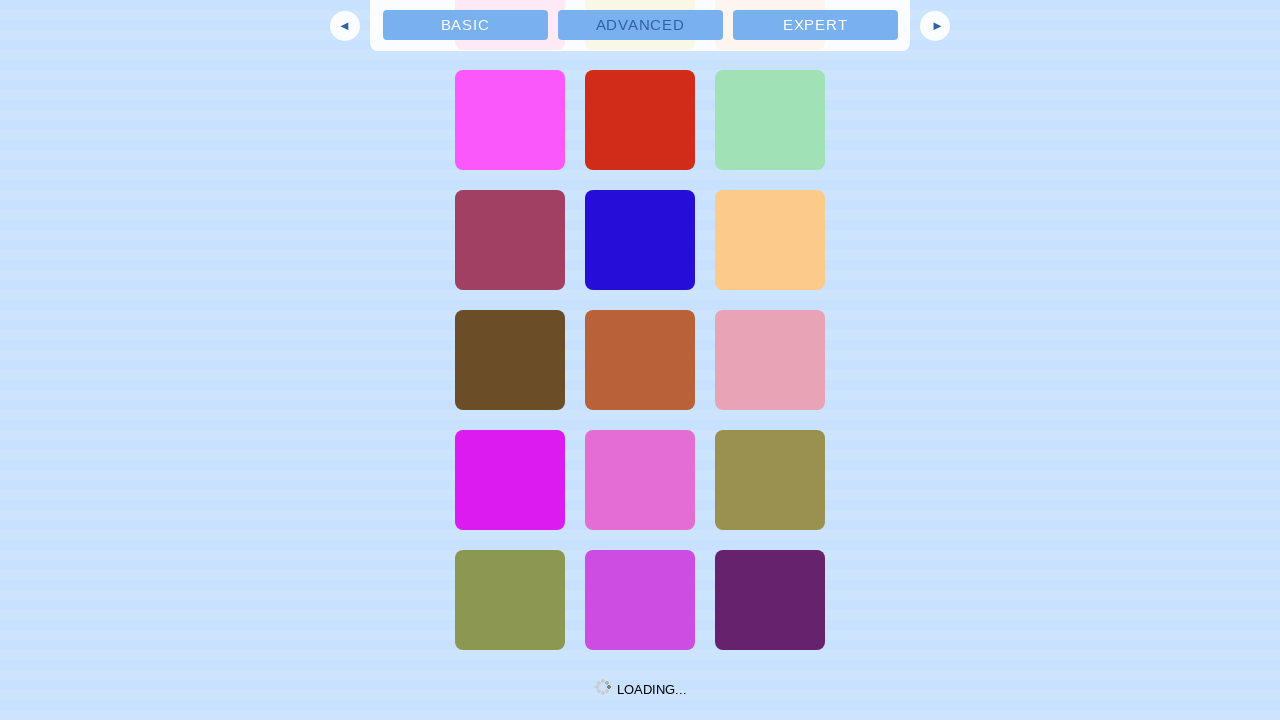

Scrolled down by 250 pixels (iteration 66/100)
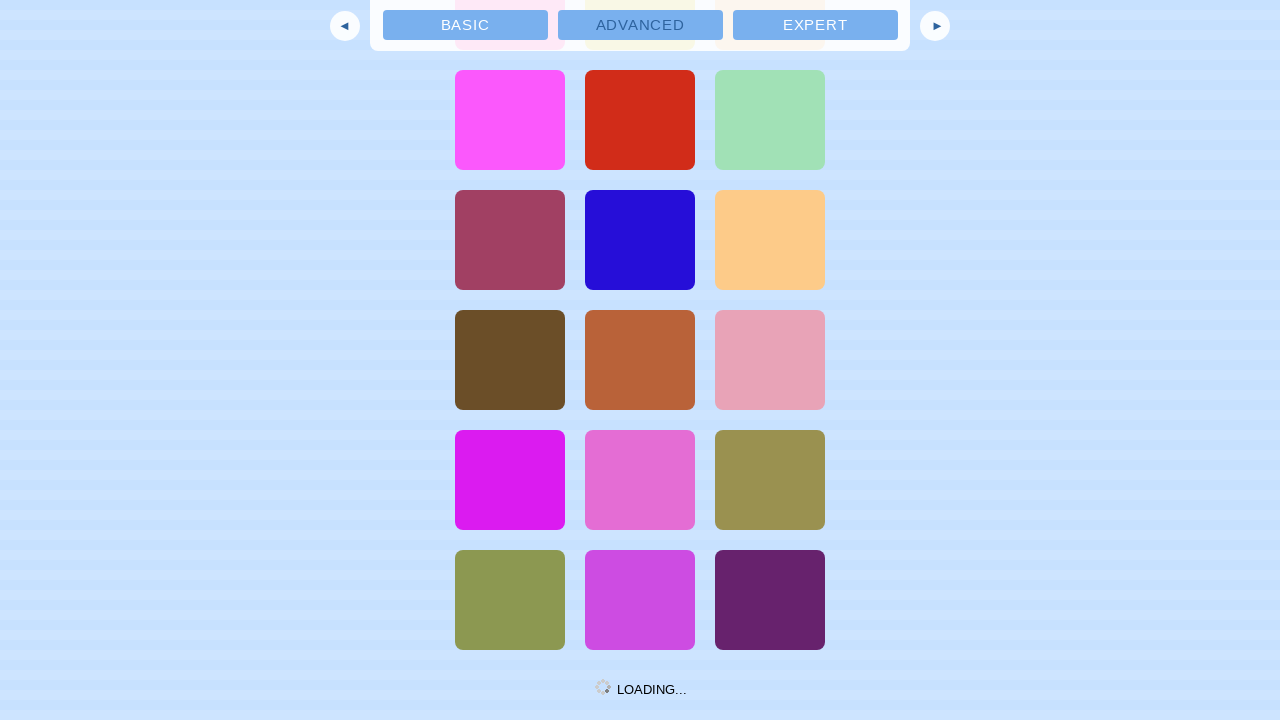

Scrolled down by 250 pixels (iteration 67/100)
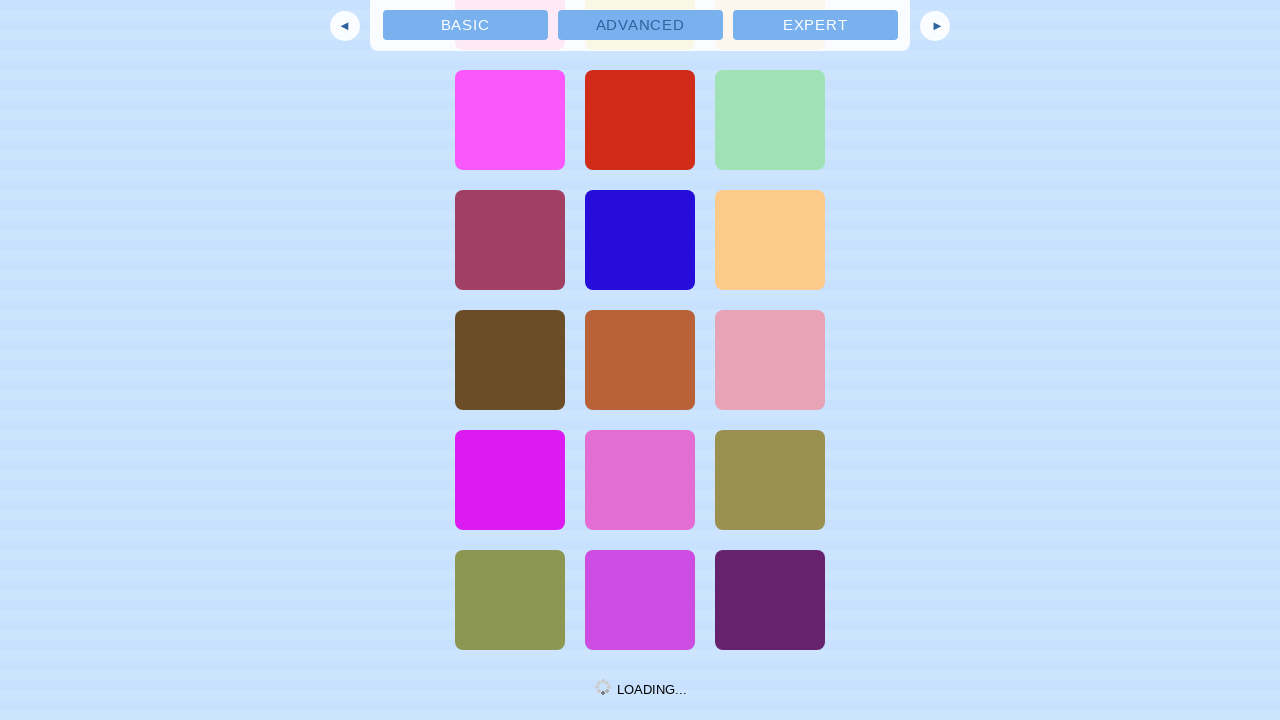

Scrolled down by 250 pixels (iteration 68/100)
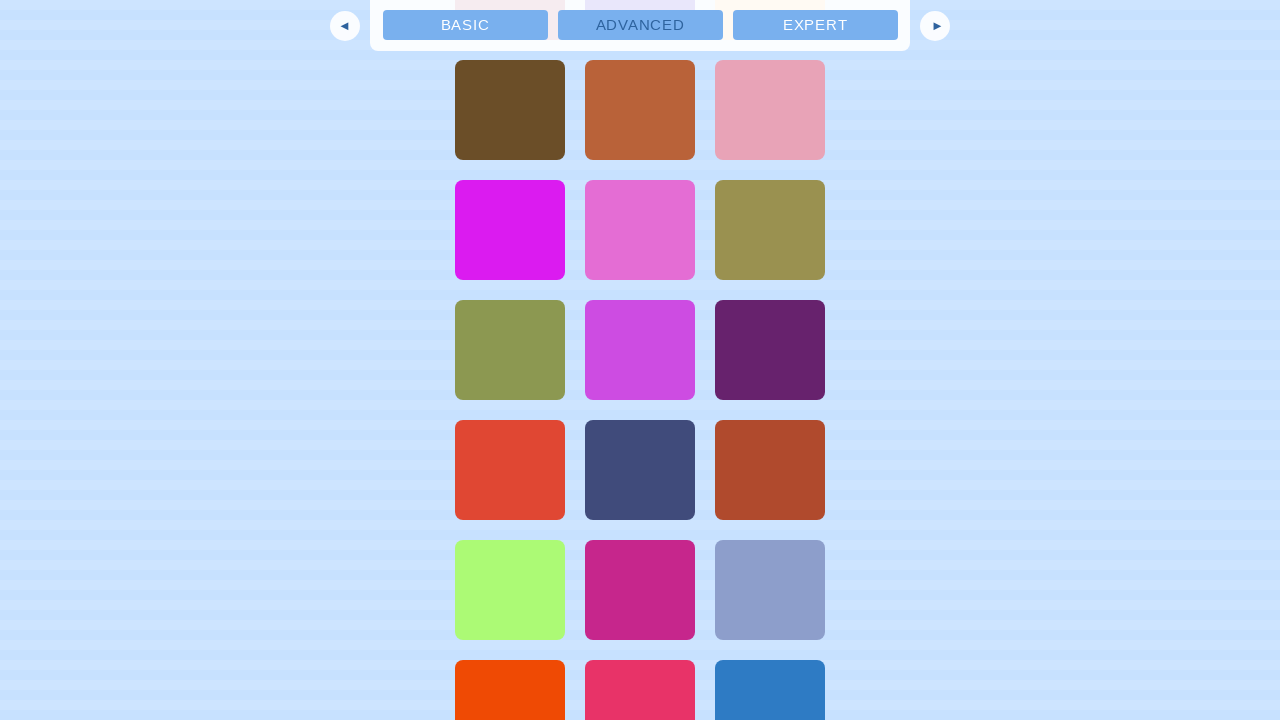

Scrolled down by 250 pixels (iteration 69/100)
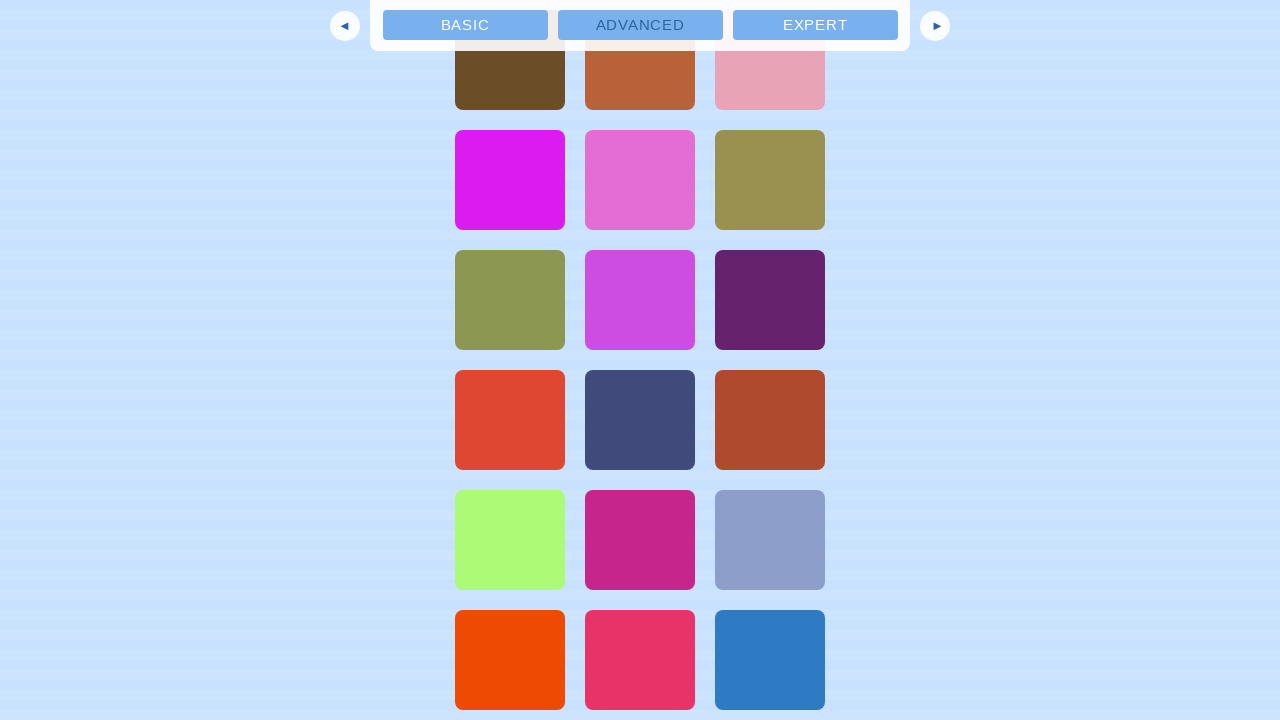

Scrolled down by 250 pixels (iteration 70/100)
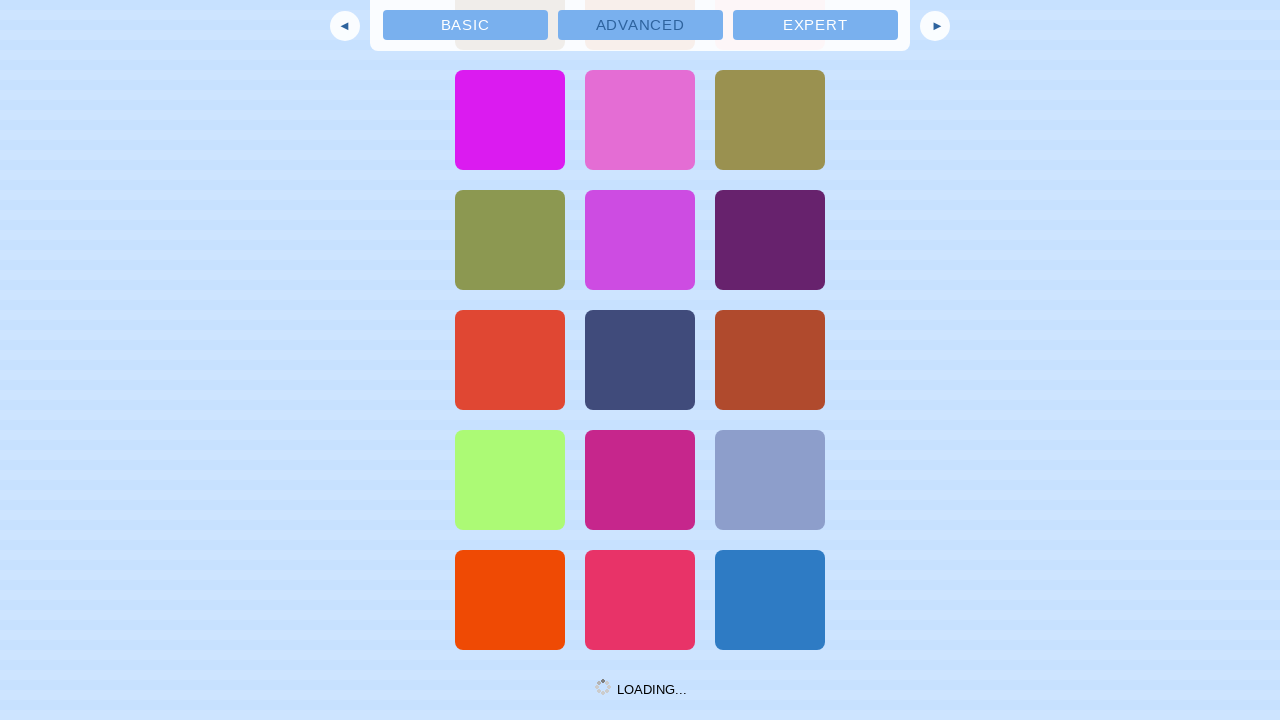

Scrolled down by 250 pixels (iteration 71/100)
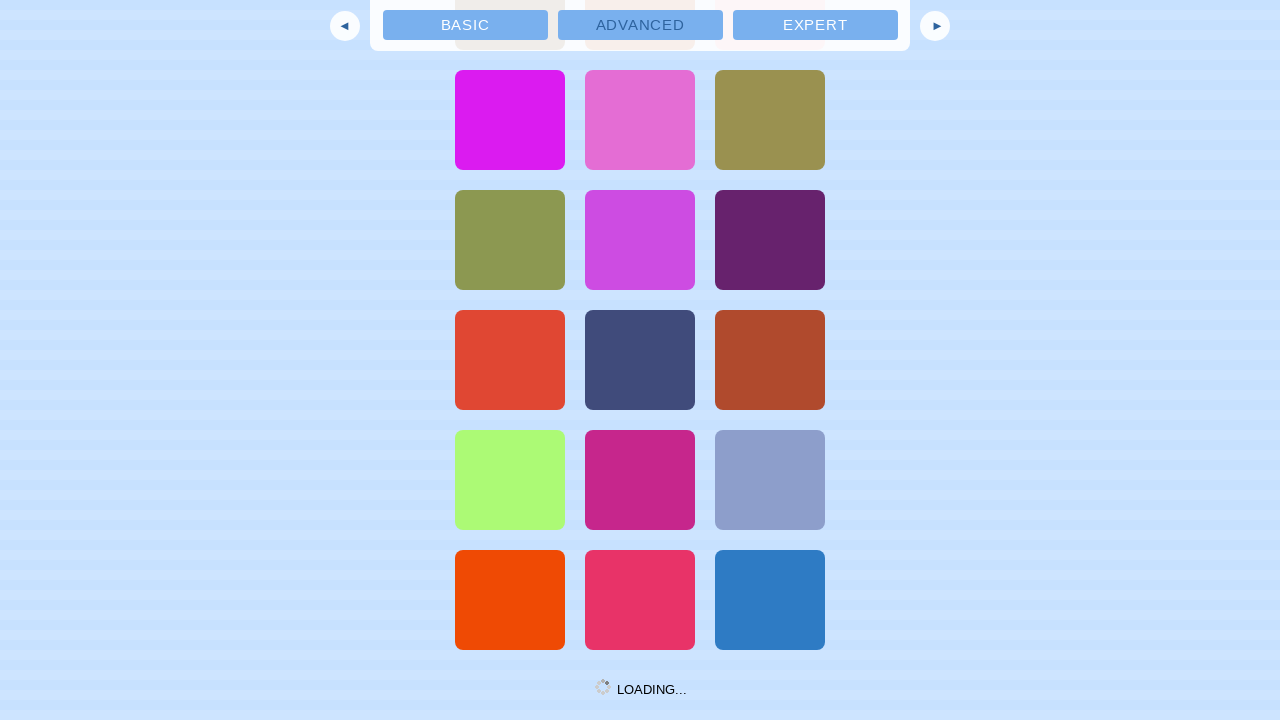

Scrolled down by 250 pixels (iteration 72/100)
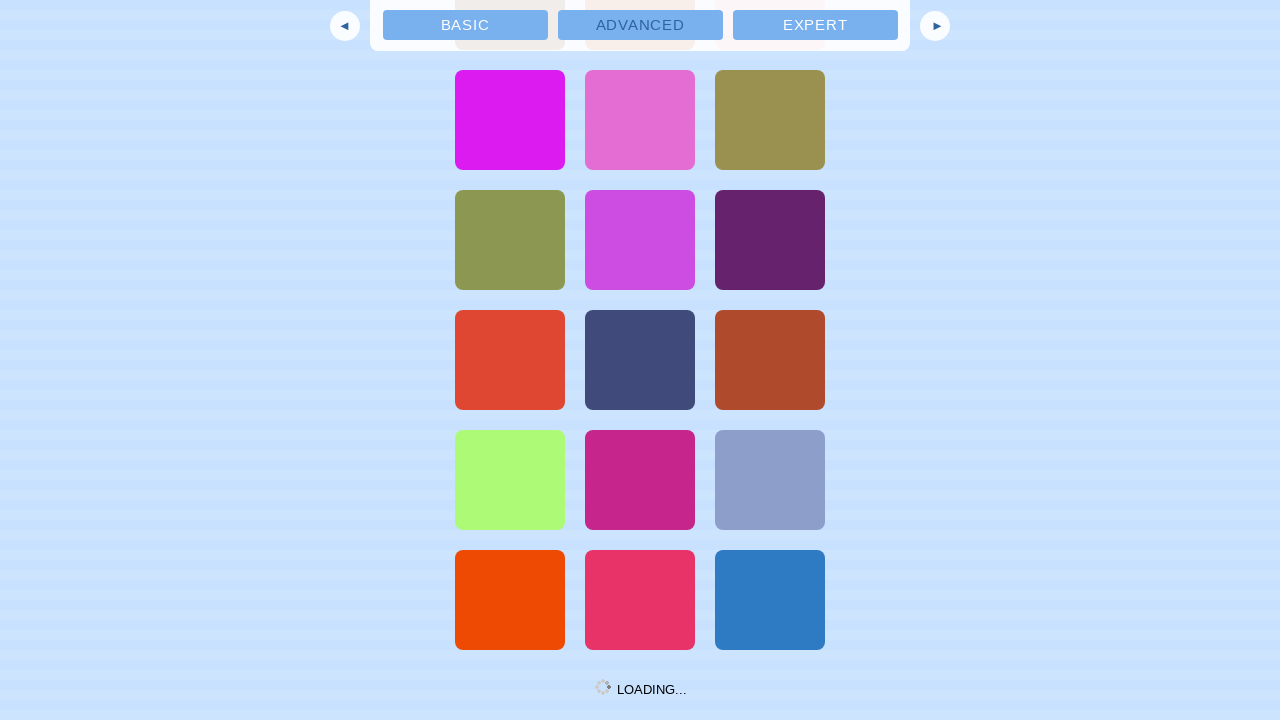

Scrolled down by 250 pixels (iteration 73/100)
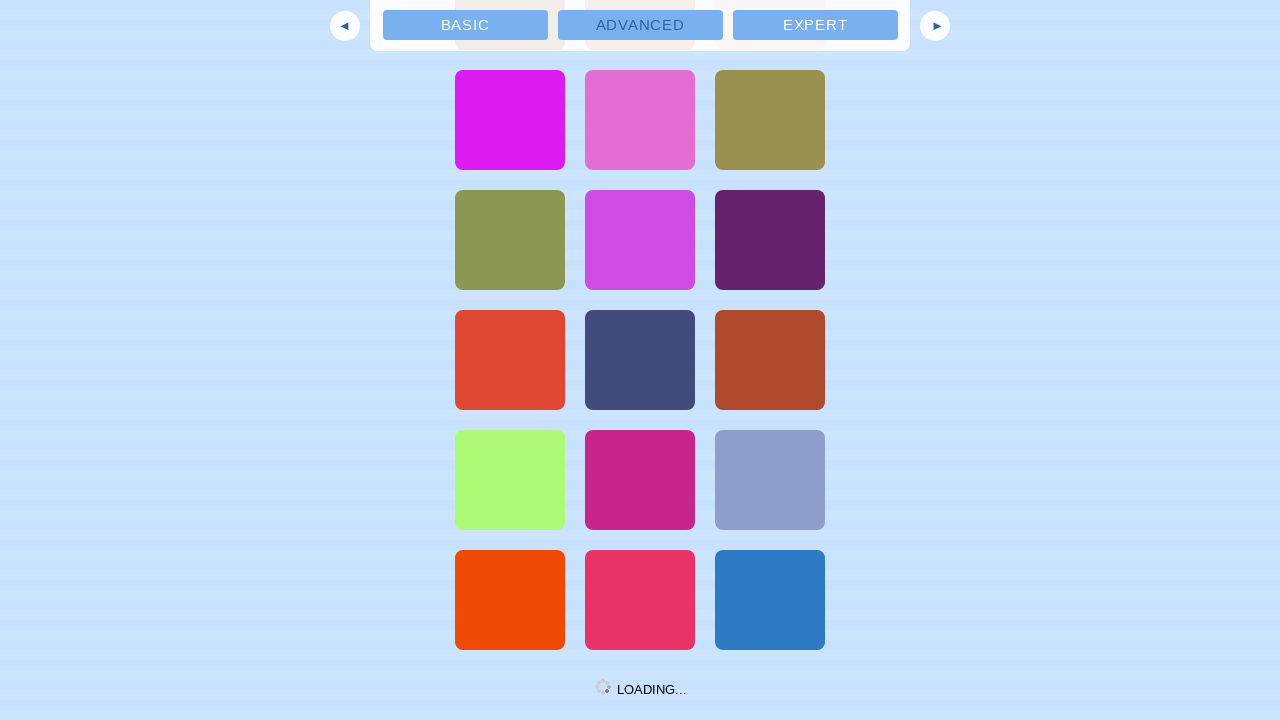

Scrolled down by 250 pixels (iteration 74/100)
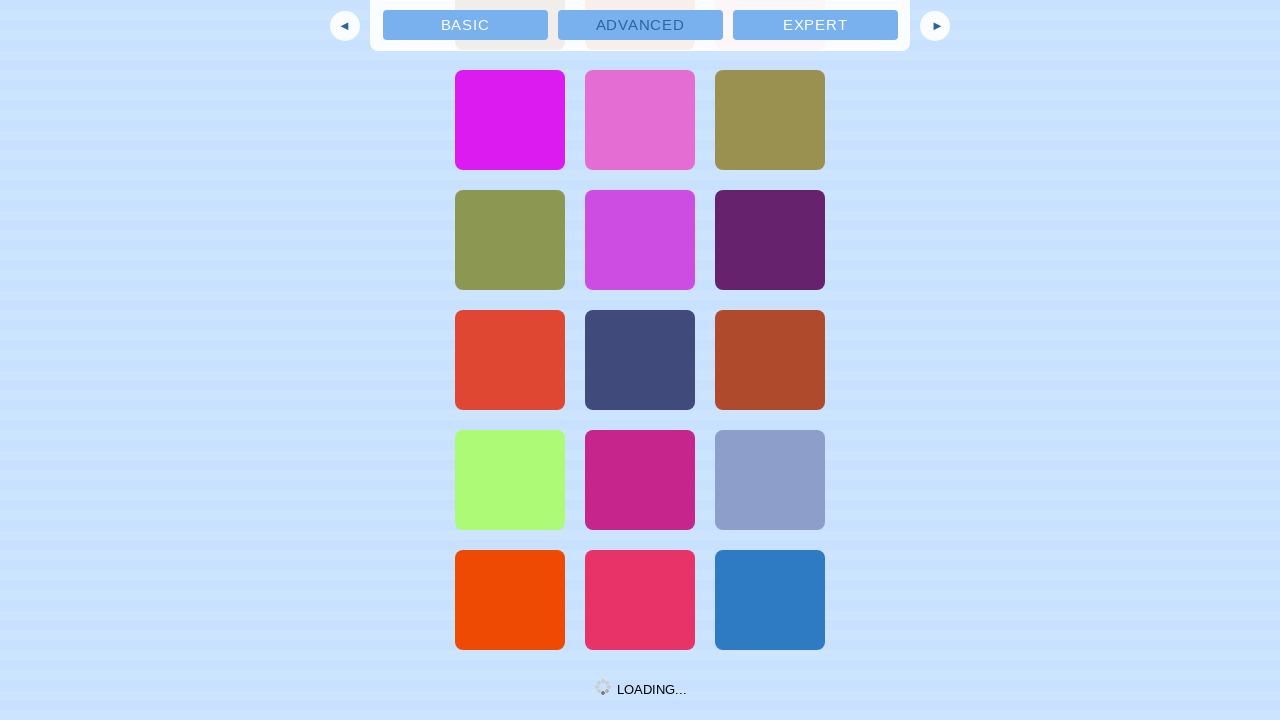

Scrolled down by 250 pixels (iteration 75/100)
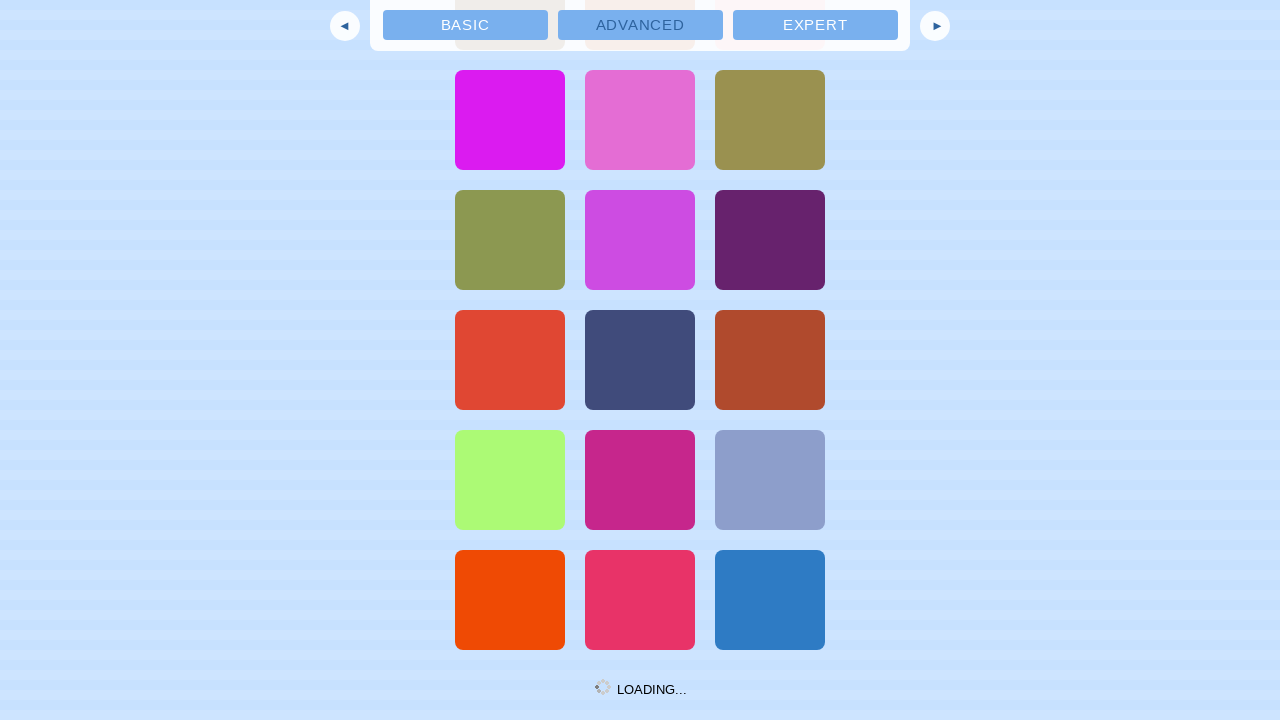

Scrolled down by 250 pixels (iteration 76/100)
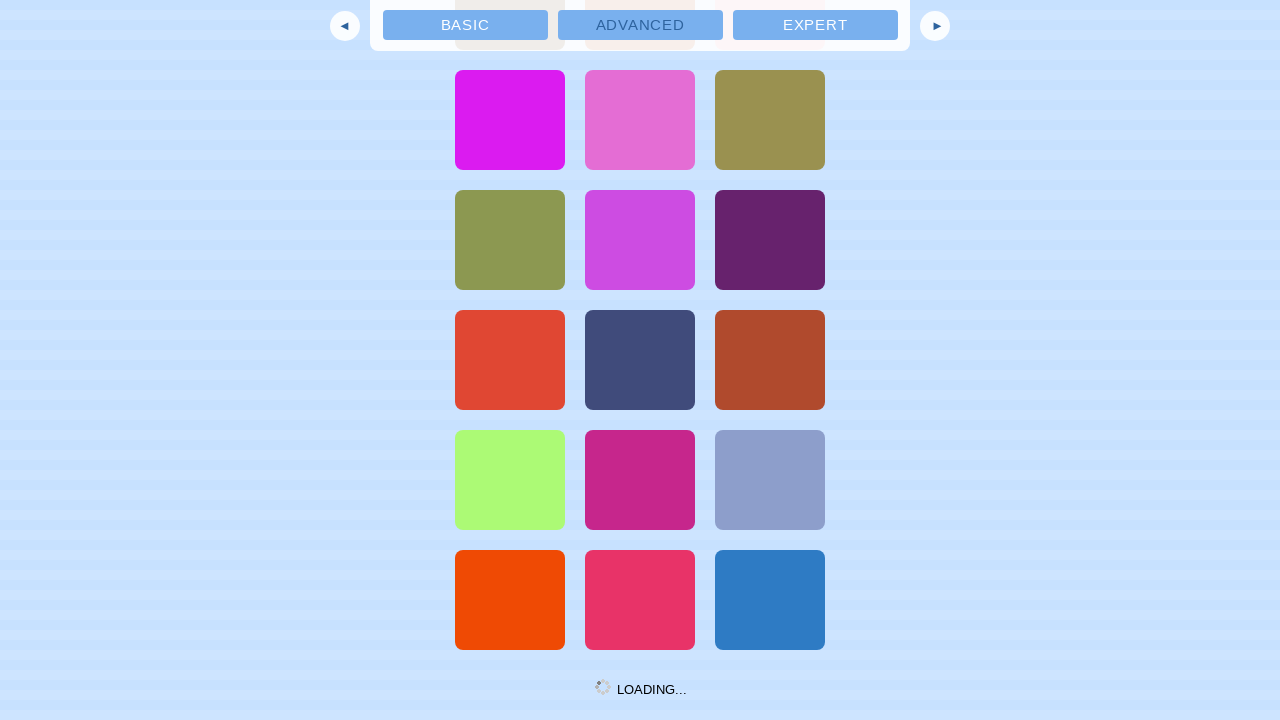

Scrolled down by 250 pixels (iteration 77/100)
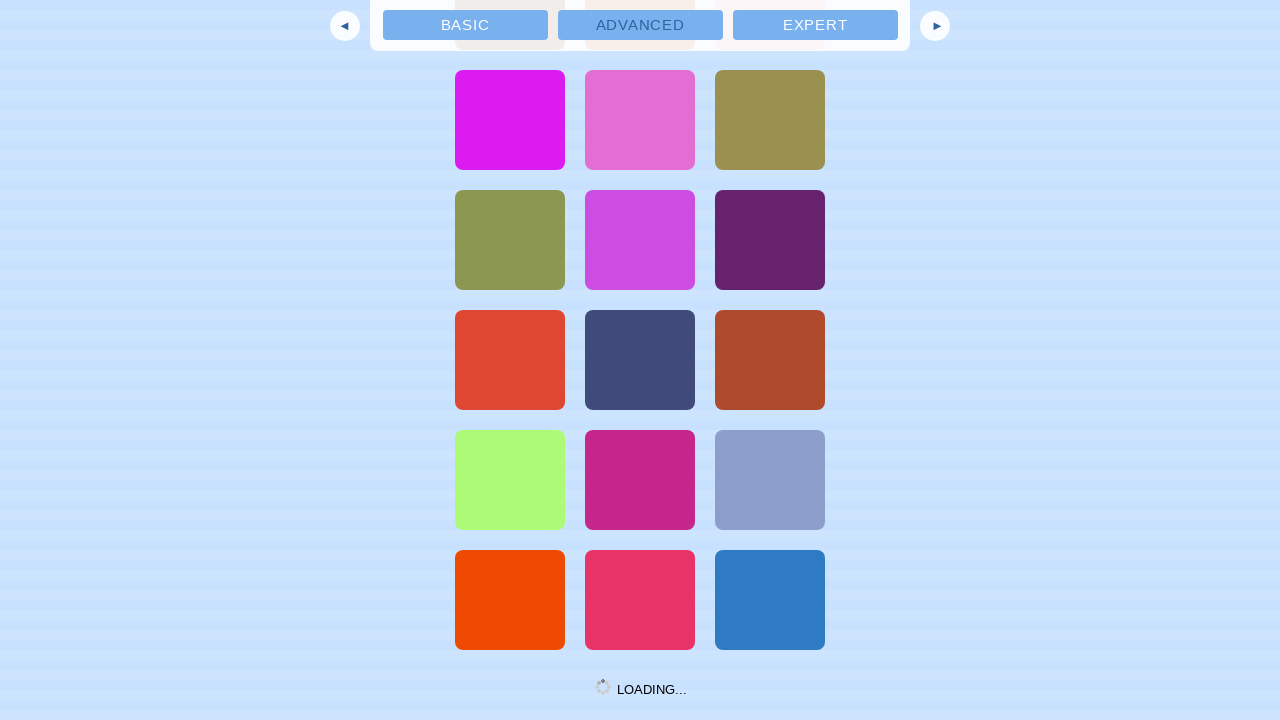

Scrolled down by 250 pixels (iteration 78/100)
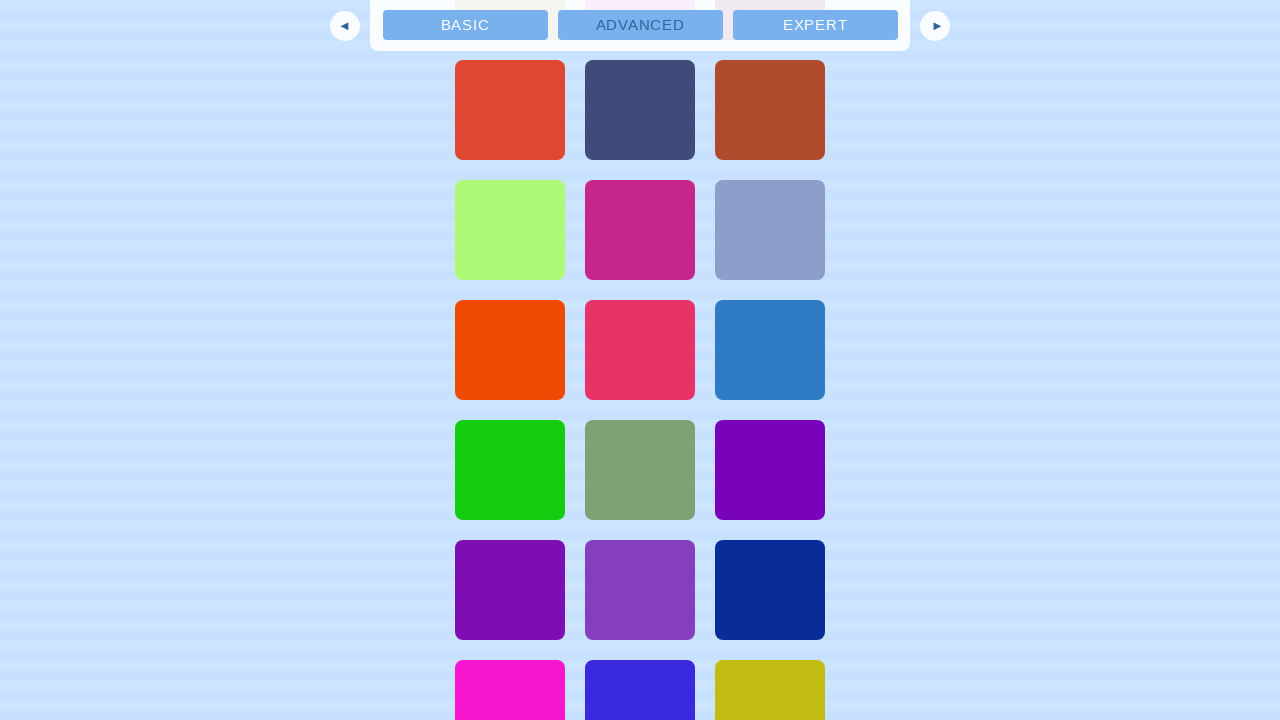

Scrolled down by 250 pixels (iteration 79/100)
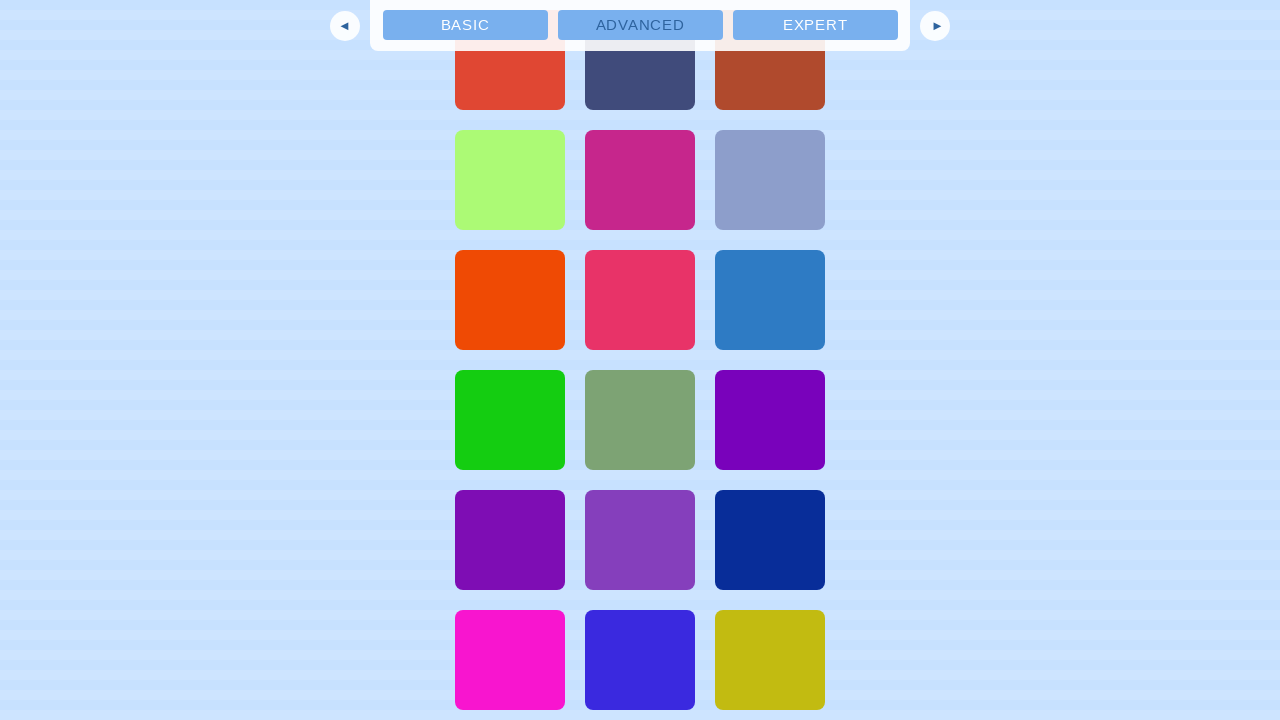

Scrolled down by 250 pixels (iteration 80/100)
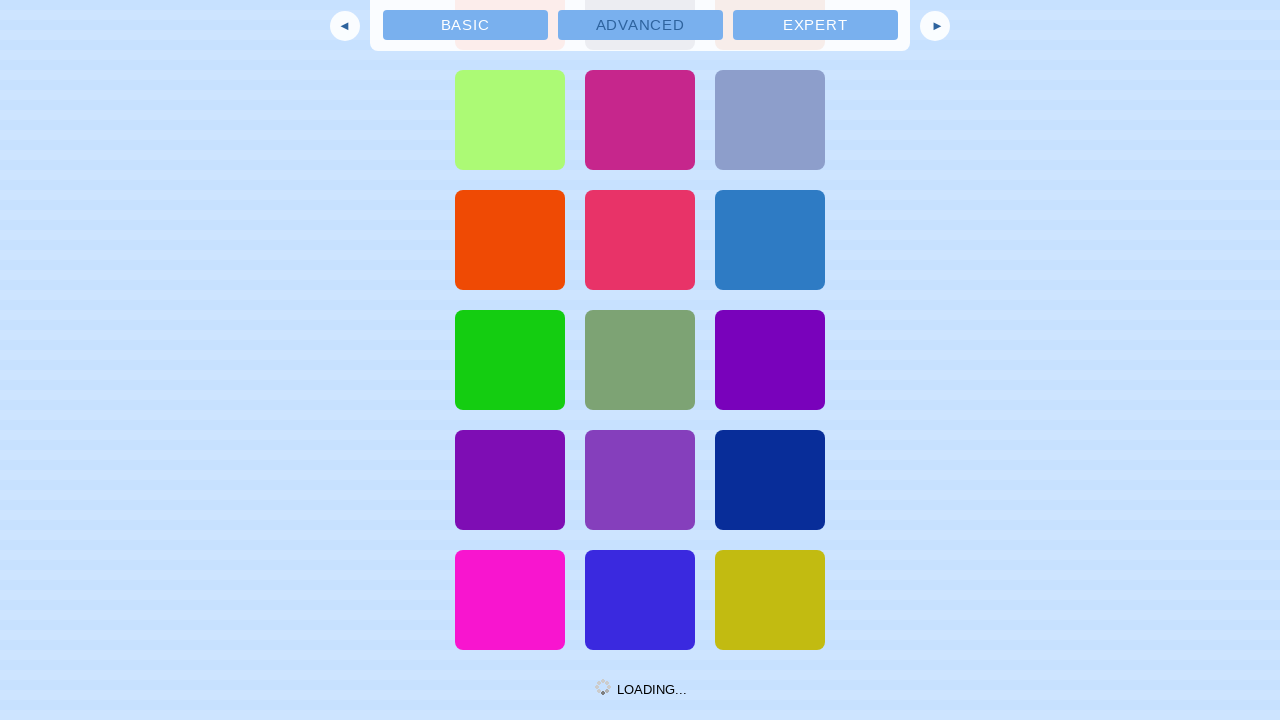

Scrolled down by 250 pixels (iteration 81/100)
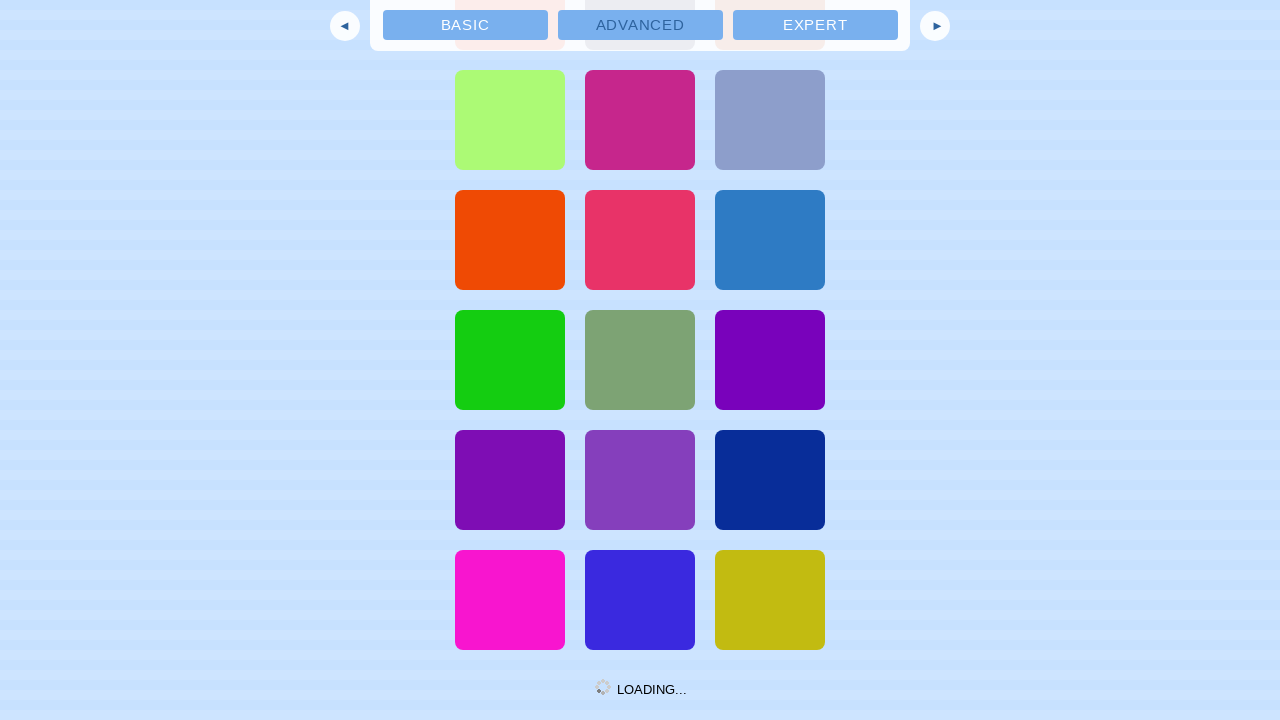

Scrolled down by 250 pixels (iteration 82/100)
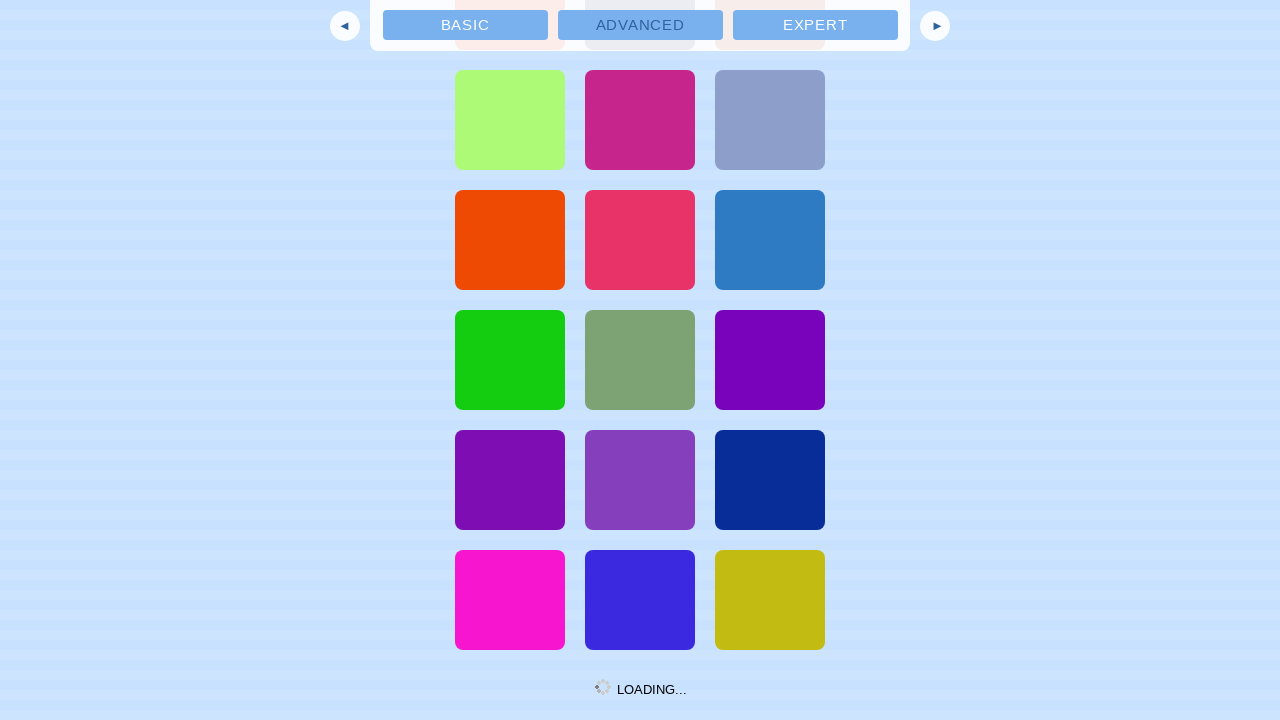

Scrolled down by 250 pixels (iteration 83/100)
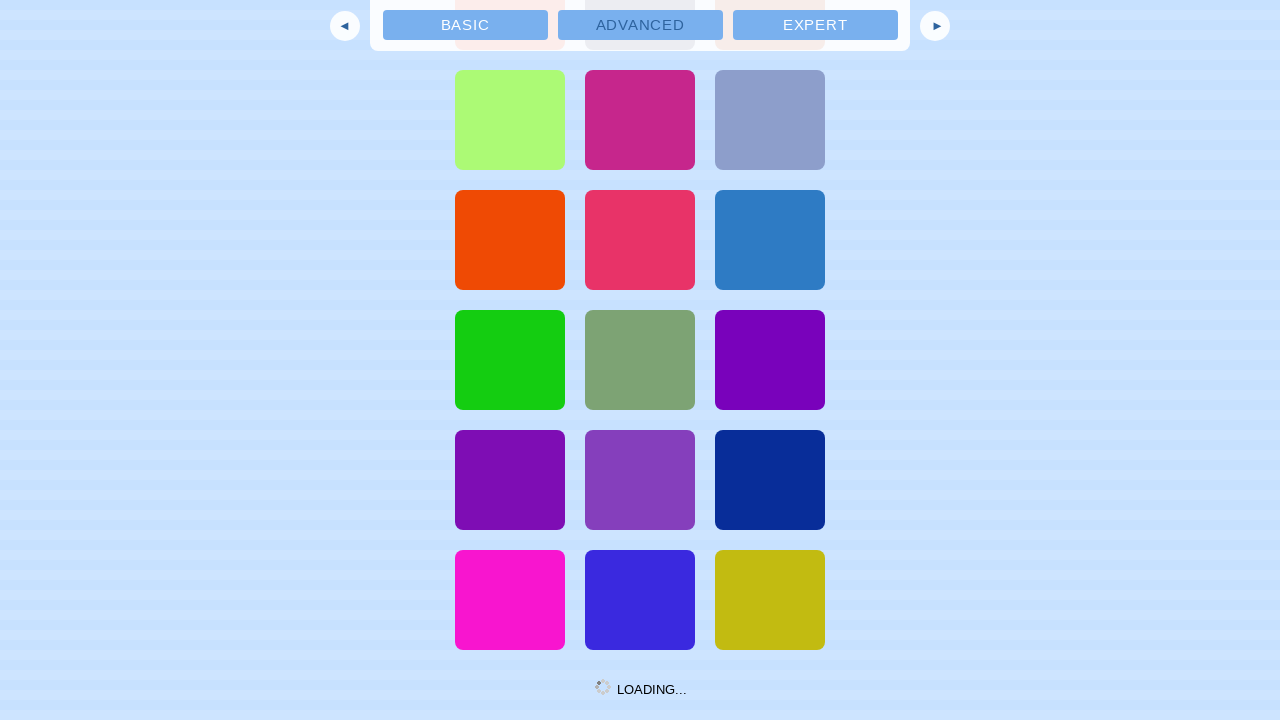

Scrolled down by 250 pixels (iteration 84/100)
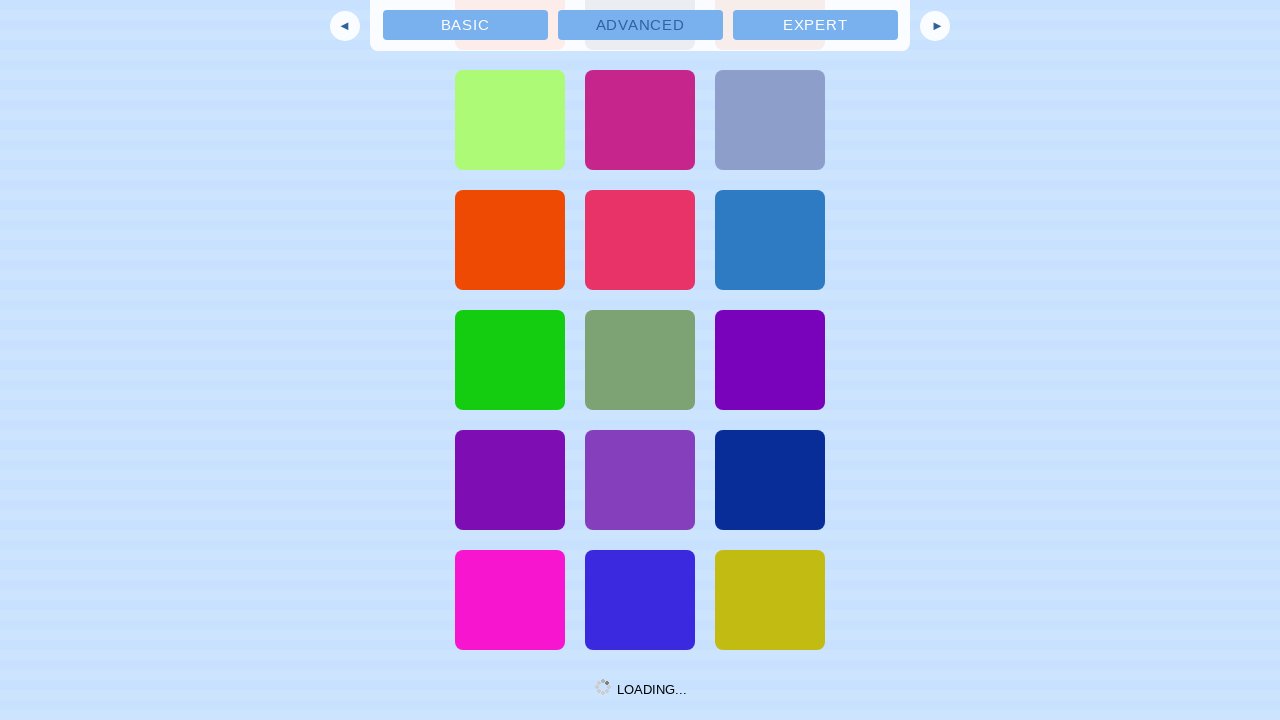

Scrolled down by 250 pixels (iteration 85/100)
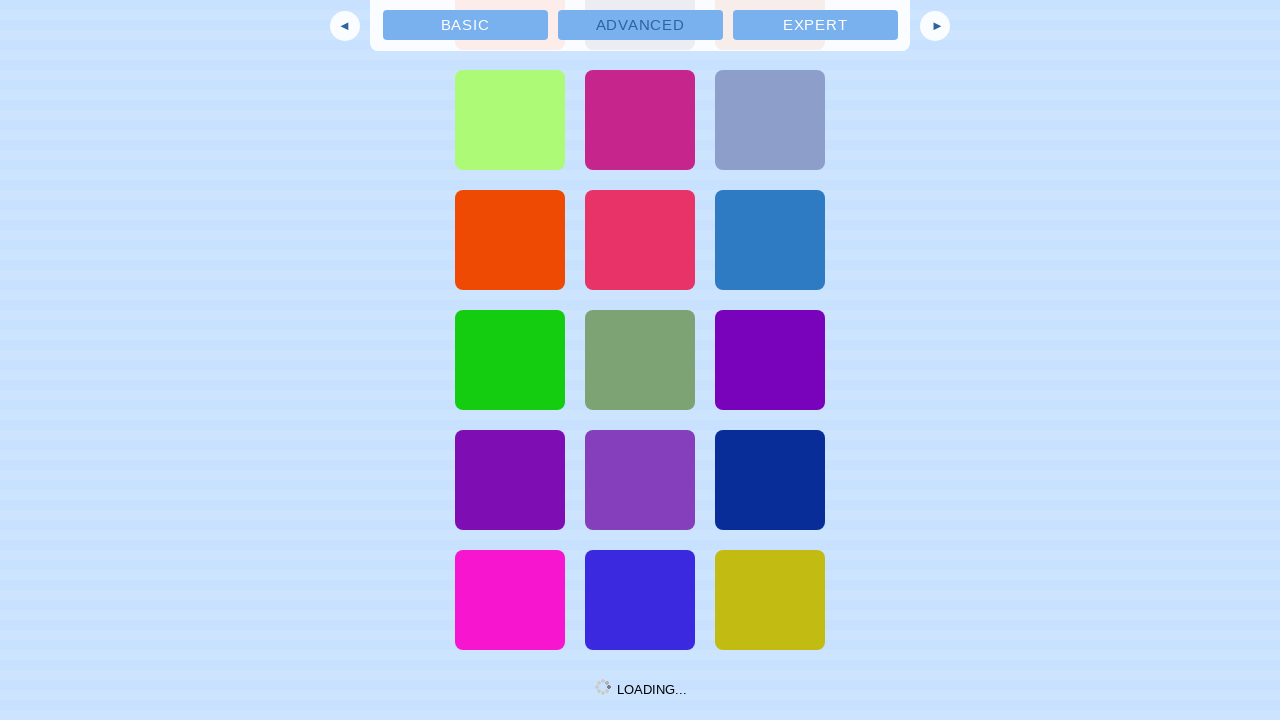

Scrolled down by 250 pixels (iteration 86/100)
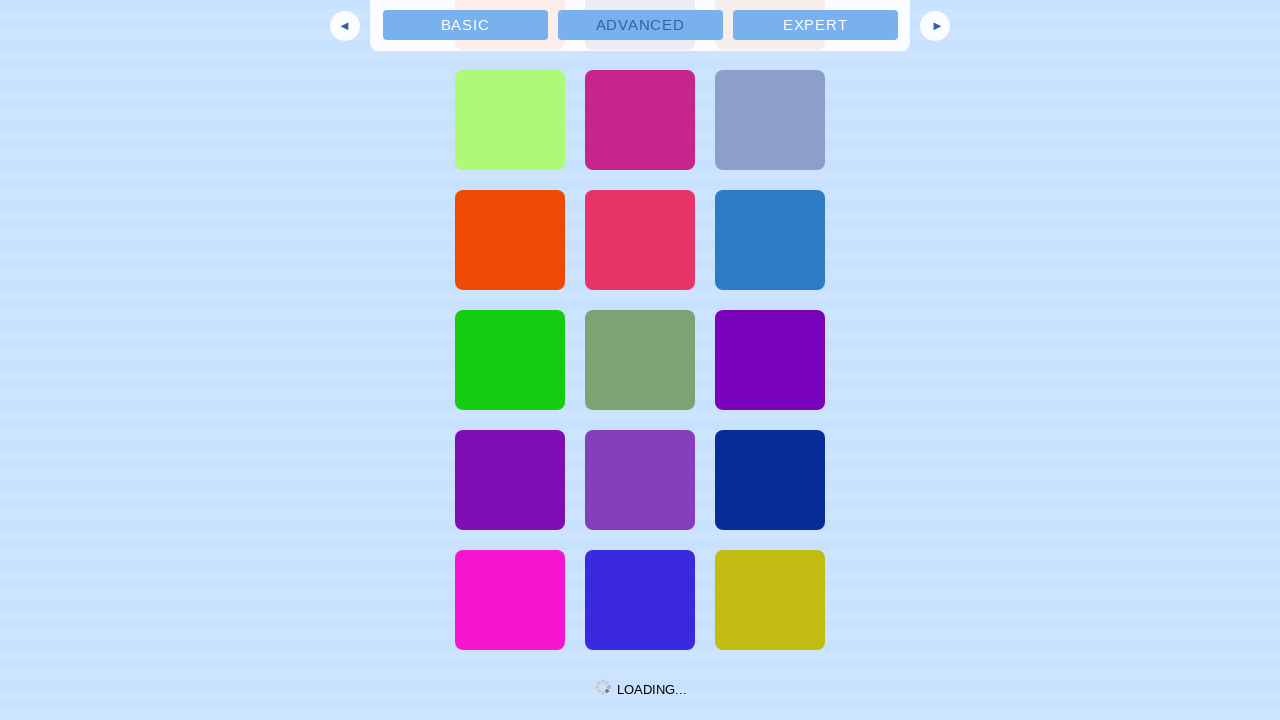

Scrolled down by 250 pixels (iteration 87/100)
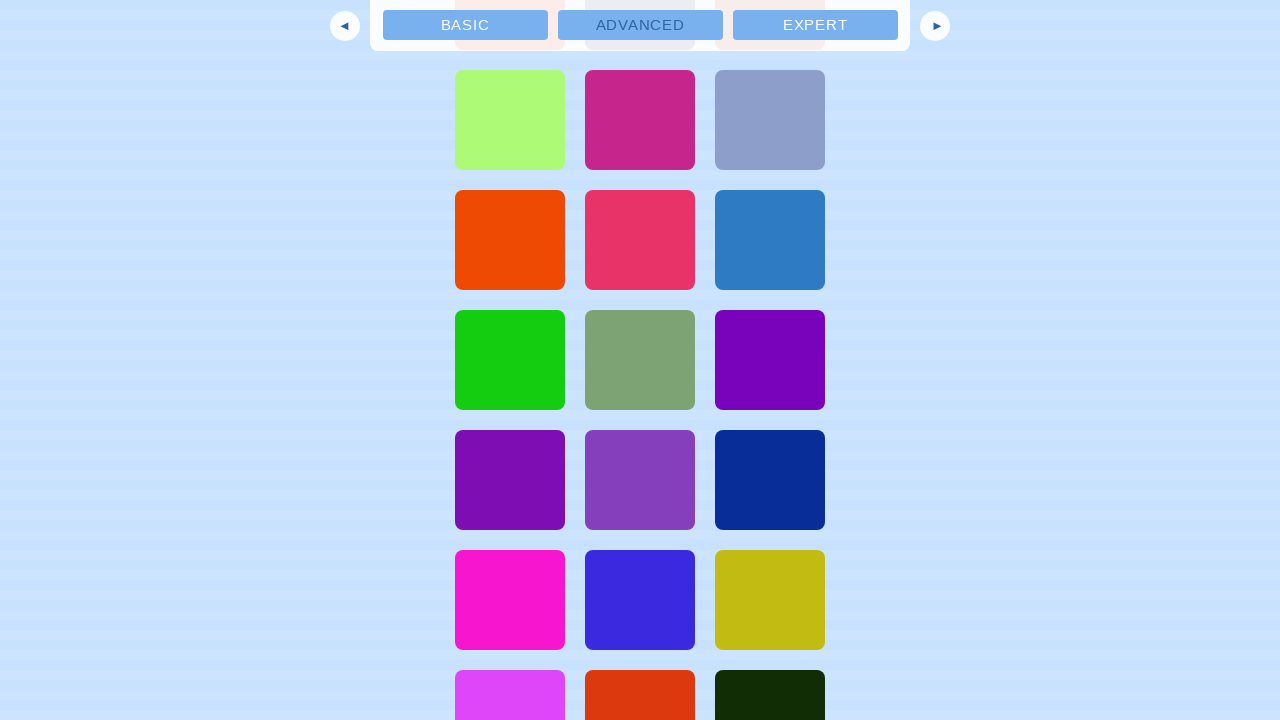

Scrolled down by 250 pixels (iteration 88/100)
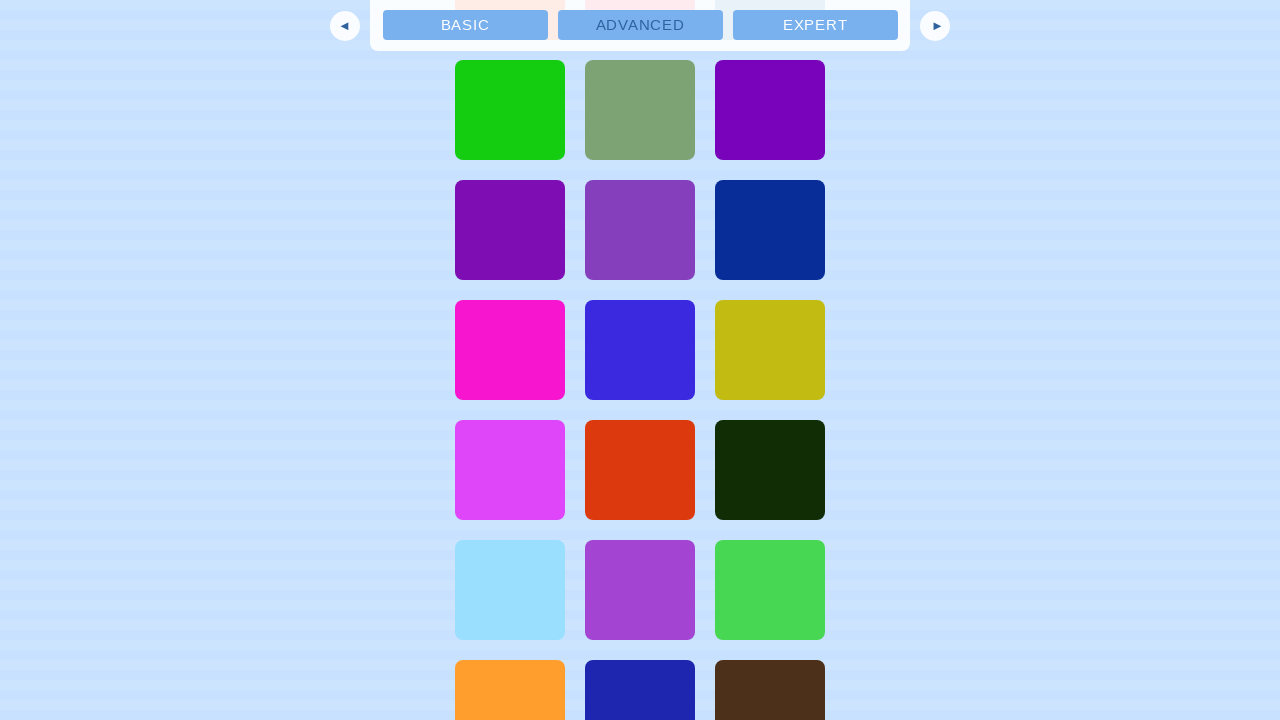

Scrolled down by 250 pixels (iteration 89/100)
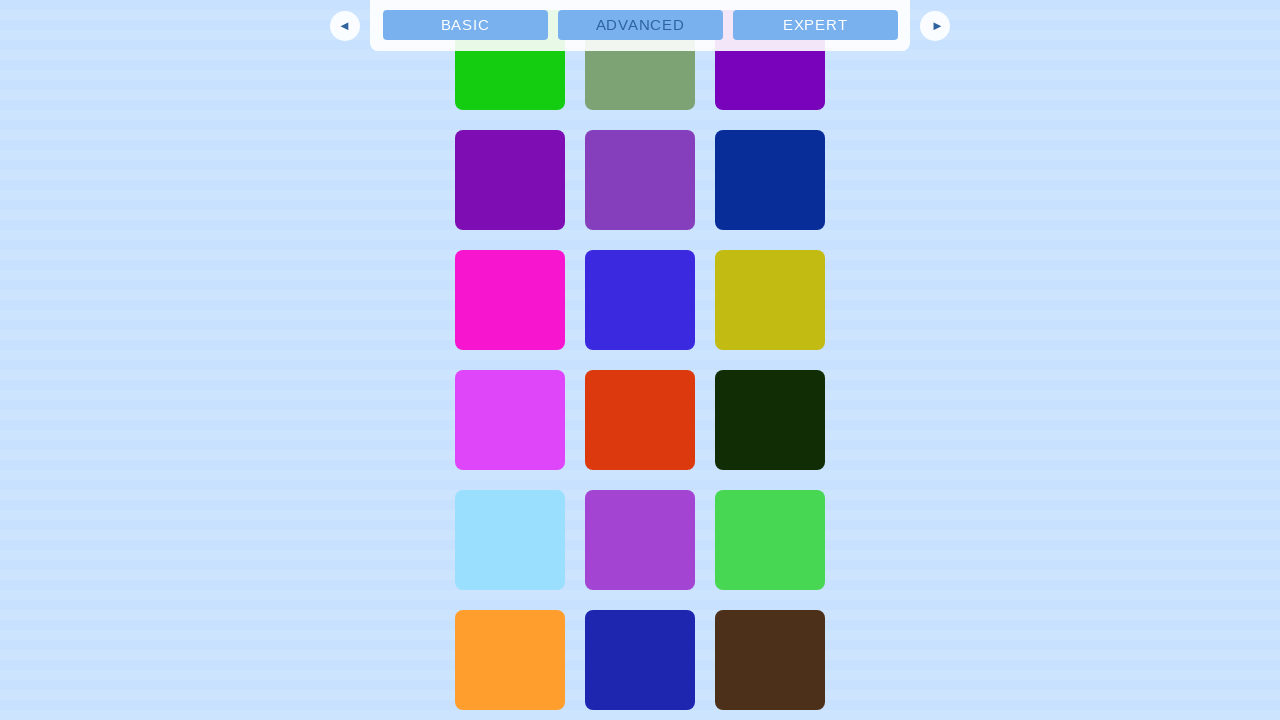

Scrolled down by 250 pixels (iteration 90/100)
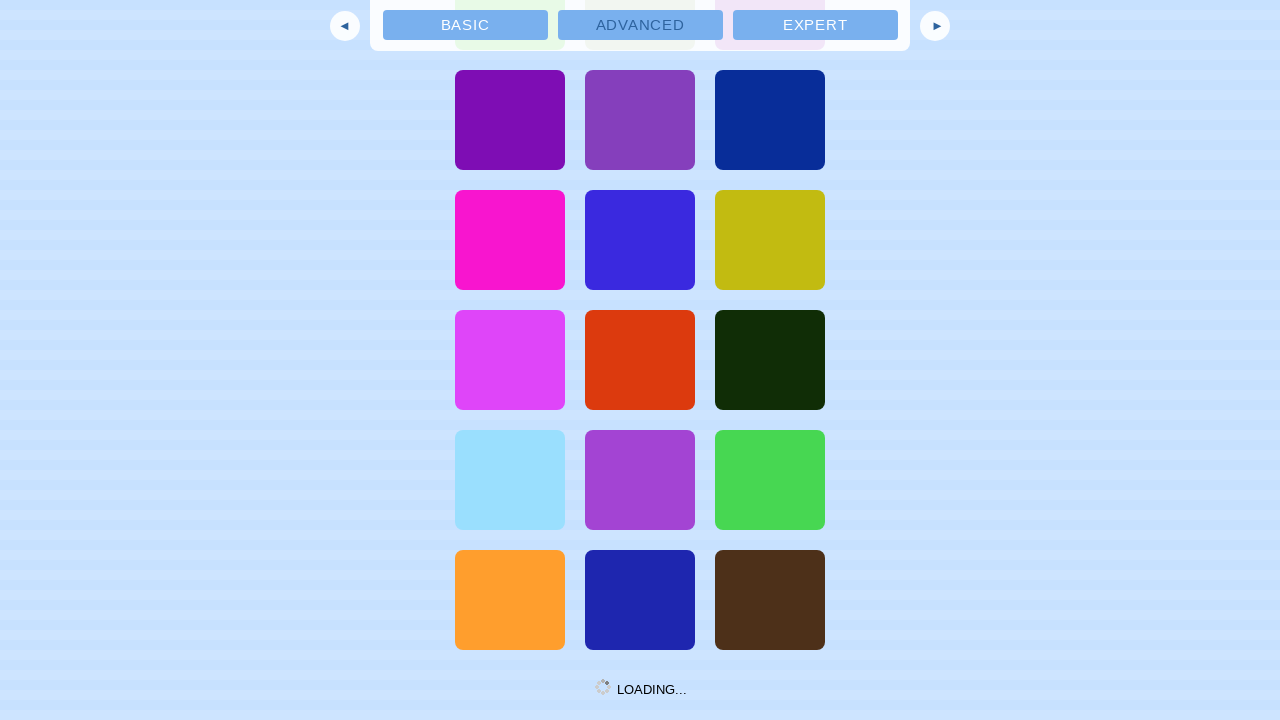

Scrolled down by 250 pixels (iteration 91/100)
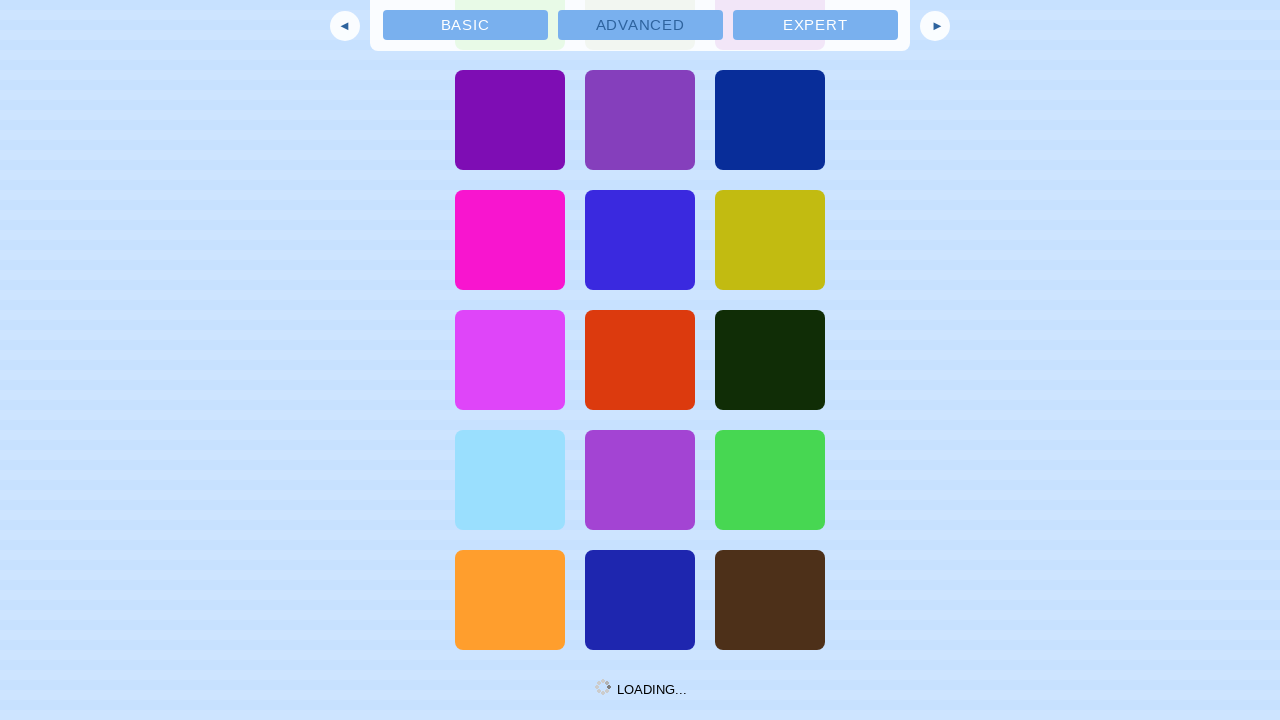

Scrolled down by 250 pixels (iteration 92/100)
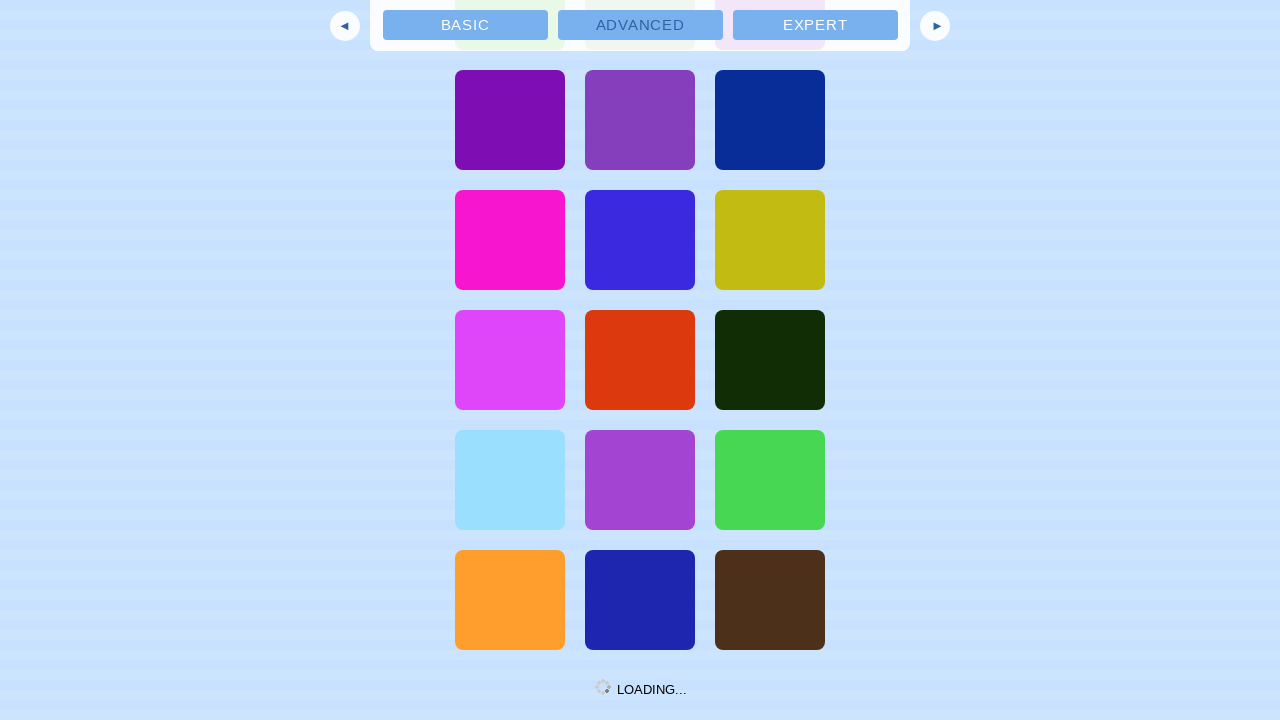

Scrolled down by 250 pixels (iteration 93/100)
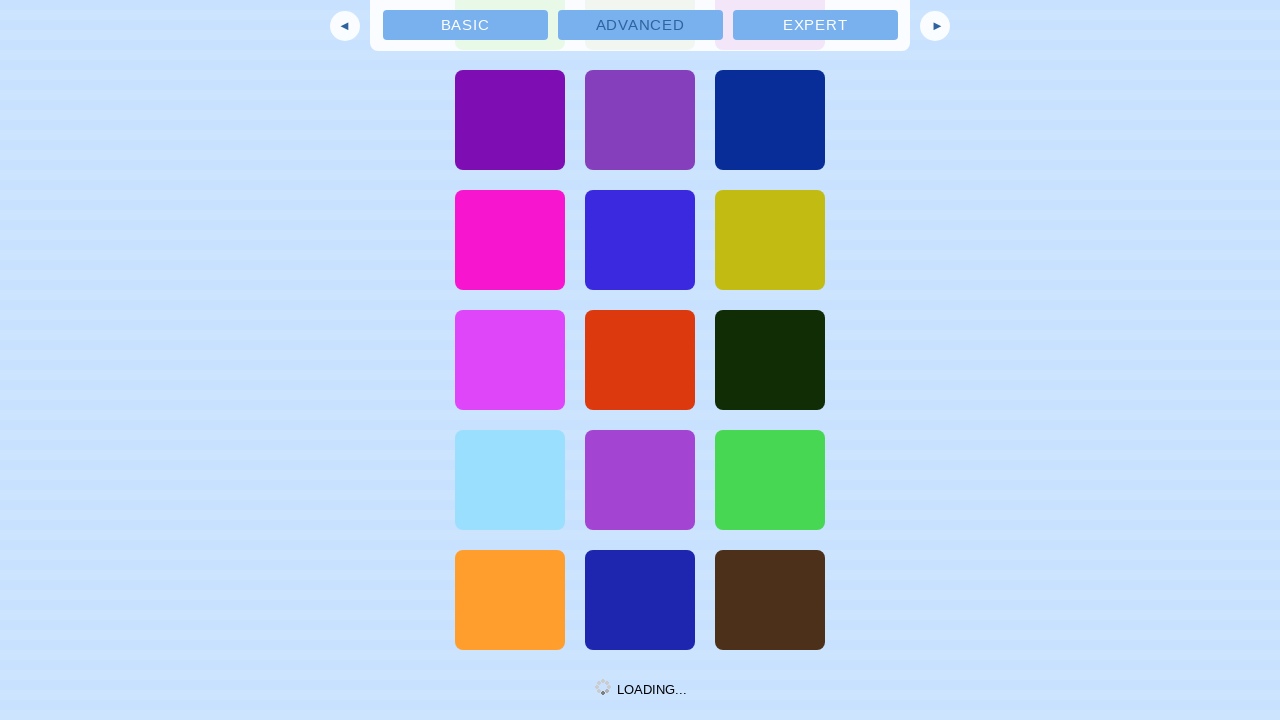

Scrolled down by 250 pixels (iteration 94/100)
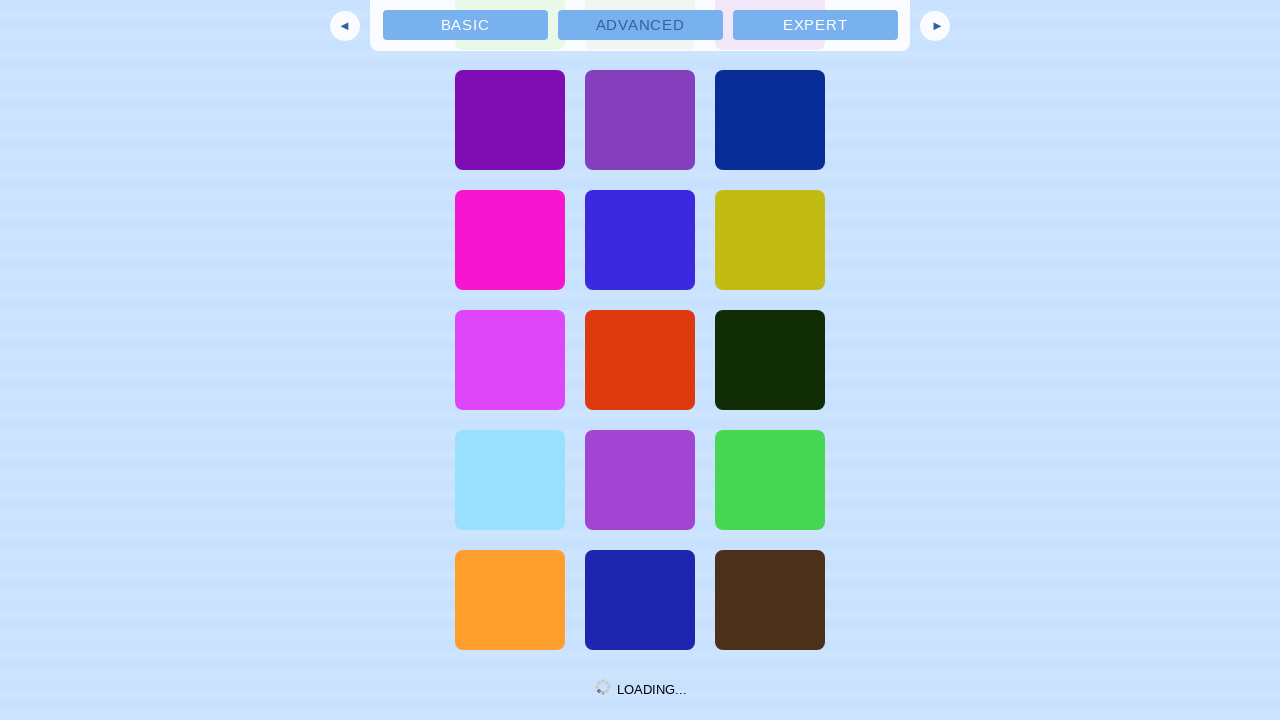

Scrolled down by 250 pixels (iteration 95/100)
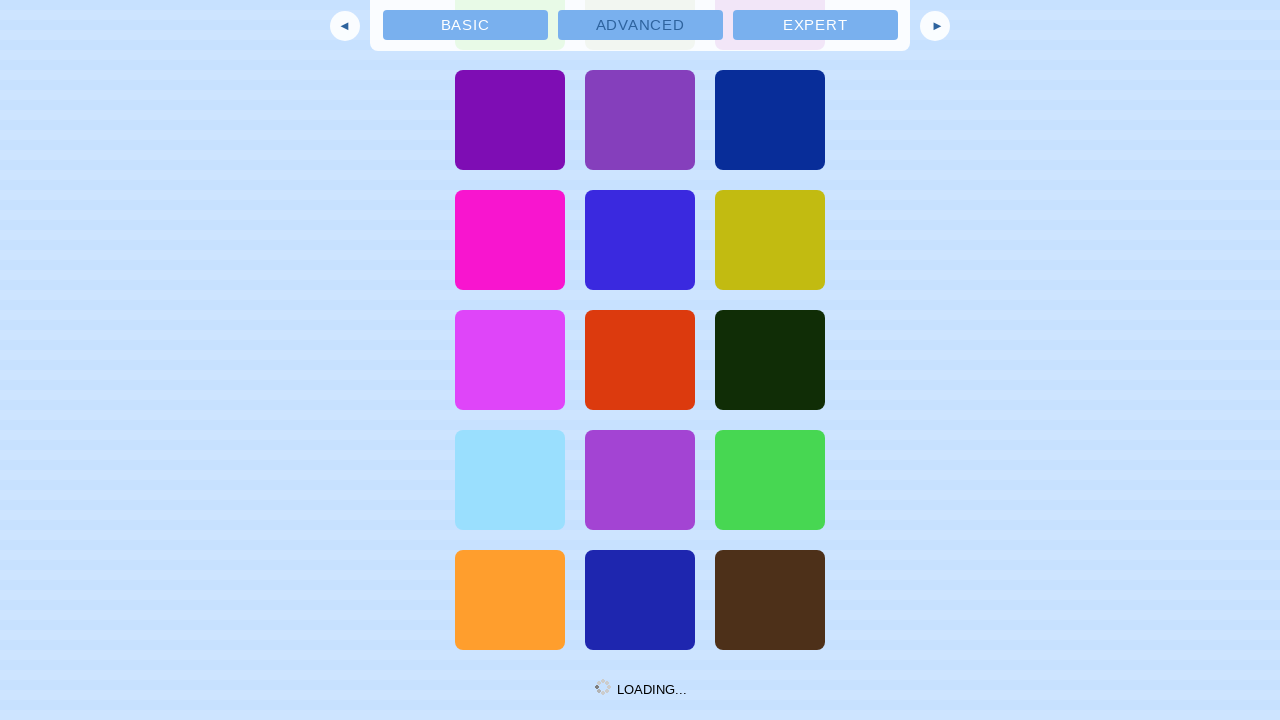

Scrolled down by 250 pixels (iteration 96/100)
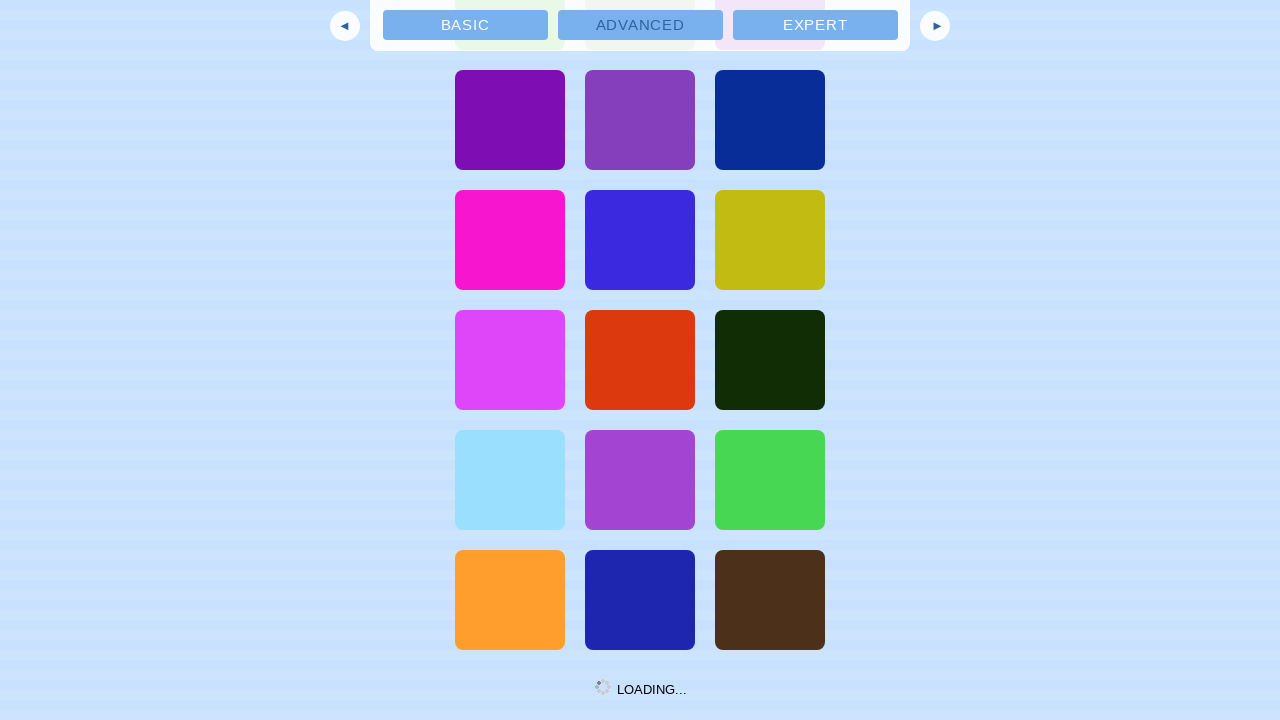

Scrolled down by 250 pixels (iteration 97/100)
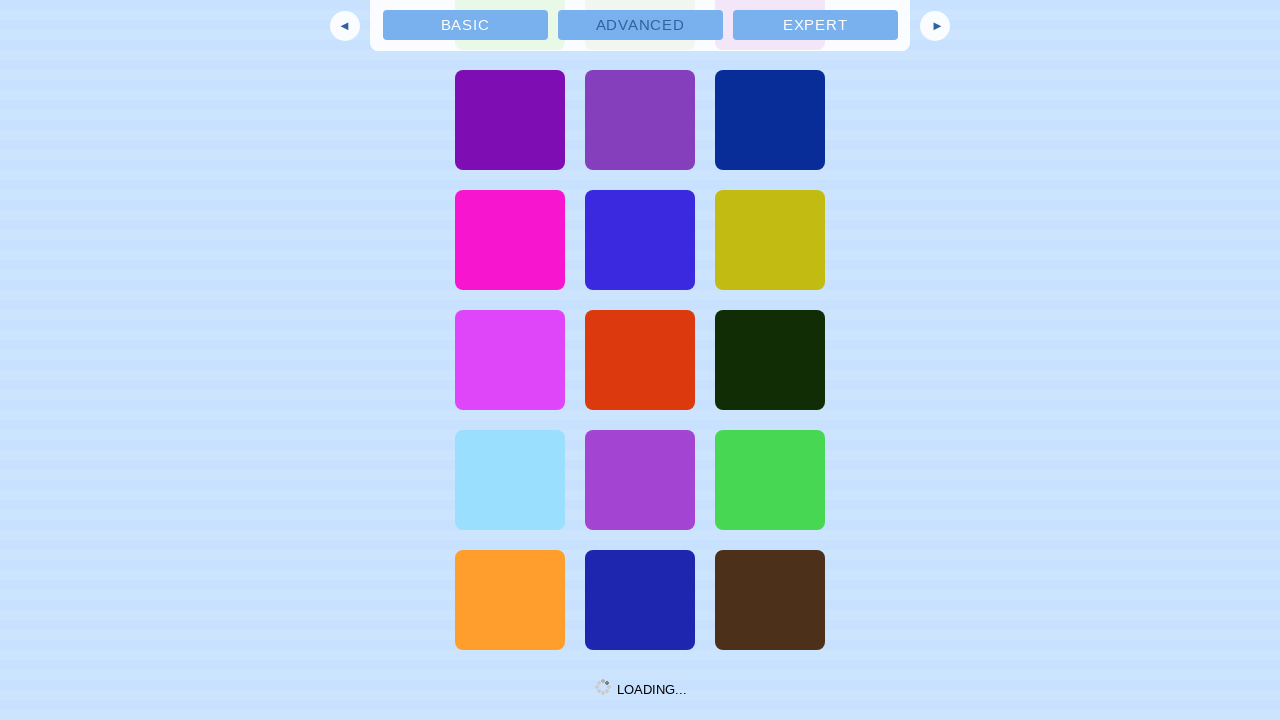

Scrolled down by 250 pixels (iteration 98/100)
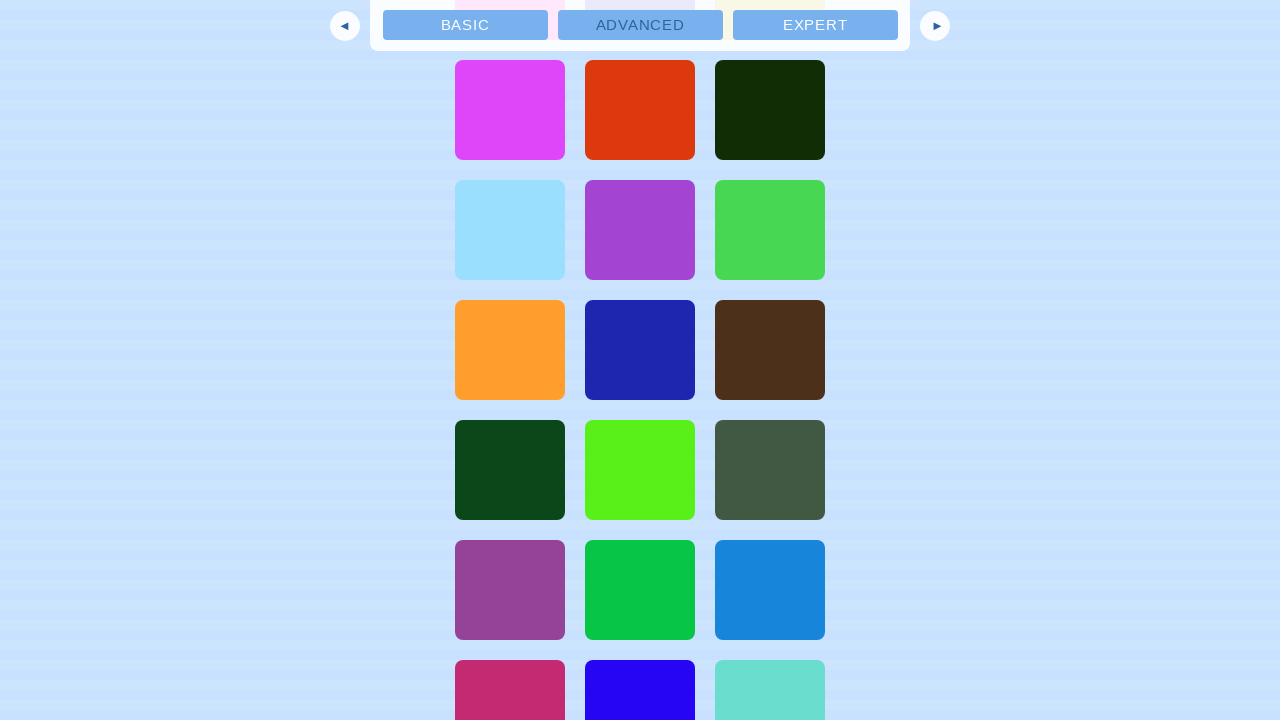

Scrolled down by 250 pixels (iteration 99/100)
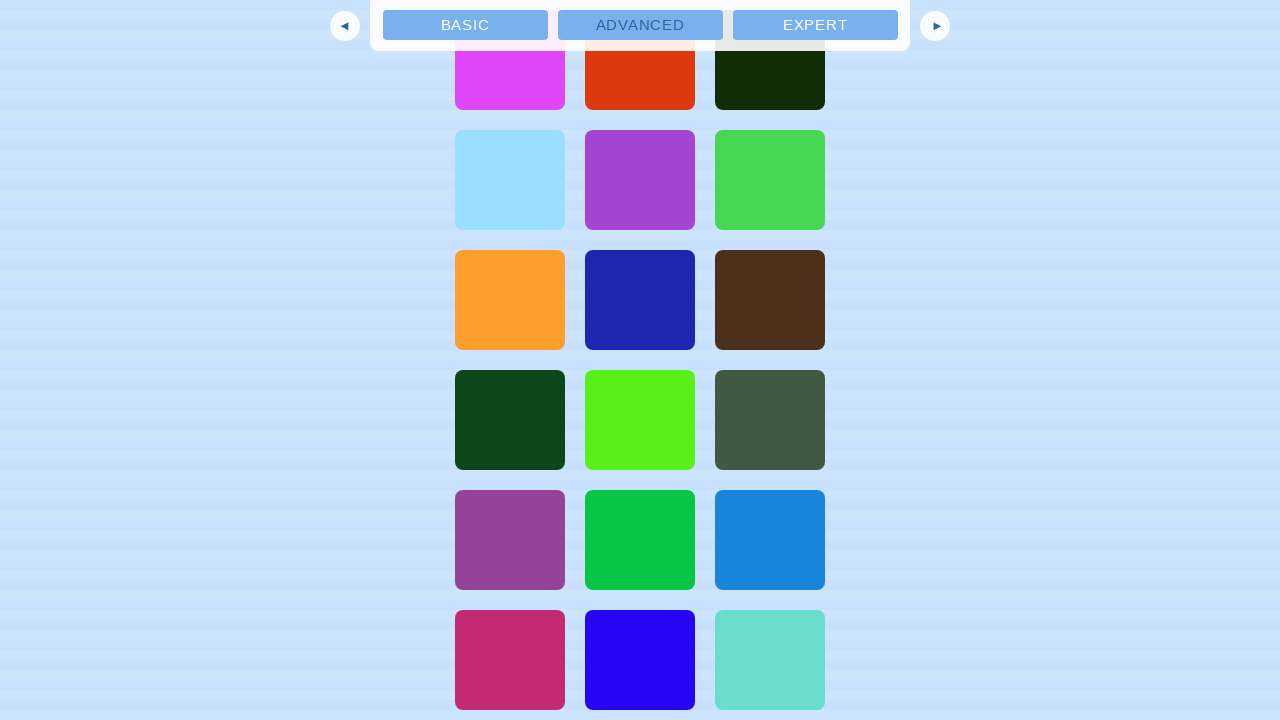

Scrolled down by 250 pixels (iteration 100/100)
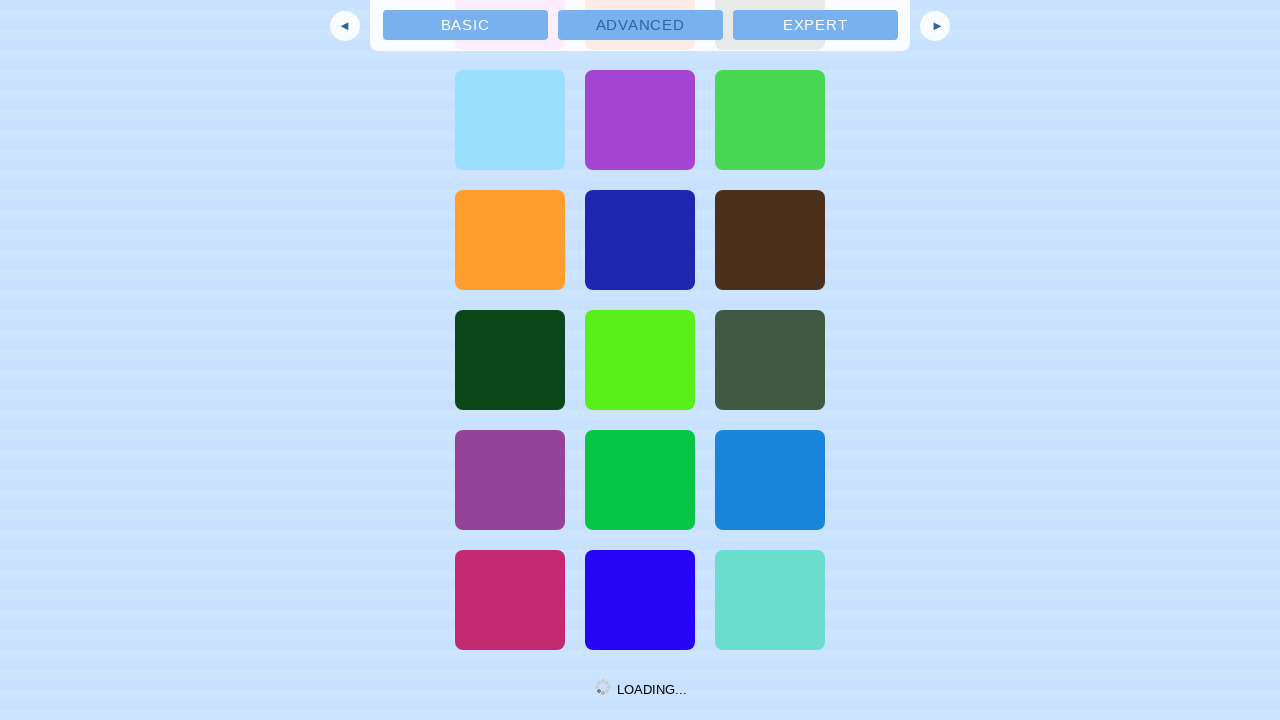

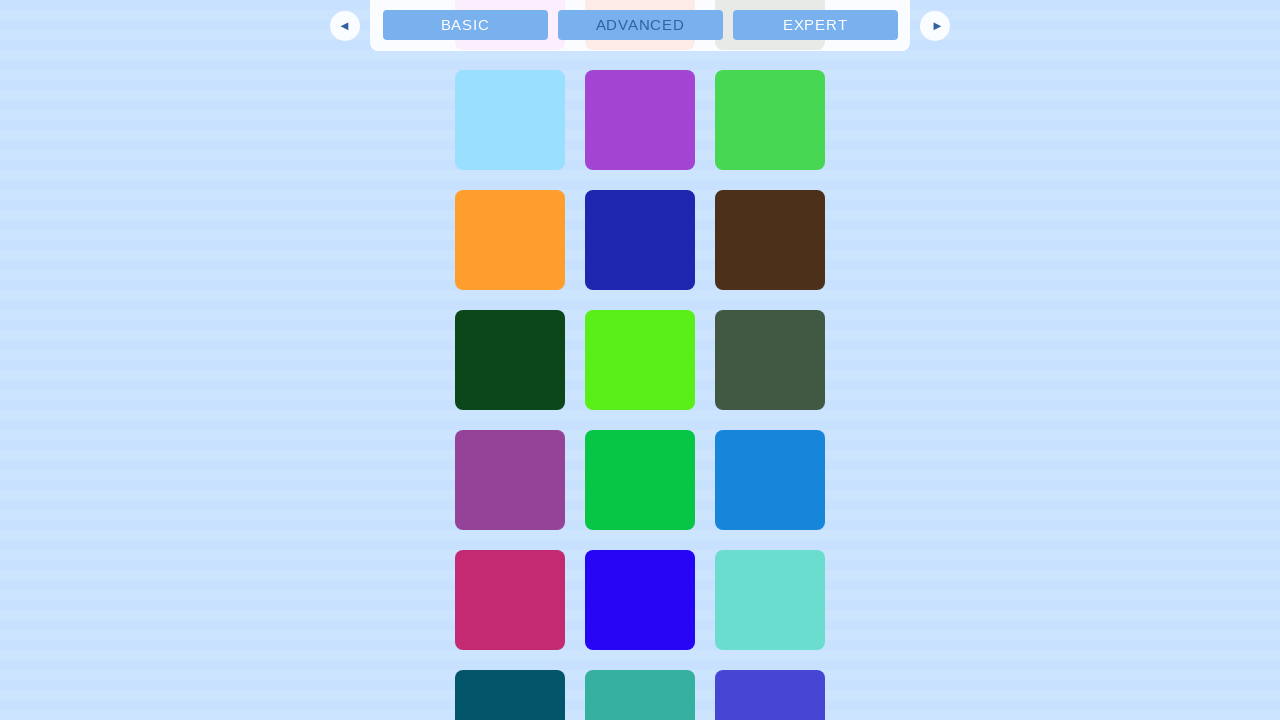